Tests filling out a large form by finding all input elements on the page, entering text into each one, and then clicking the submit button.

Starting URL: http://suninjuly.github.io/huge_form.html

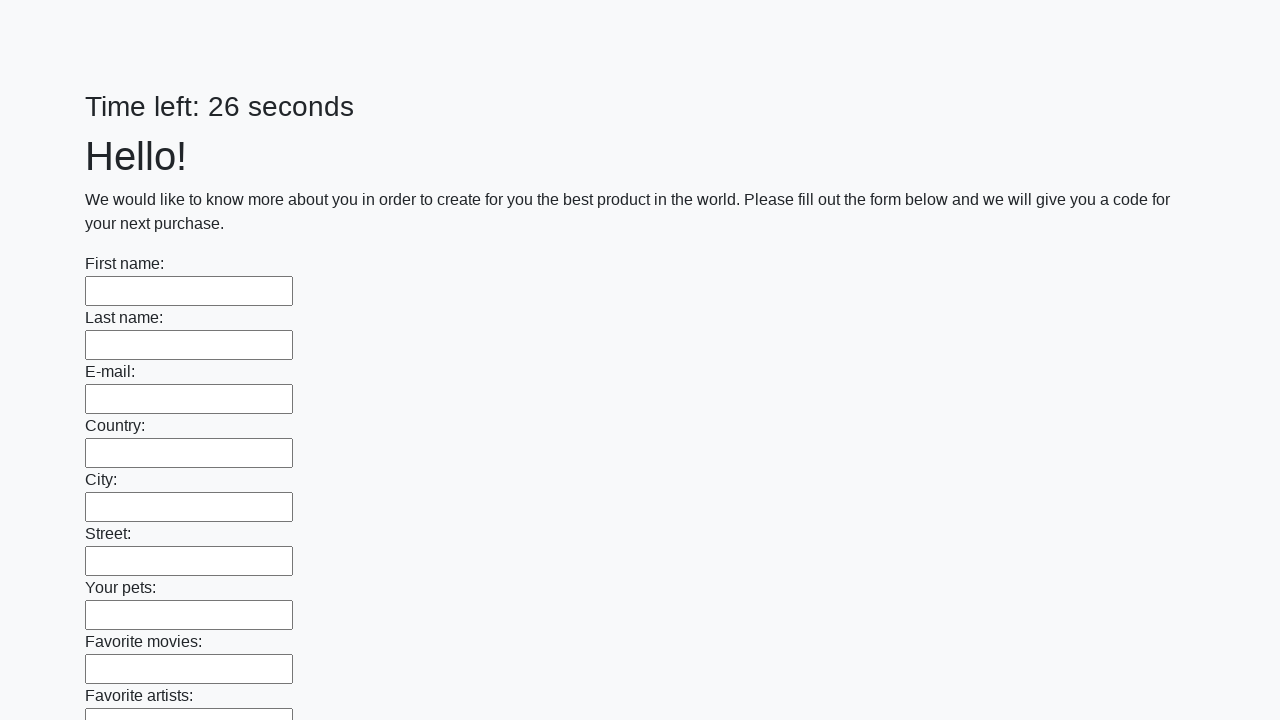

Navigated to huge form page
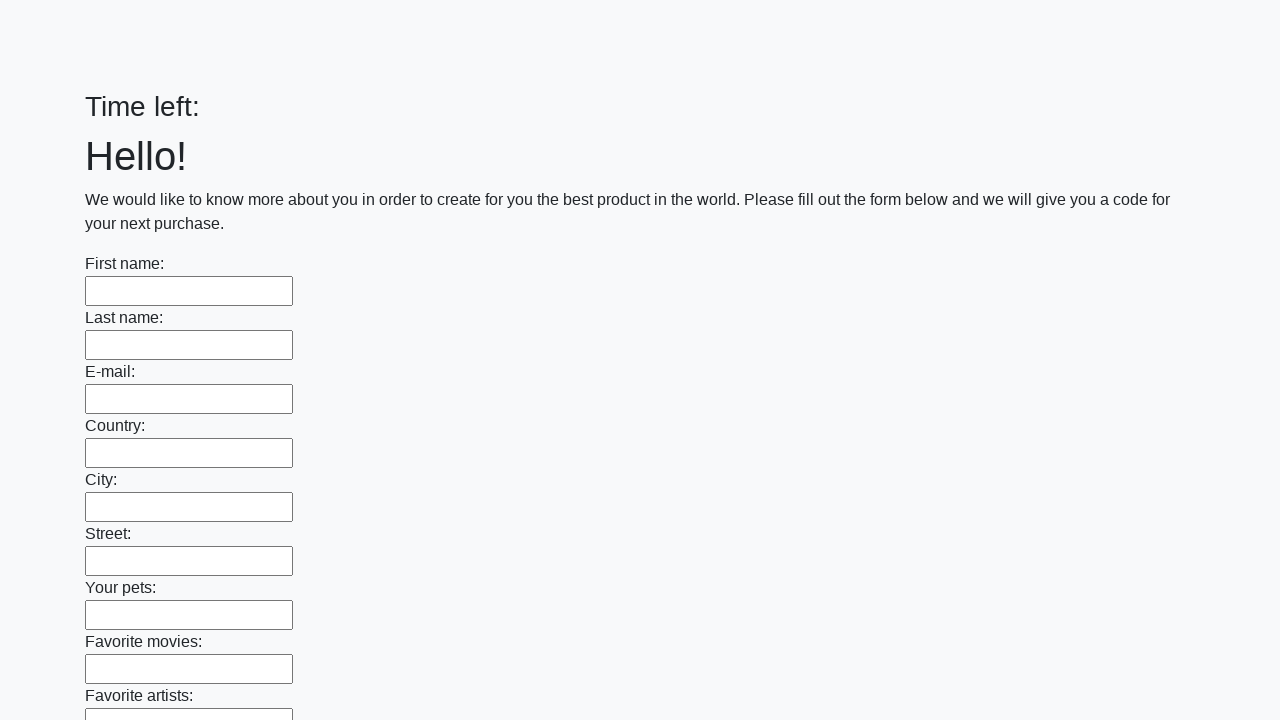

Filled input field with 'My answer' on input >> nth=0
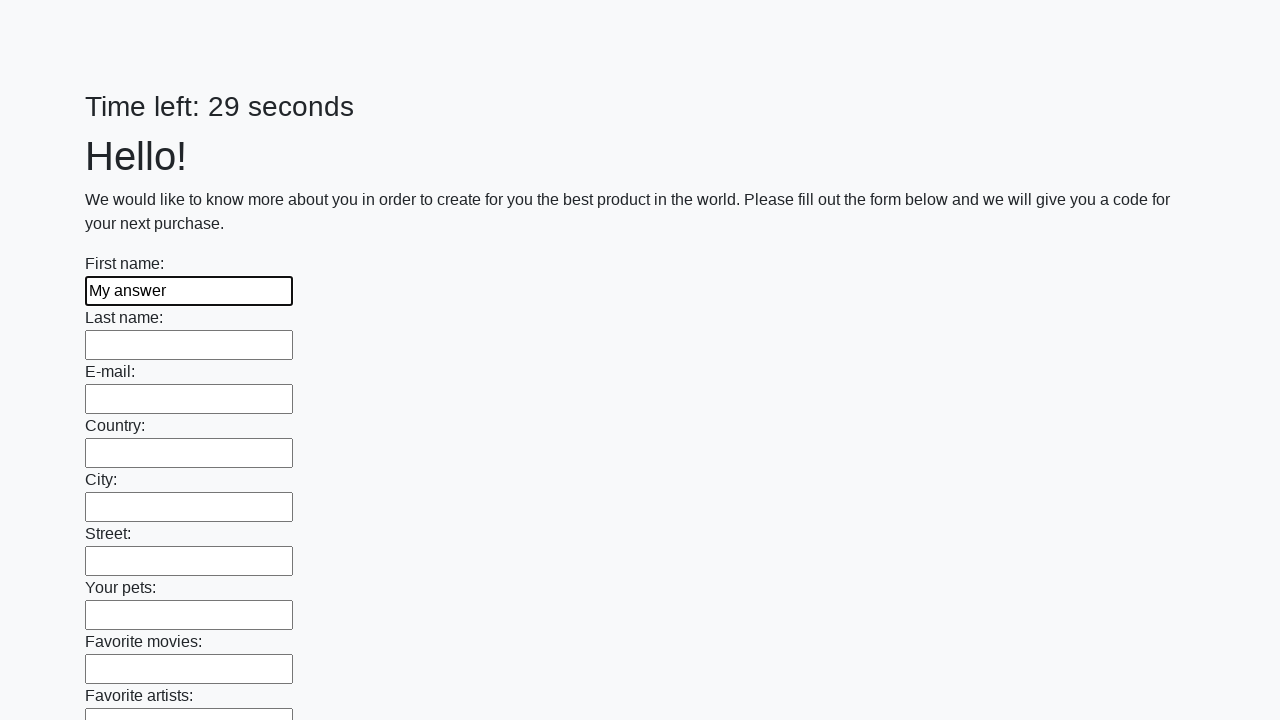

Filled input field with 'My answer' on input >> nth=1
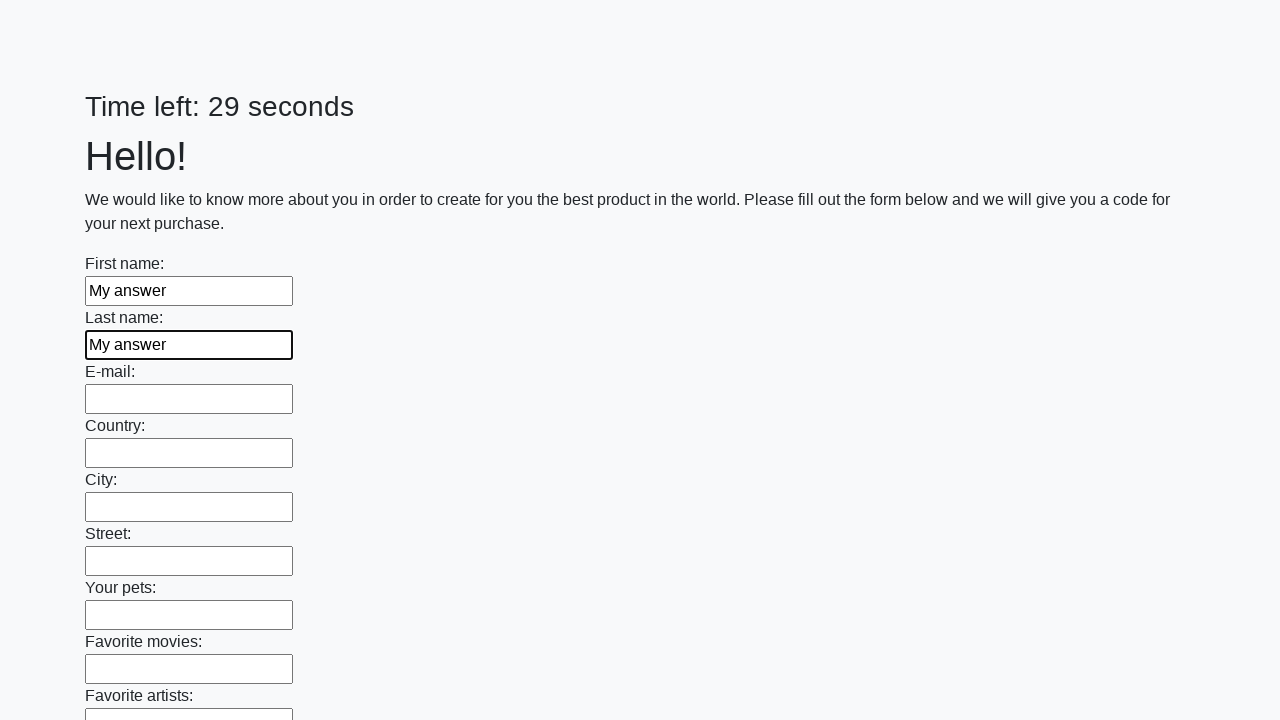

Filled input field with 'My answer' on input >> nth=2
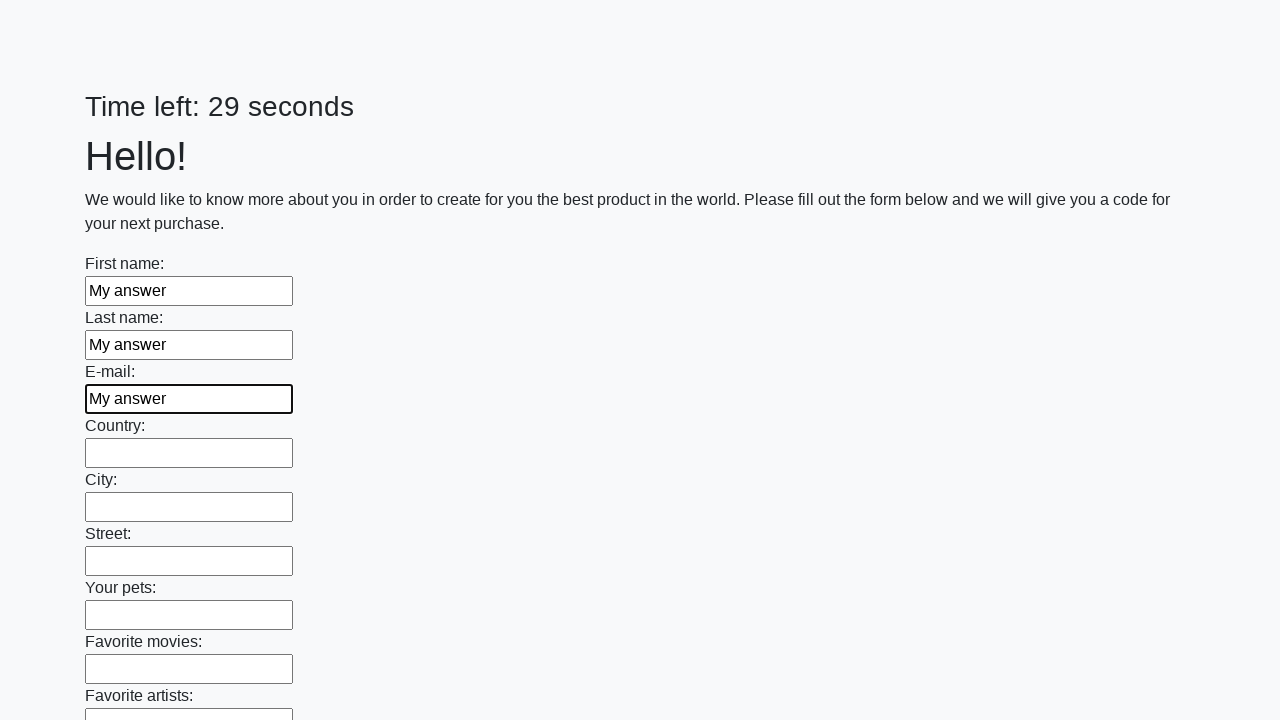

Filled input field with 'My answer' on input >> nth=3
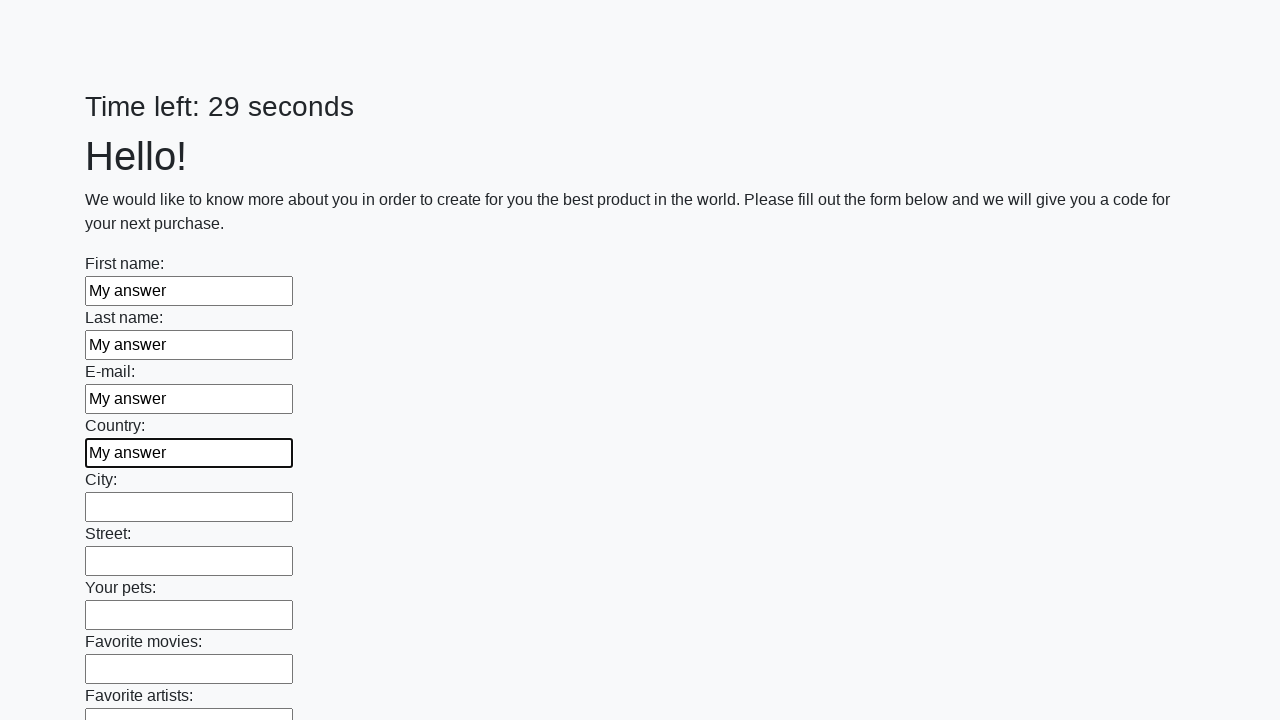

Filled input field with 'My answer' on input >> nth=4
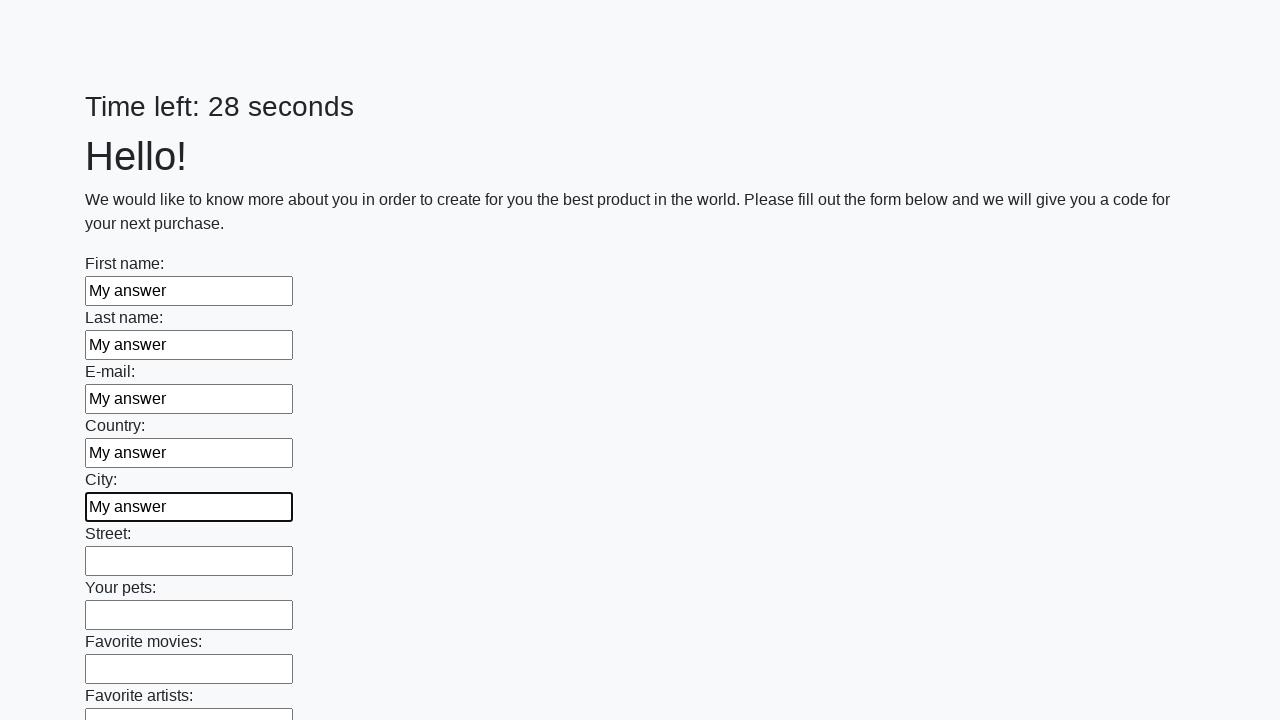

Filled input field with 'My answer' on input >> nth=5
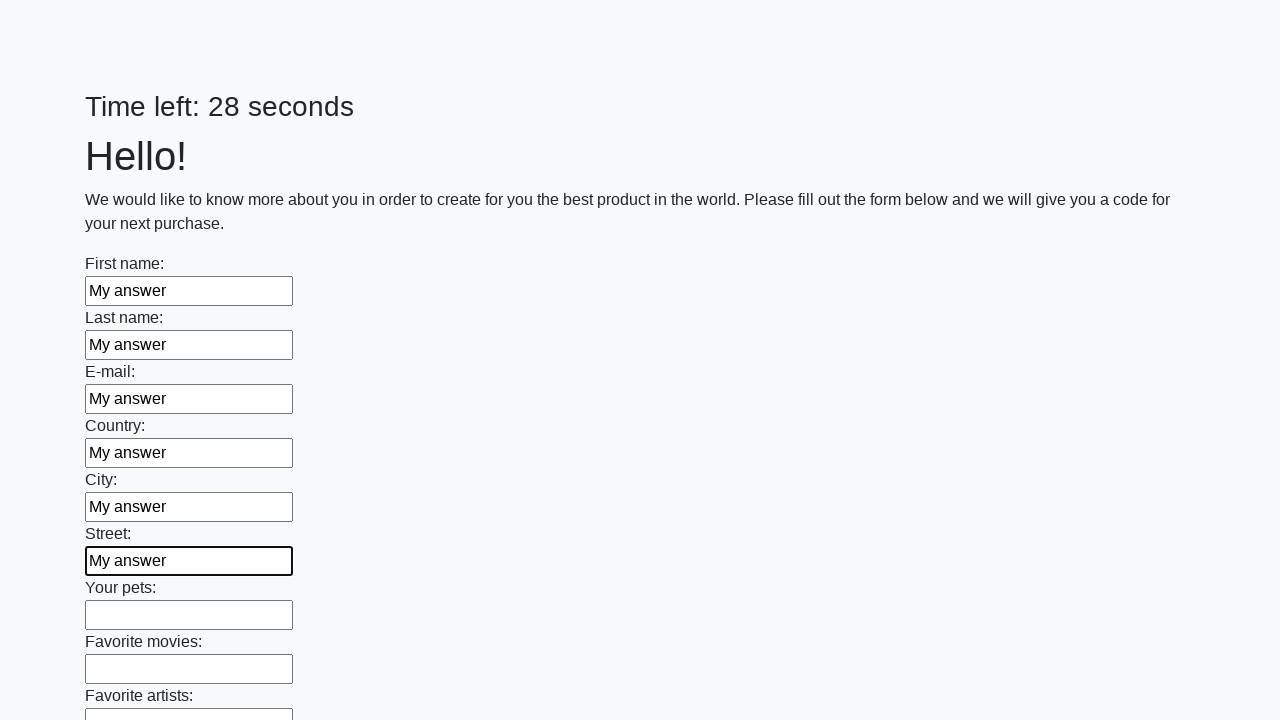

Filled input field with 'My answer' on input >> nth=6
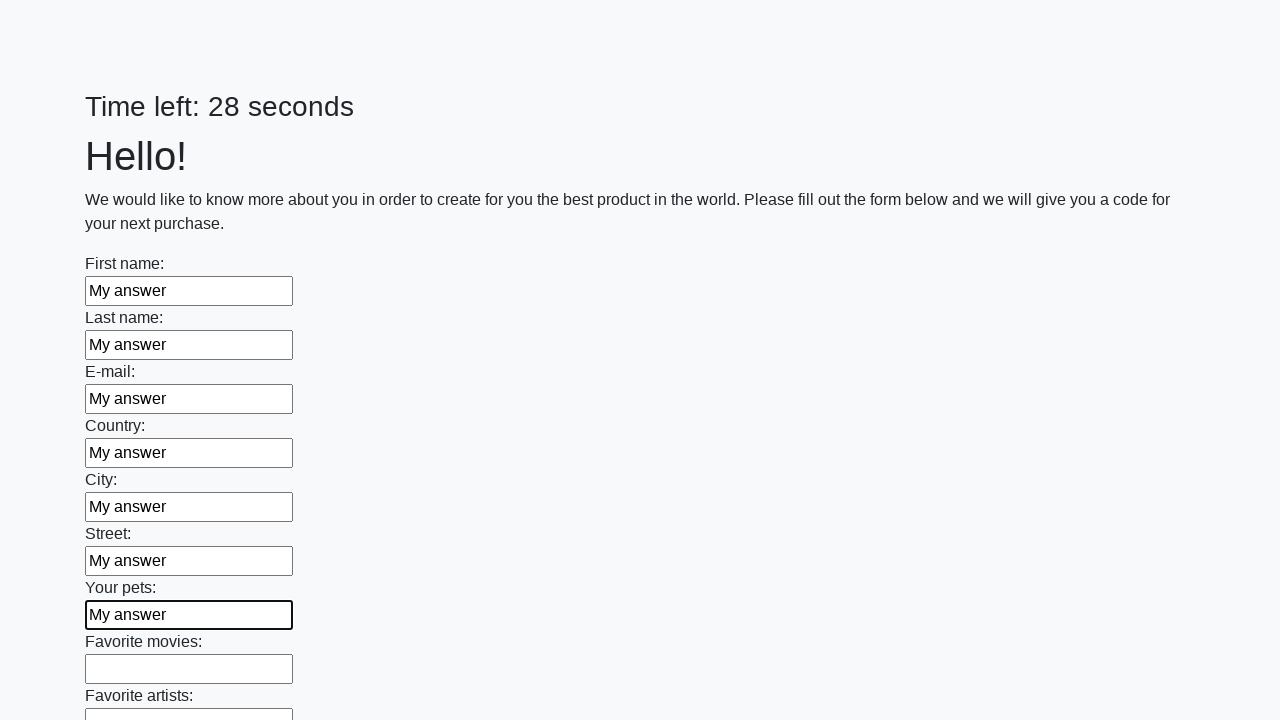

Filled input field with 'My answer' on input >> nth=7
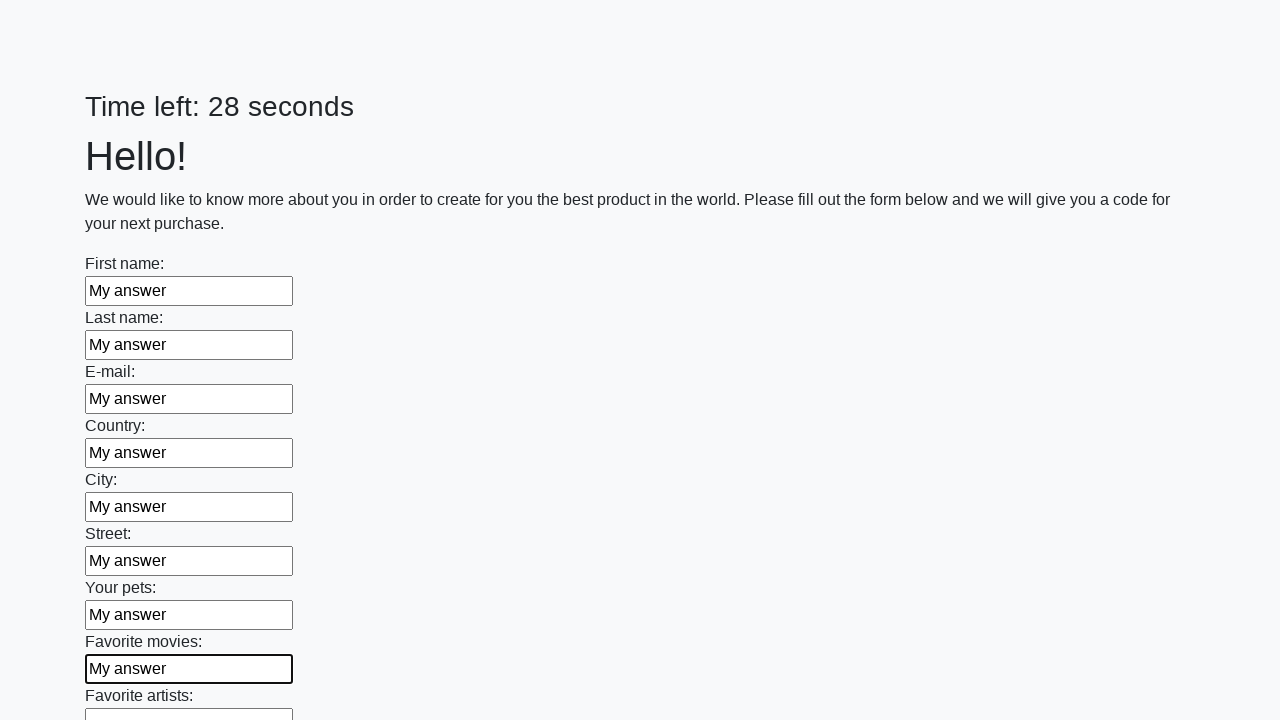

Filled input field with 'My answer' on input >> nth=8
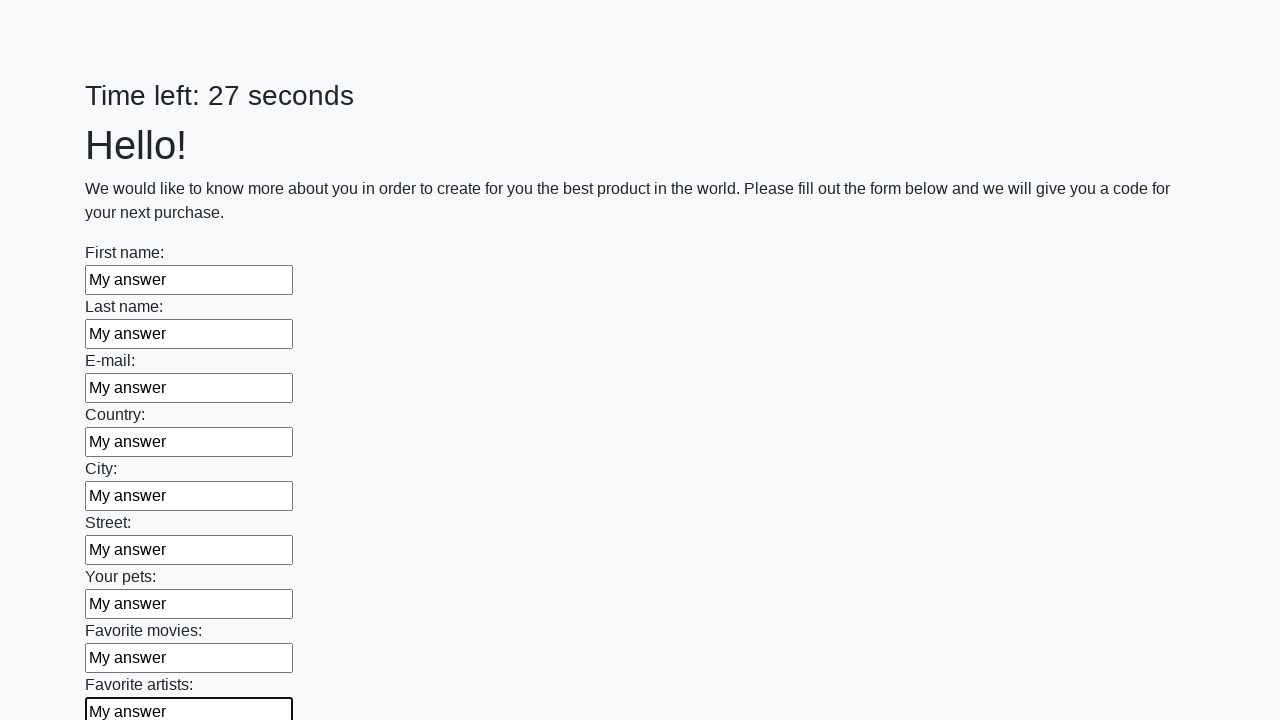

Filled input field with 'My answer' on input >> nth=9
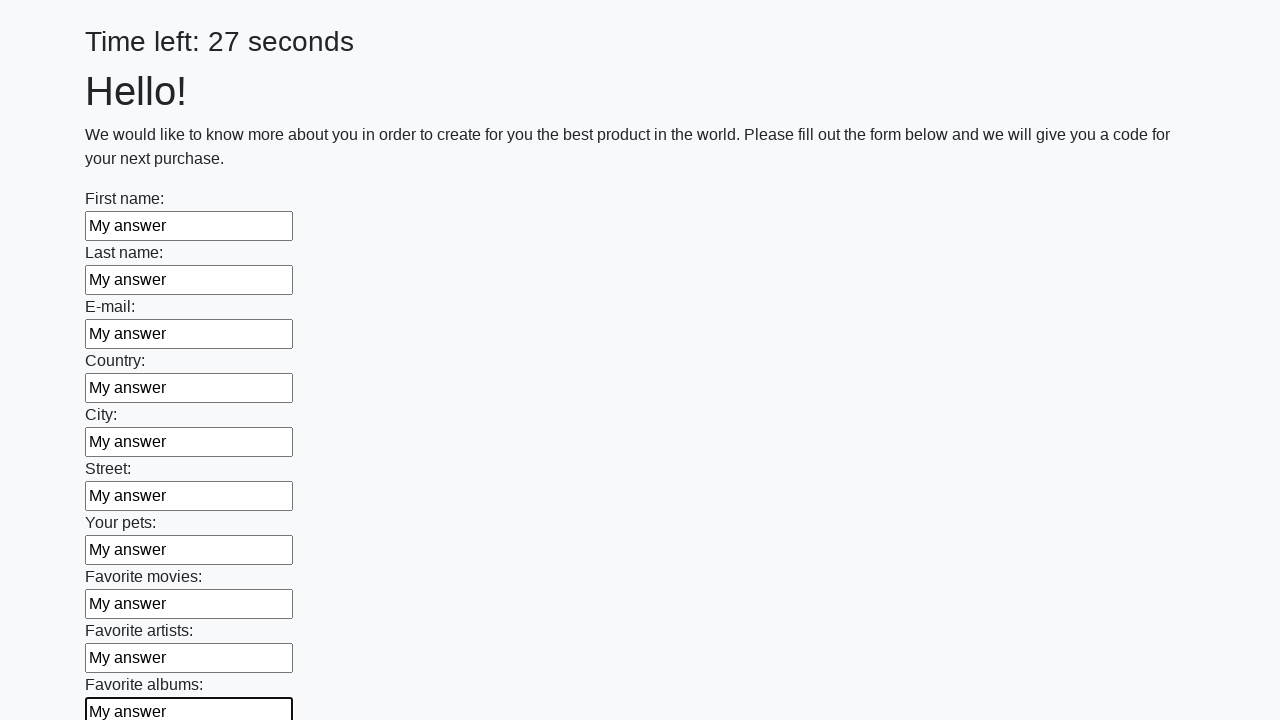

Filled input field with 'My answer' on input >> nth=10
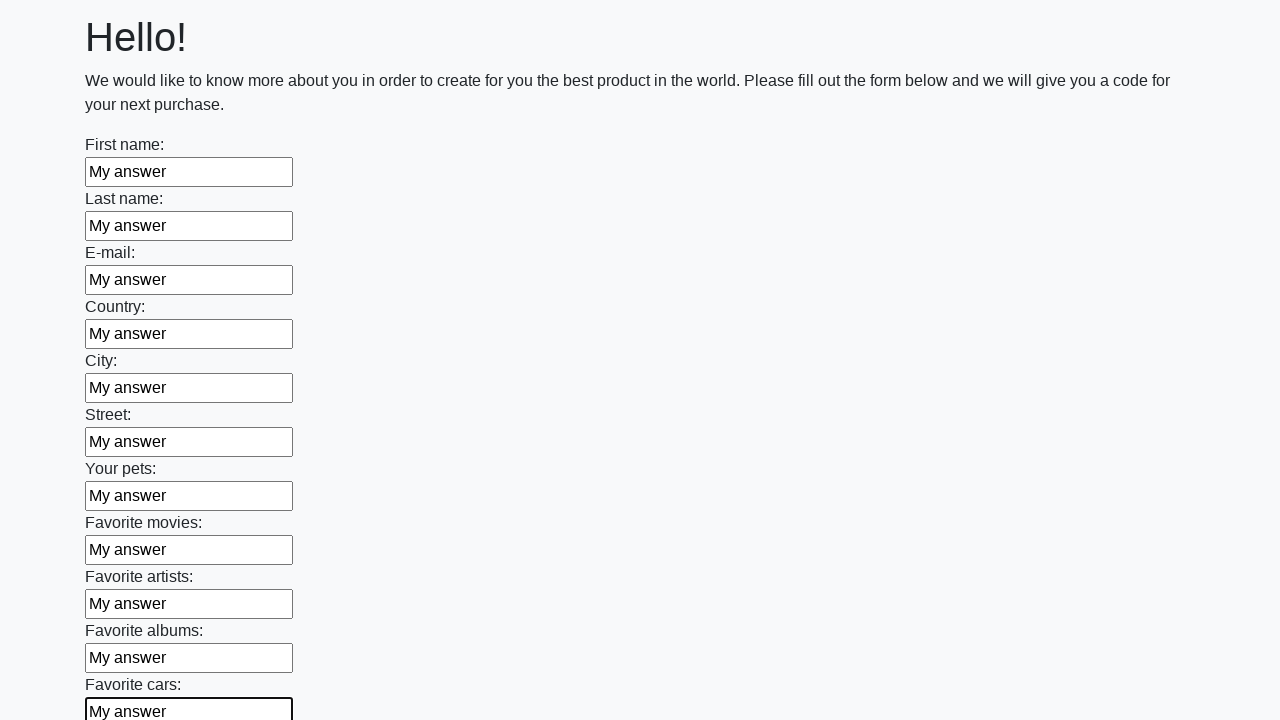

Filled input field with 'My answer' on input >> nth=11
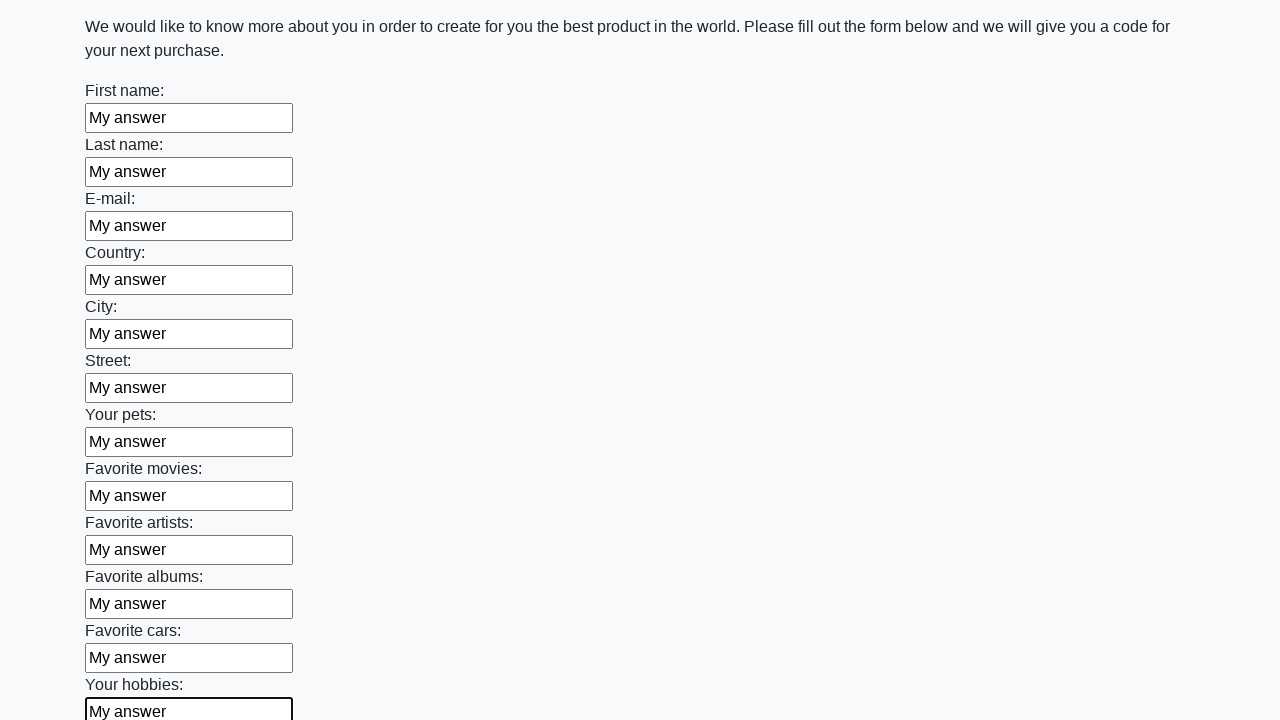

Filled input field with 'My answer' on input >> nth=12
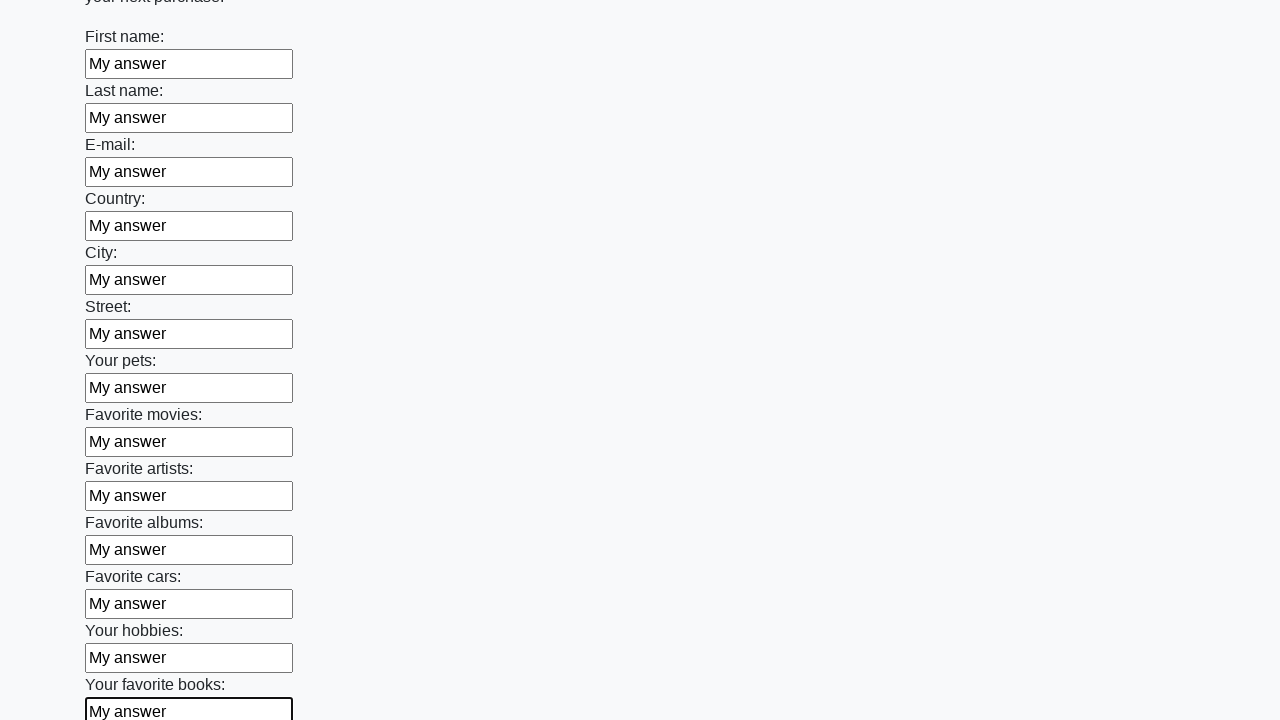

Filled input field with 'My answer' on input >> nth=13
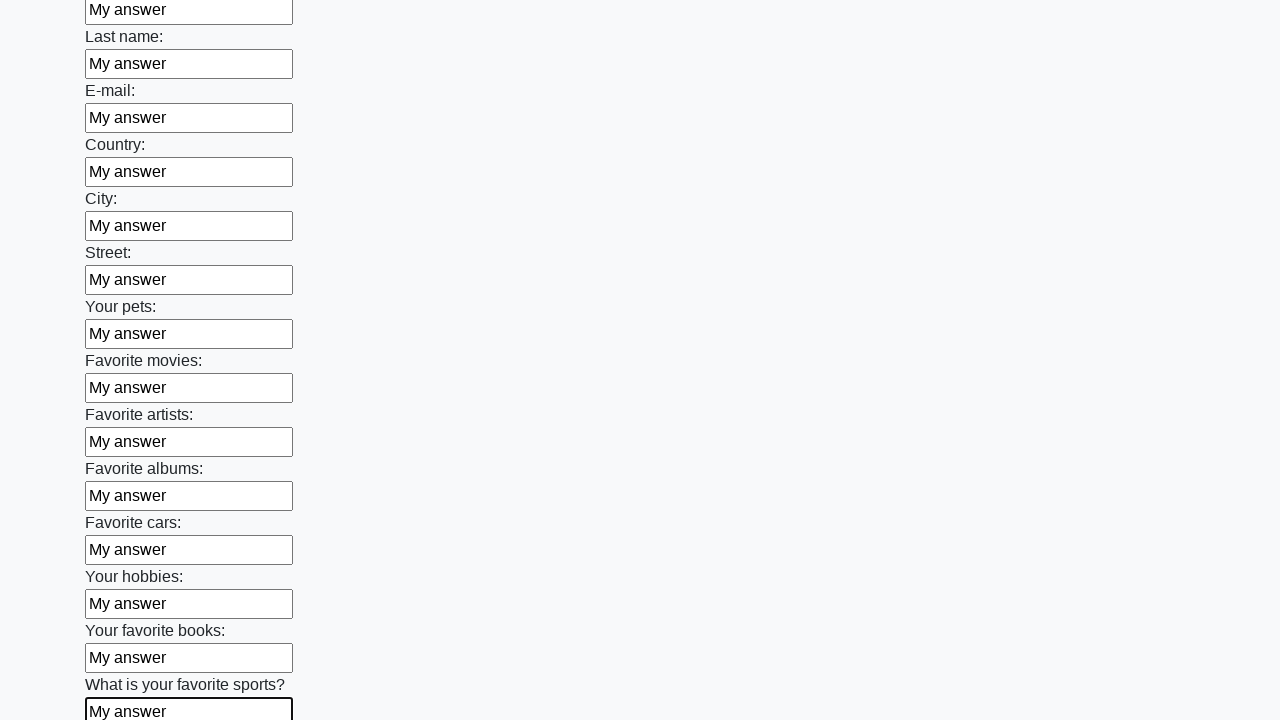

Filled input field with 'My answer' on input >> nth=14
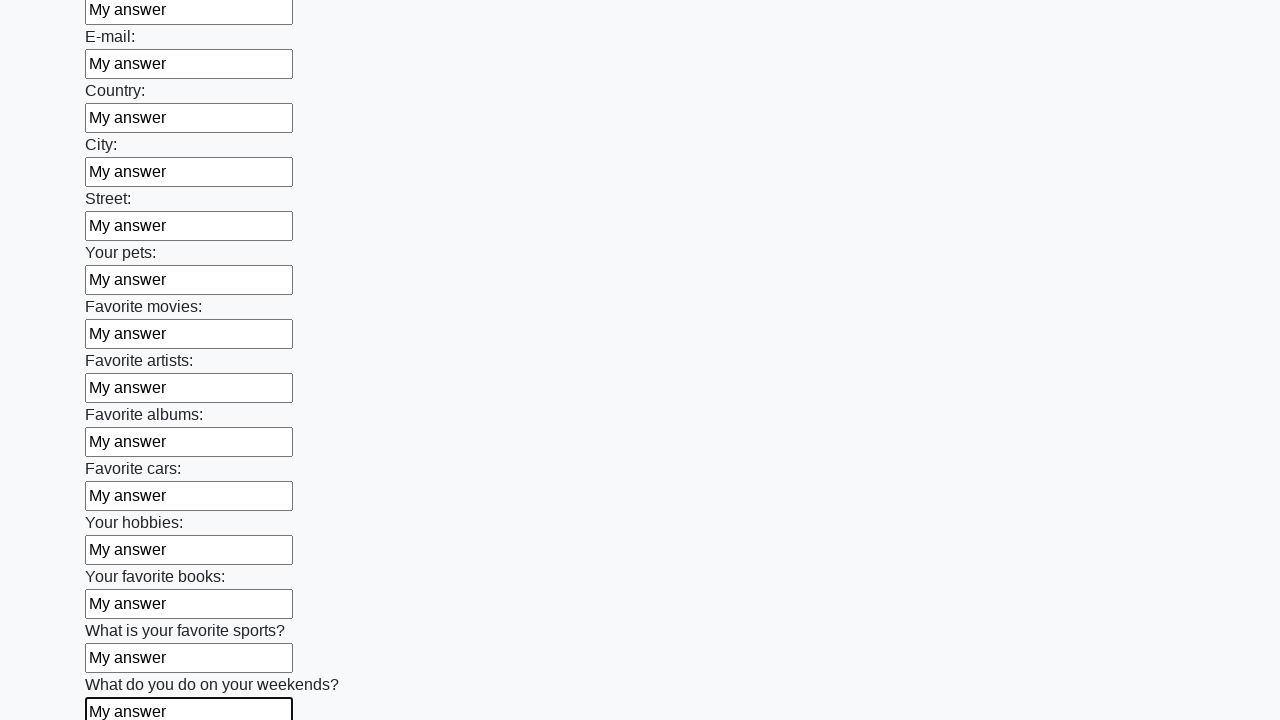

Filled input field with 'My answer' on input >> nth=15
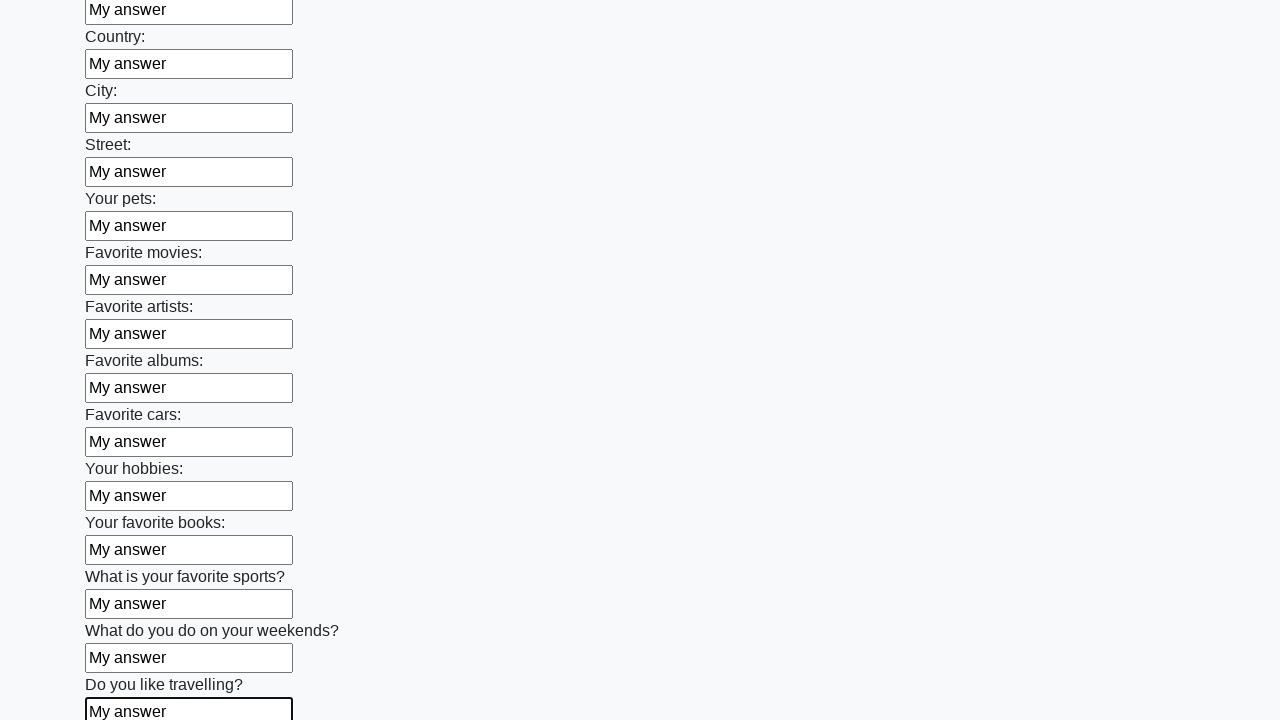

Filled input field with 'My answer' on input >> nth=16
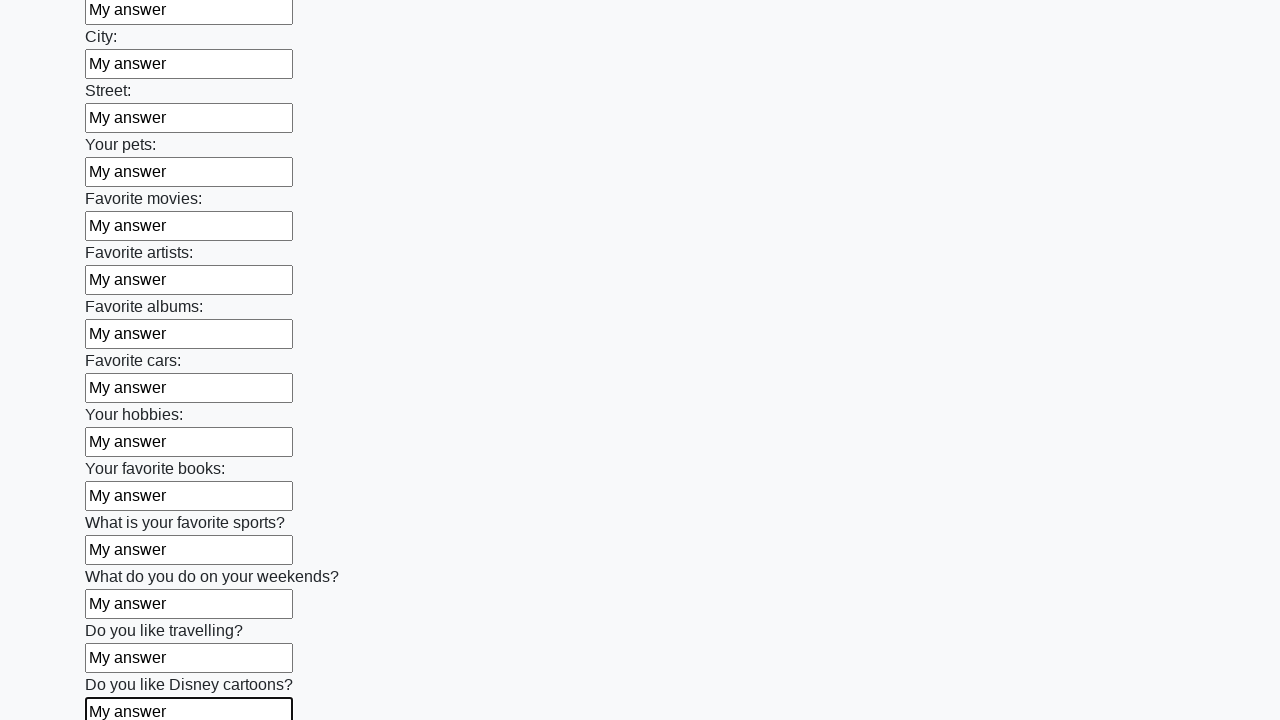

Filled input field with 'My answer' on input >> nth=17
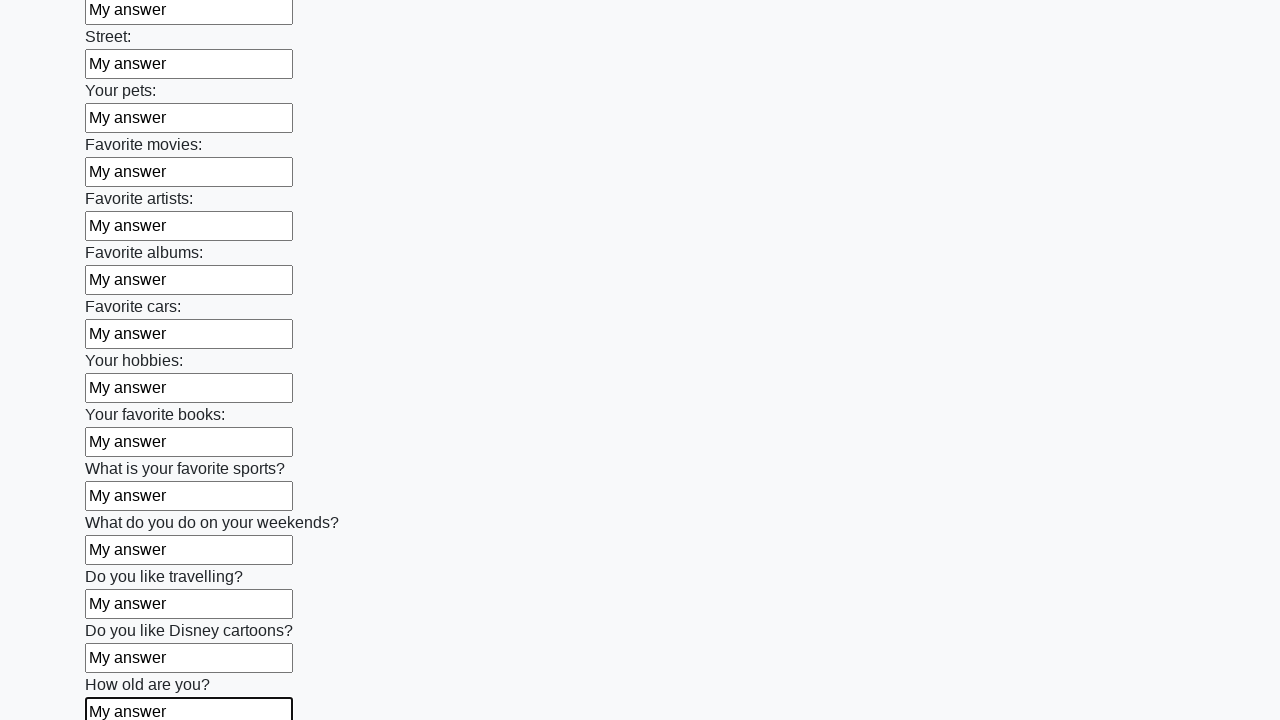

Filled input field with 'My answer' on input >> nth=18
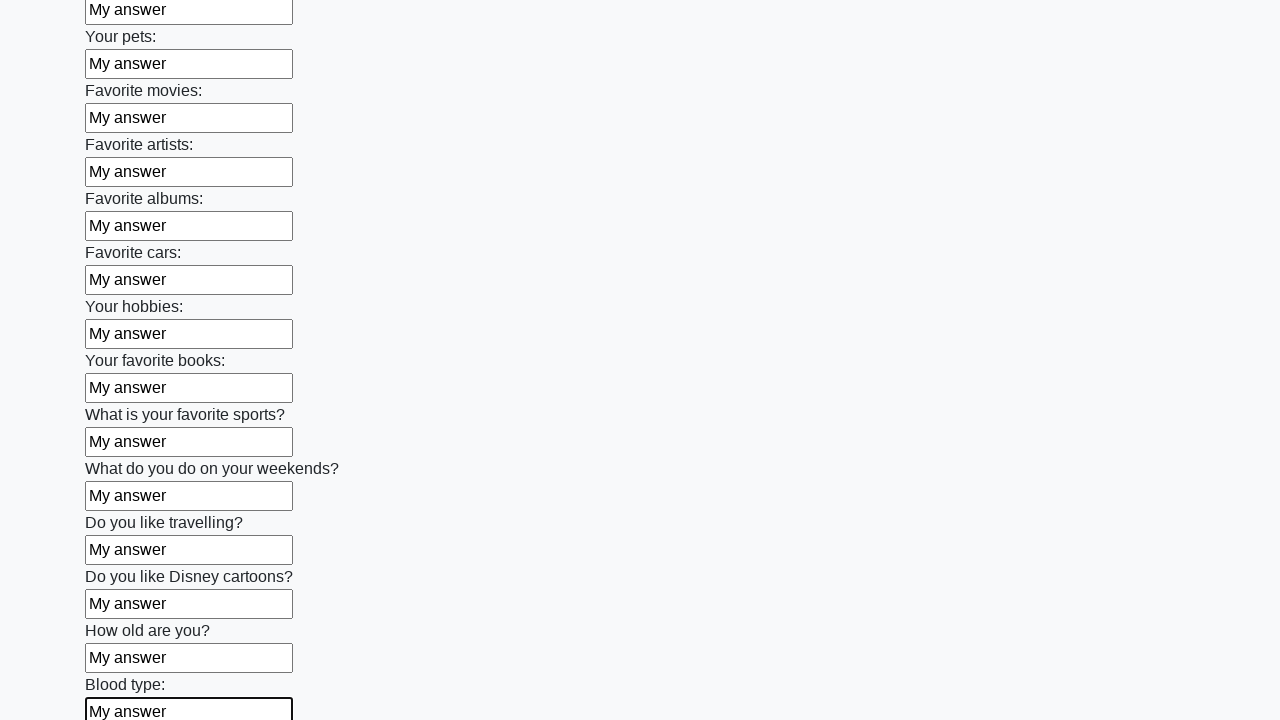

Filled input field with 'My answer' on input >> nth=19
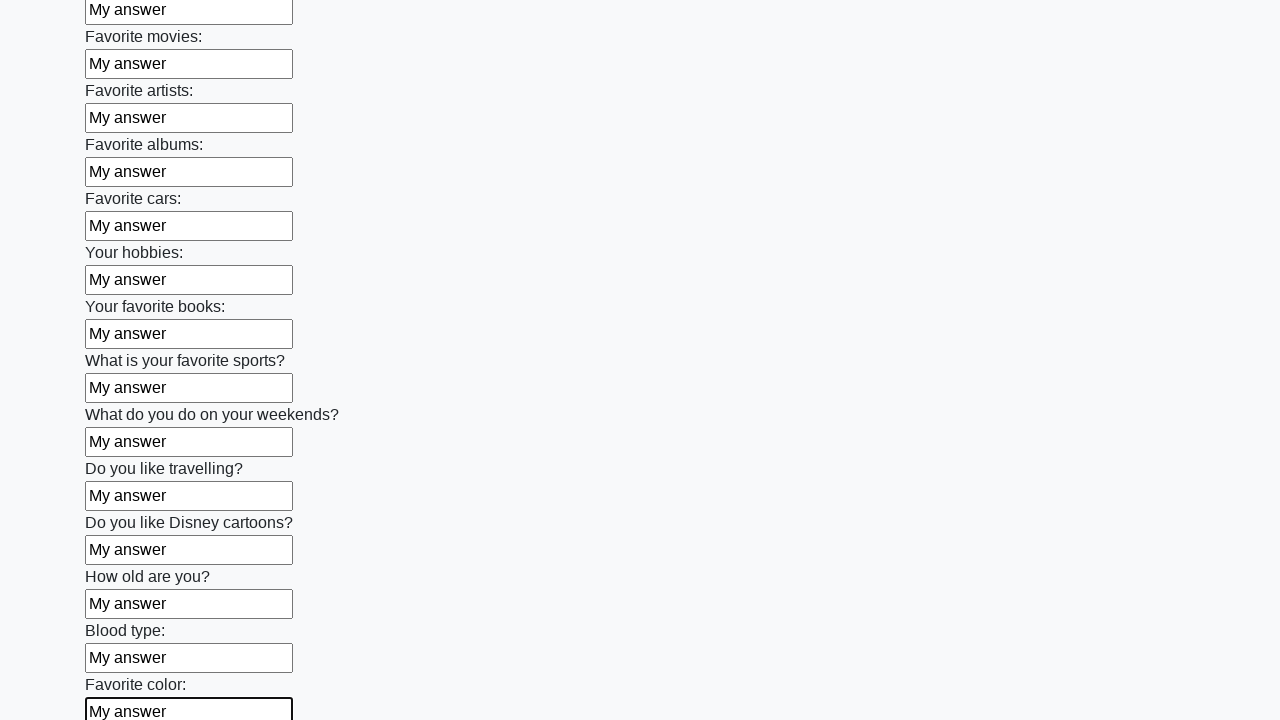

Filled input field with 'My answer' on input >> nth=20
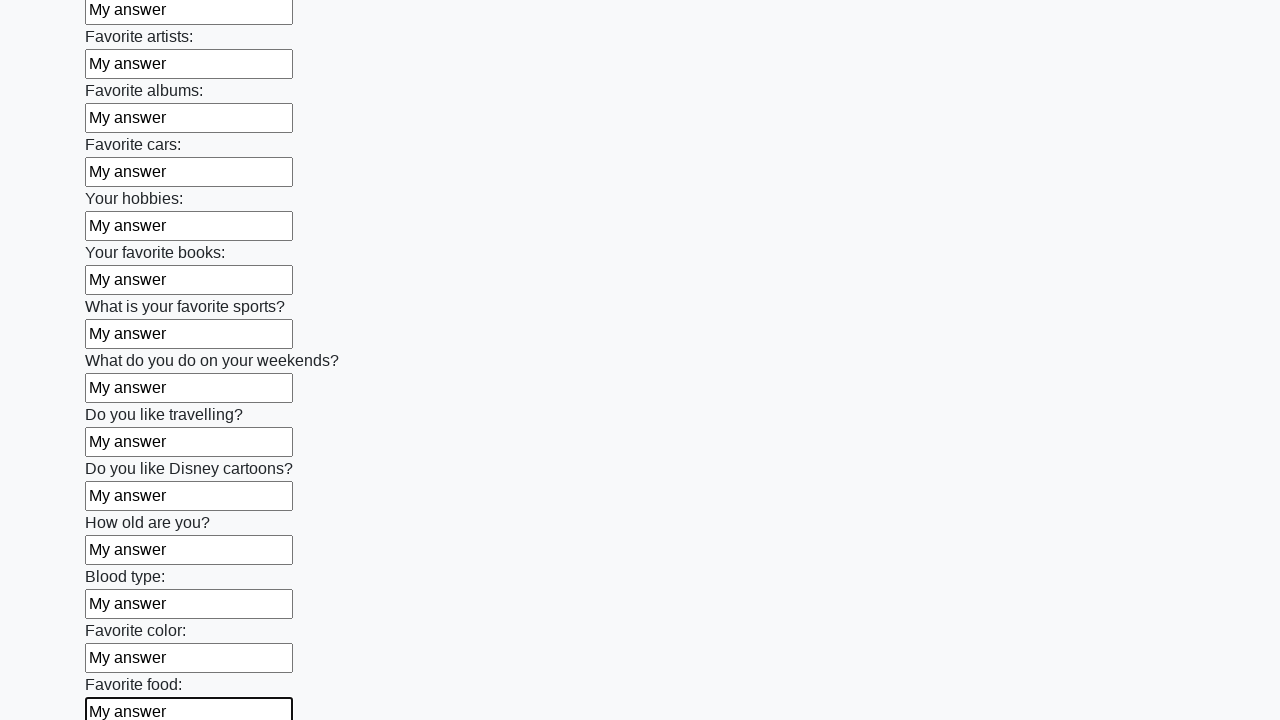

Filled input field with 'My answer' on input >> nth=21
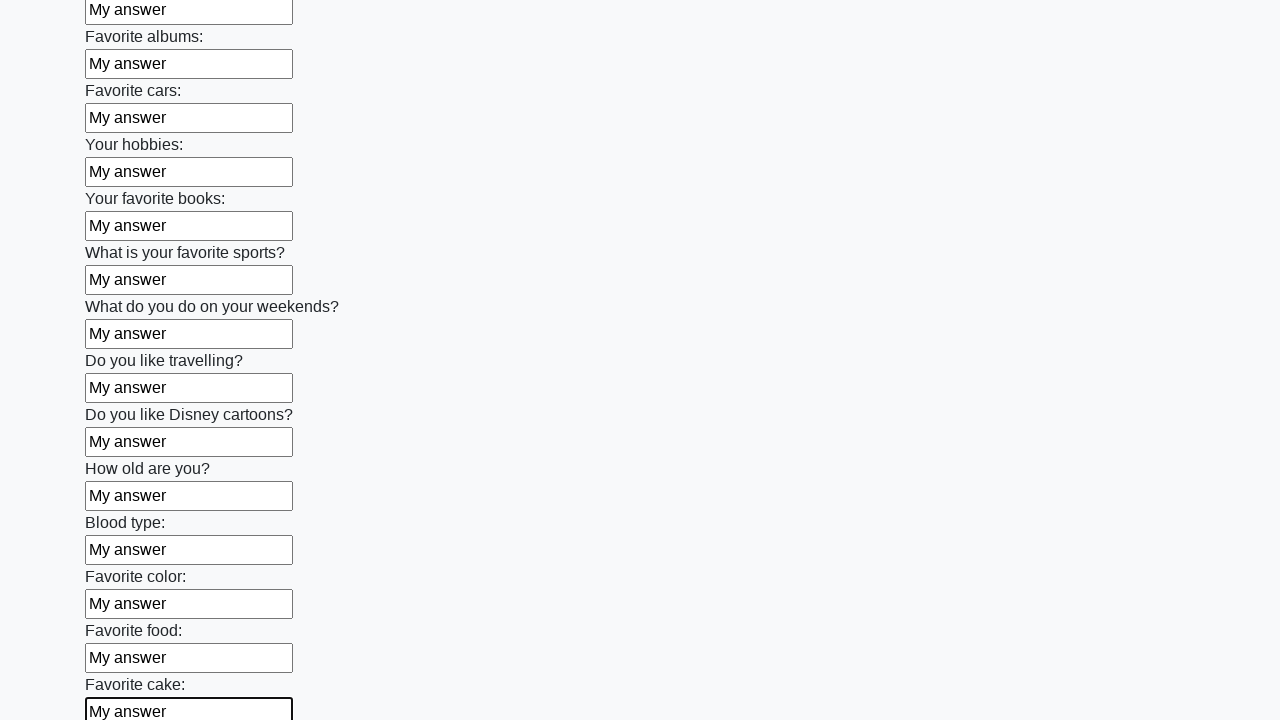

Filled input field with 'My answer' on input >> nth=22
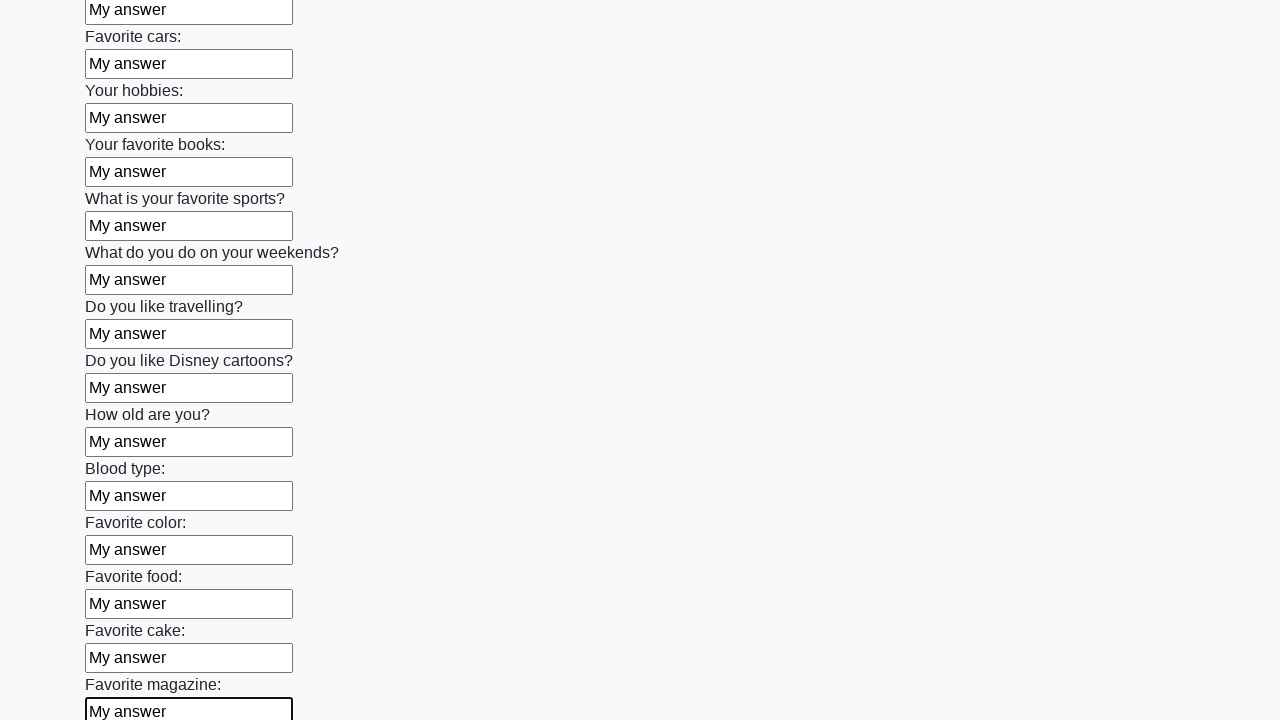

Filled input field with 'My answer' on input >> nth=23
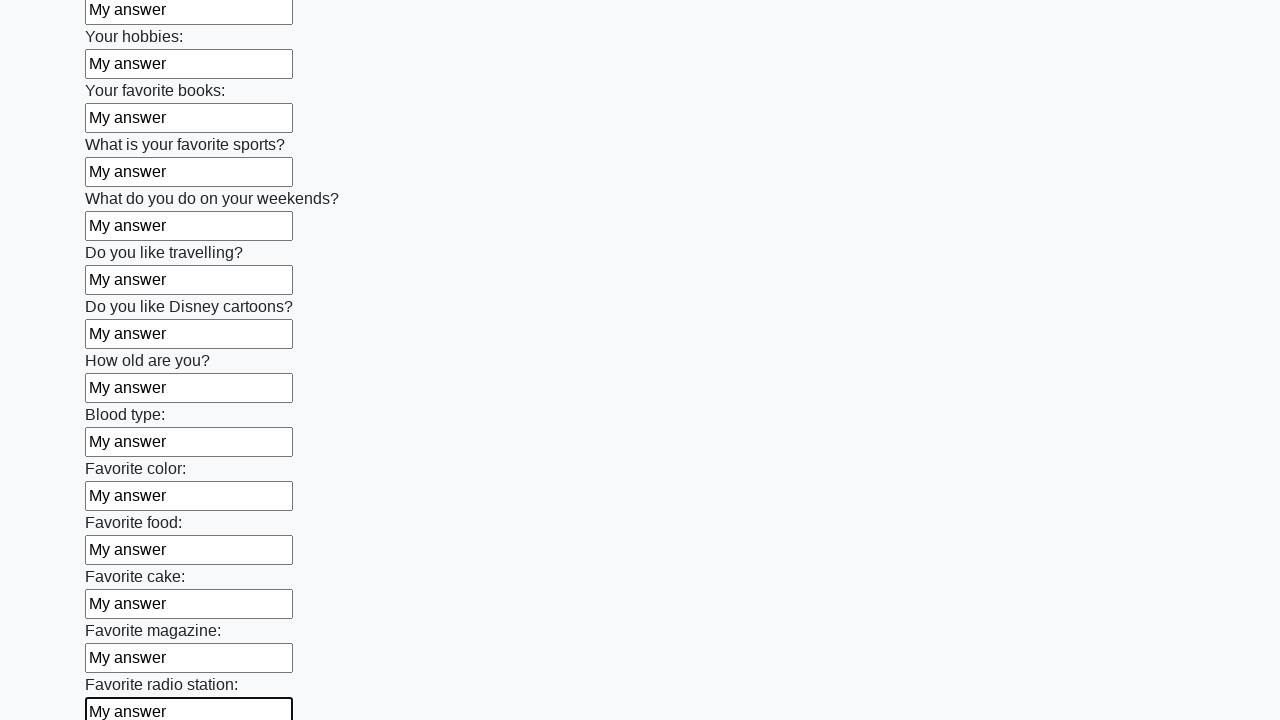

Filled input field with 'My answer' on input >> nth=24
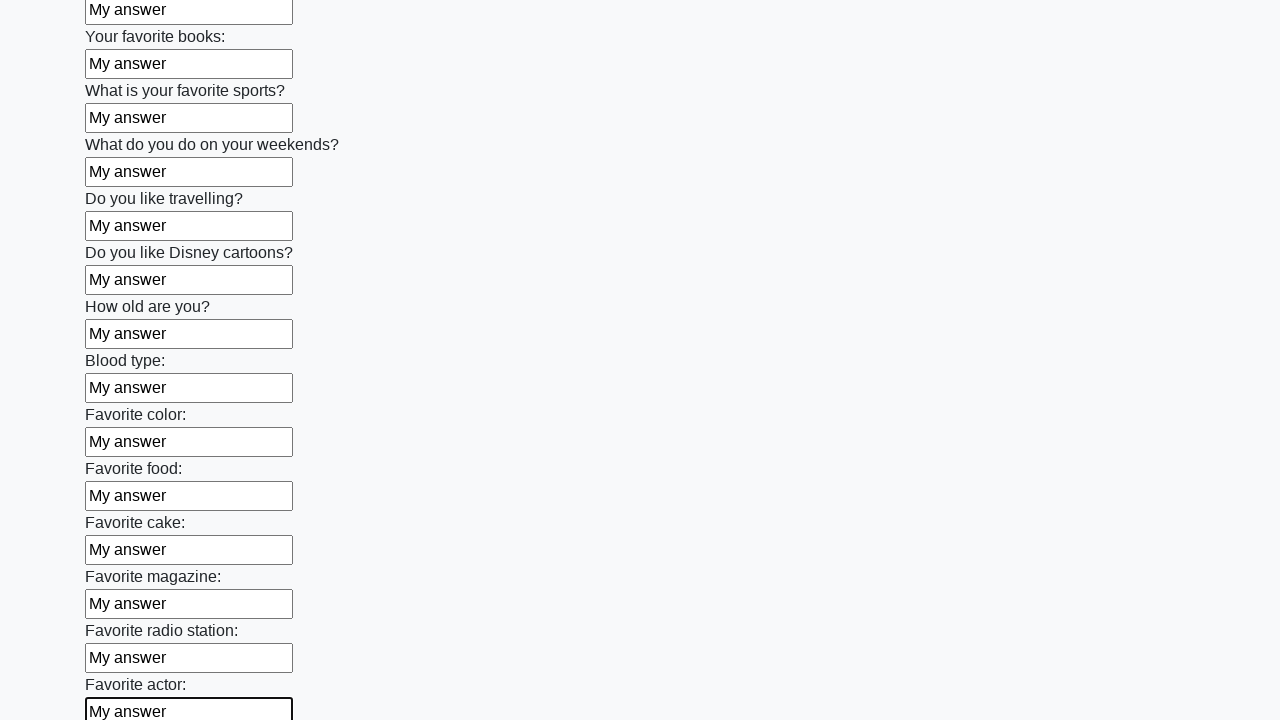

Filled input field with 'My answer' on input >> nth=25
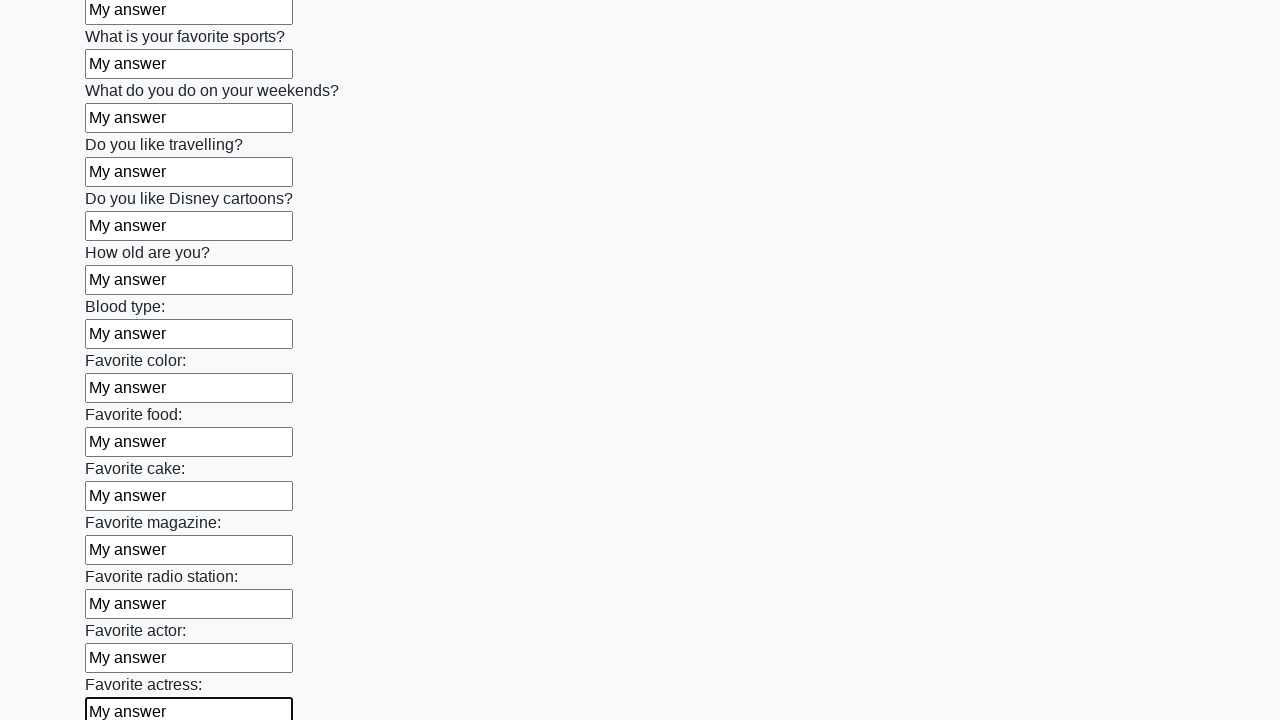

Filled input field with 'My answer' on input >> nth=26
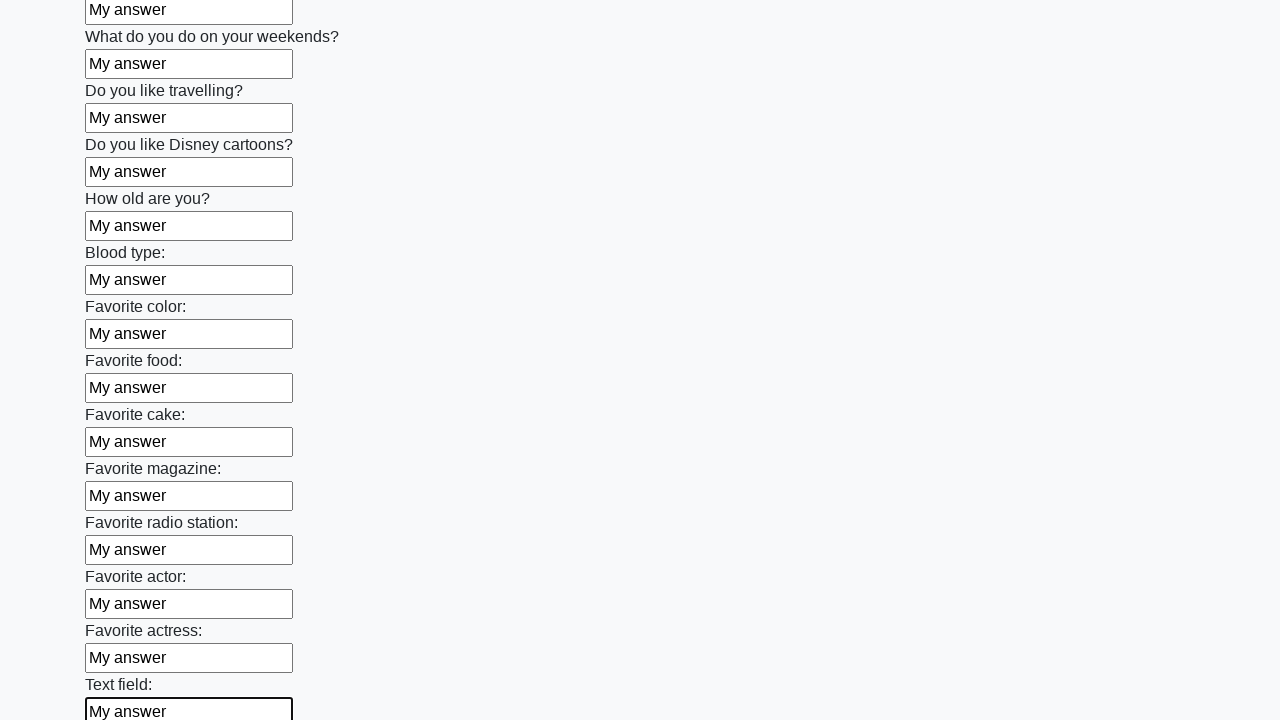

Filled input field with 'My answer' on input >> nth=27
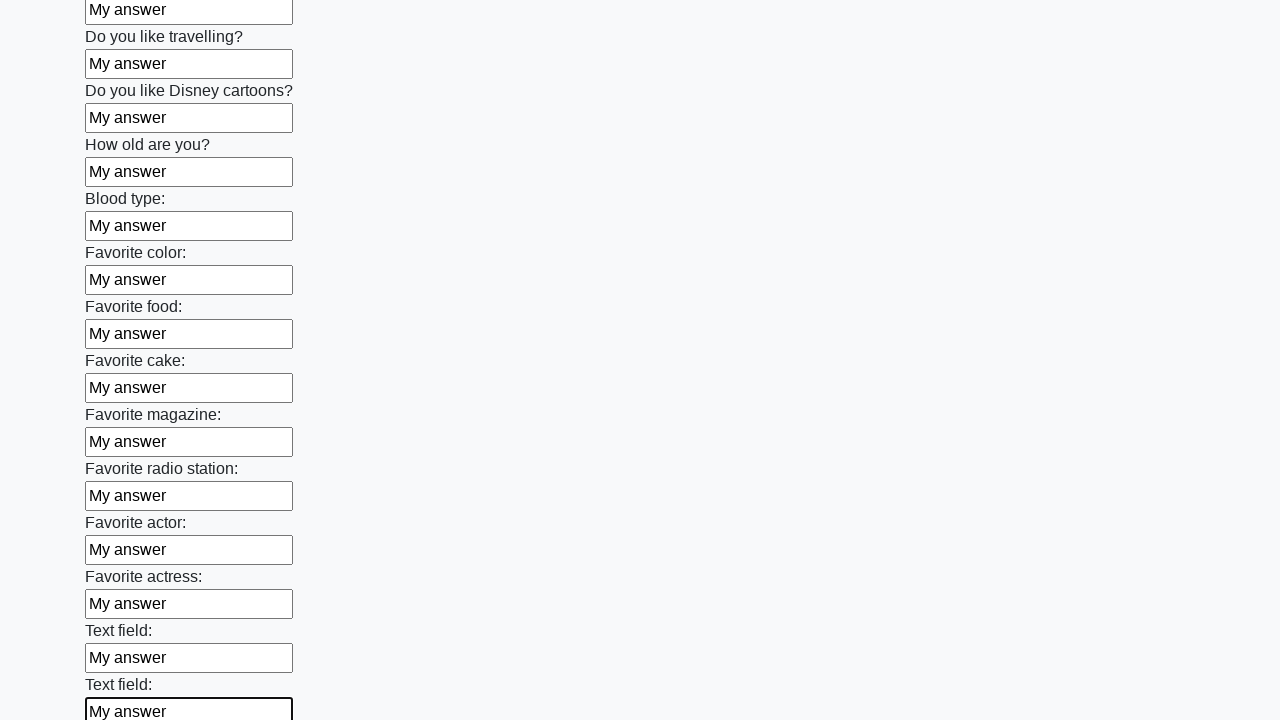

Filled input field with 'My answer' on input >> nth=28
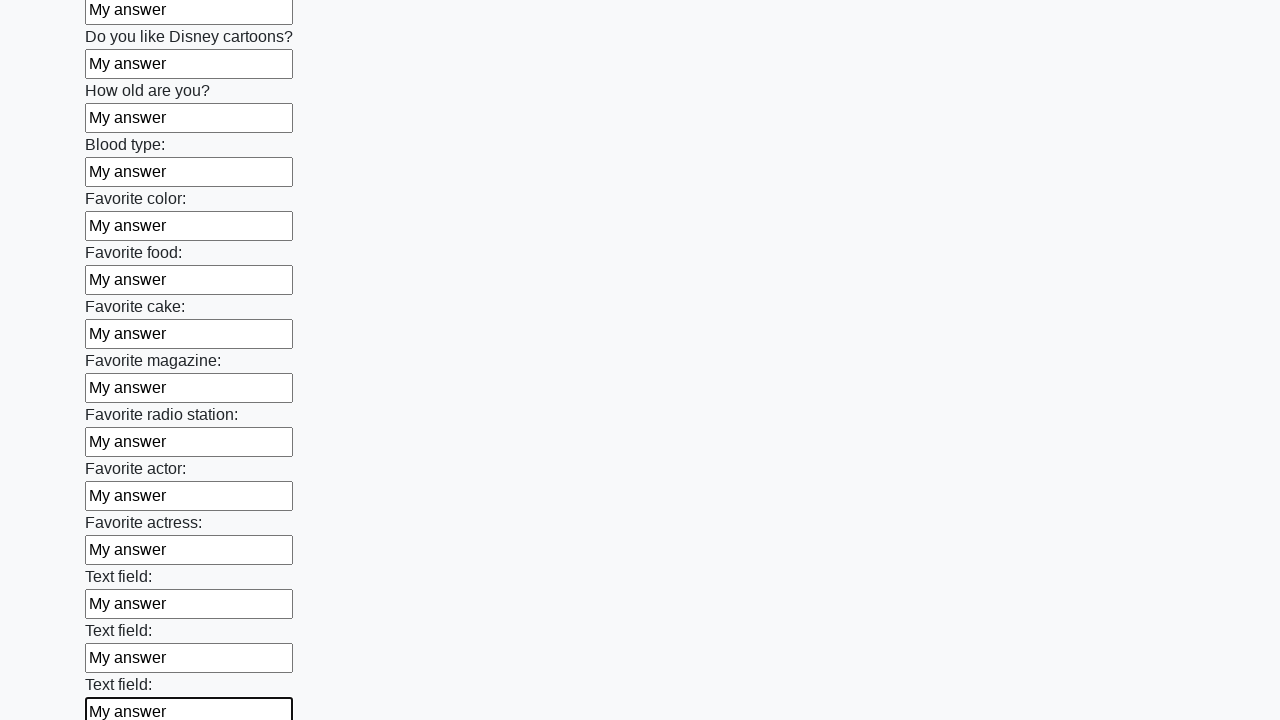

Filled input field with 'My answer' on input >> nth=29
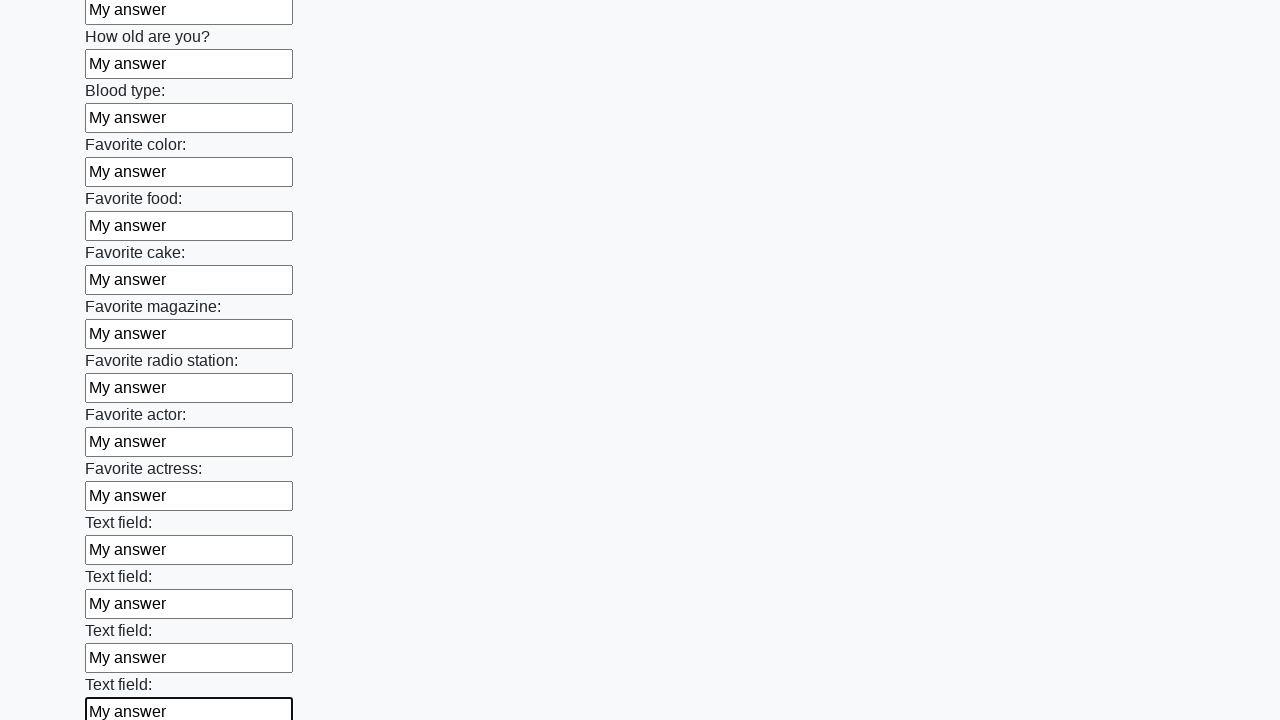

Filled input field with 'My answer' on input >> nth=30
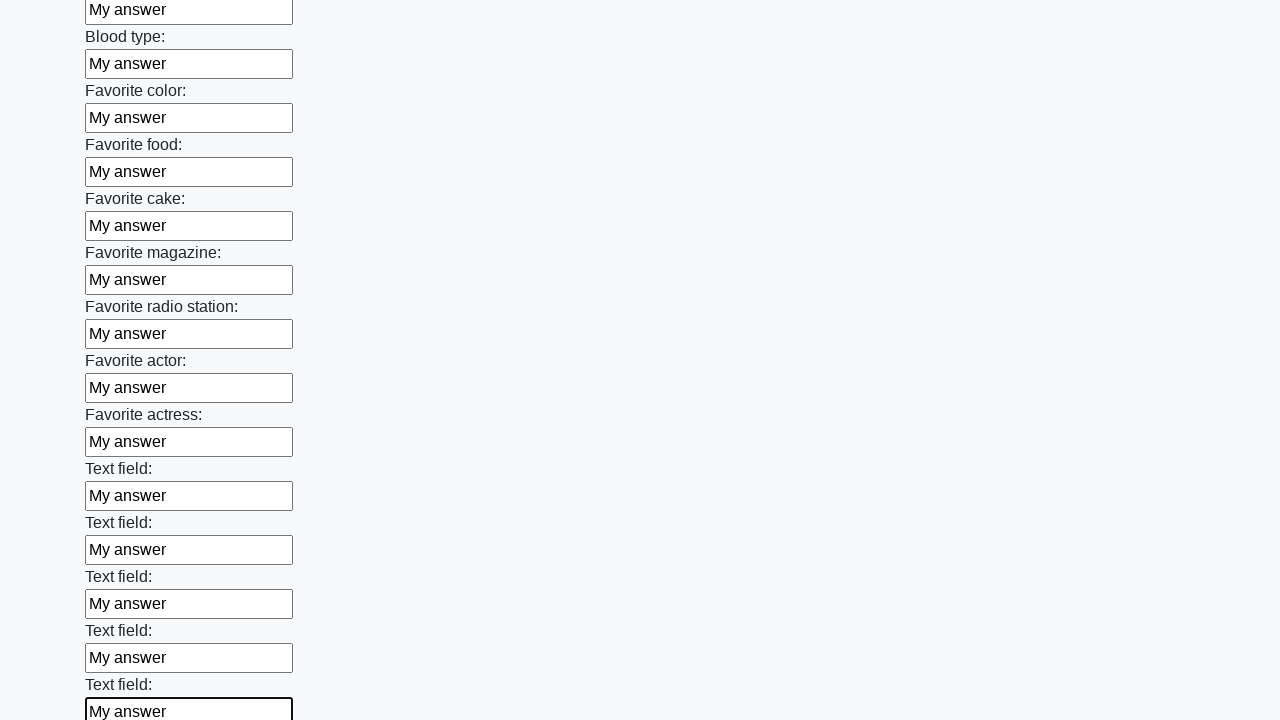

Filled input field with 'My answer' on input >> nth=31
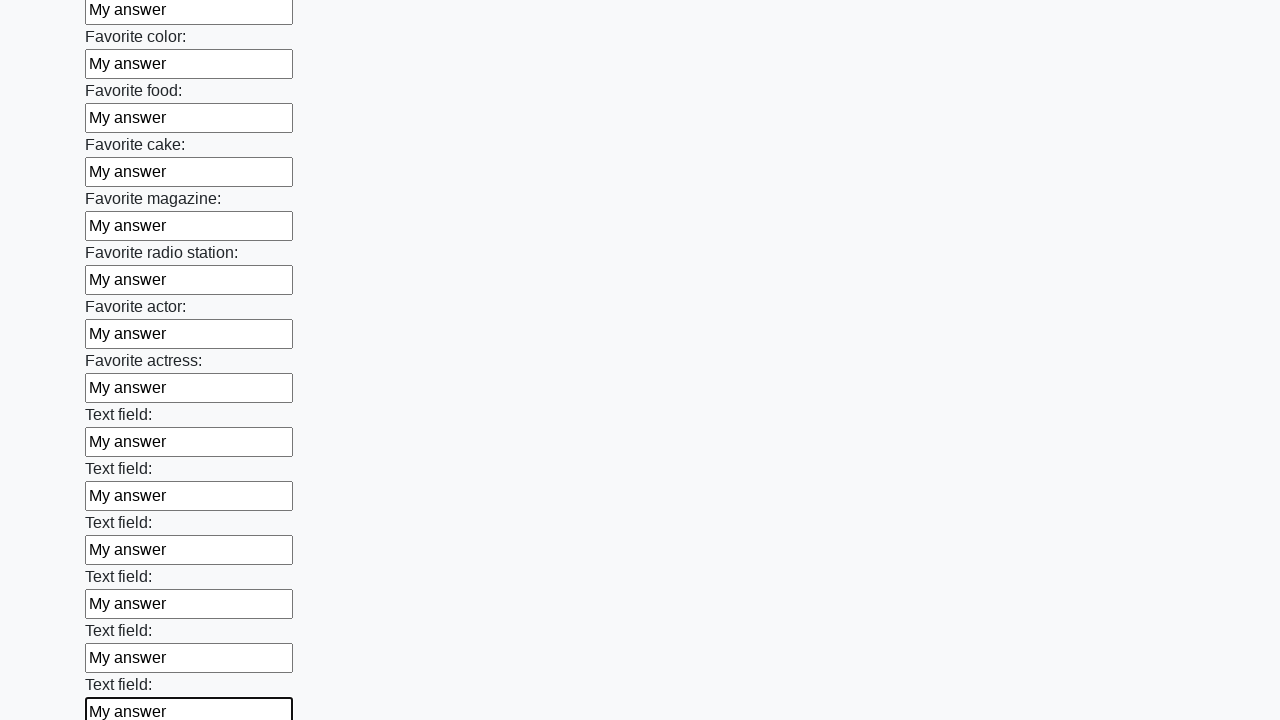

Filled input field with 'My answer' on input >> nth=32
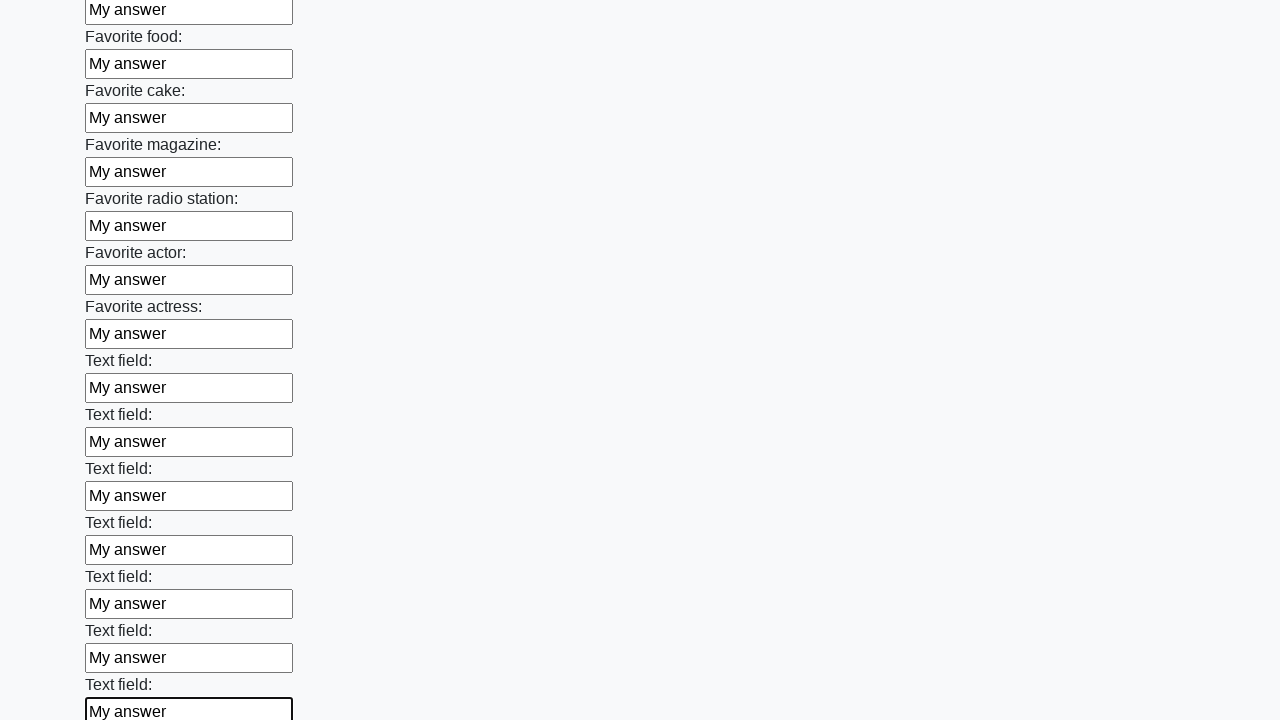

Filled input field with 'My answer' on input >> nth=33
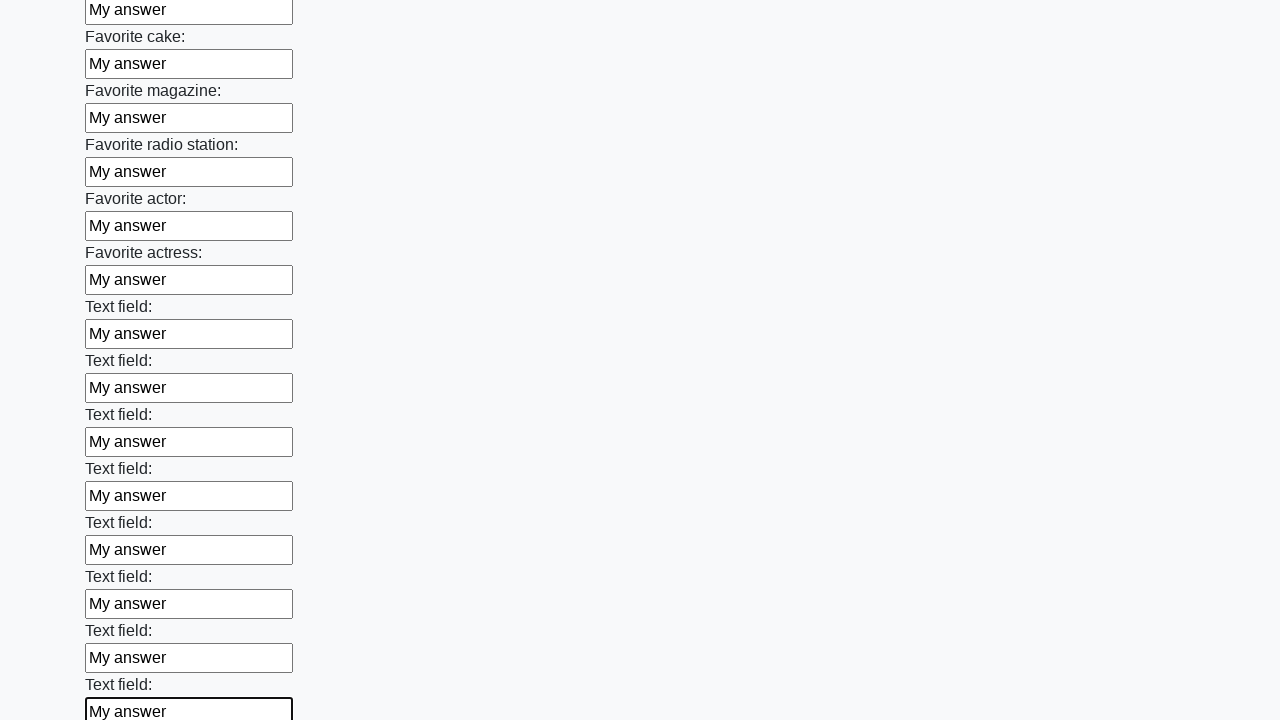

Filled input field with 'My answer' on input >> nth=34
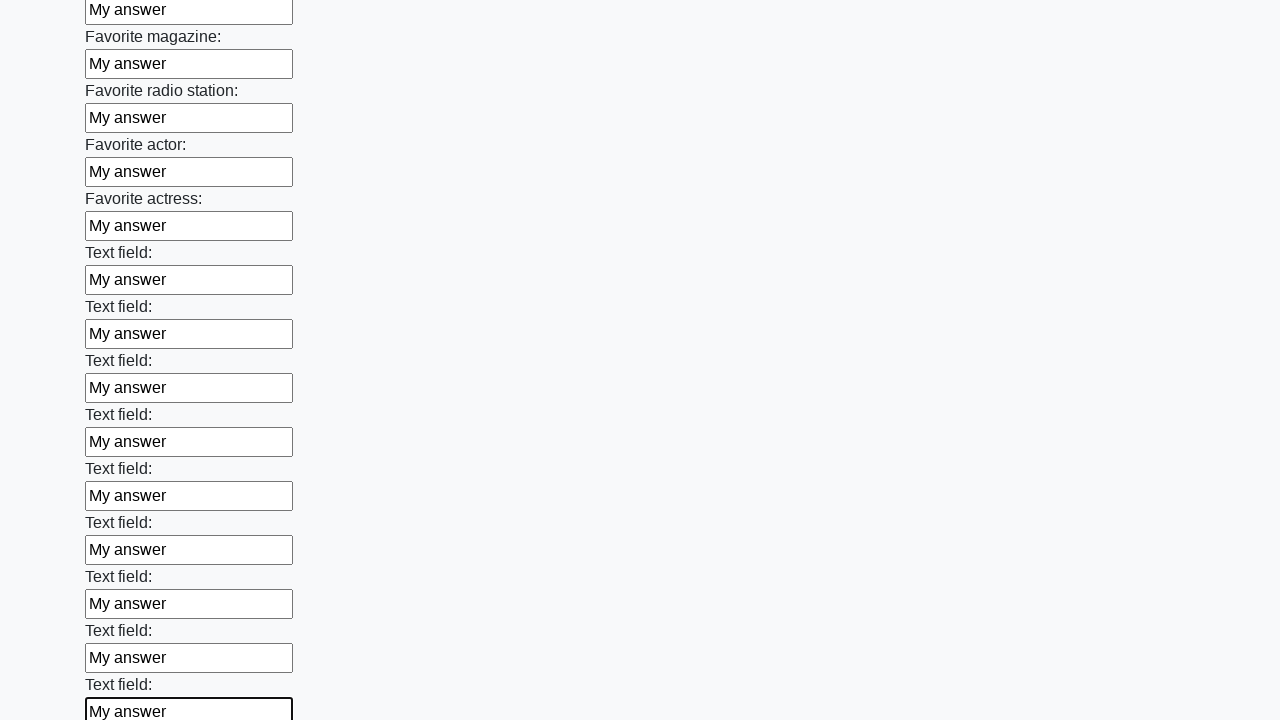

Filled input field with 'My answer' on input >> nth=35
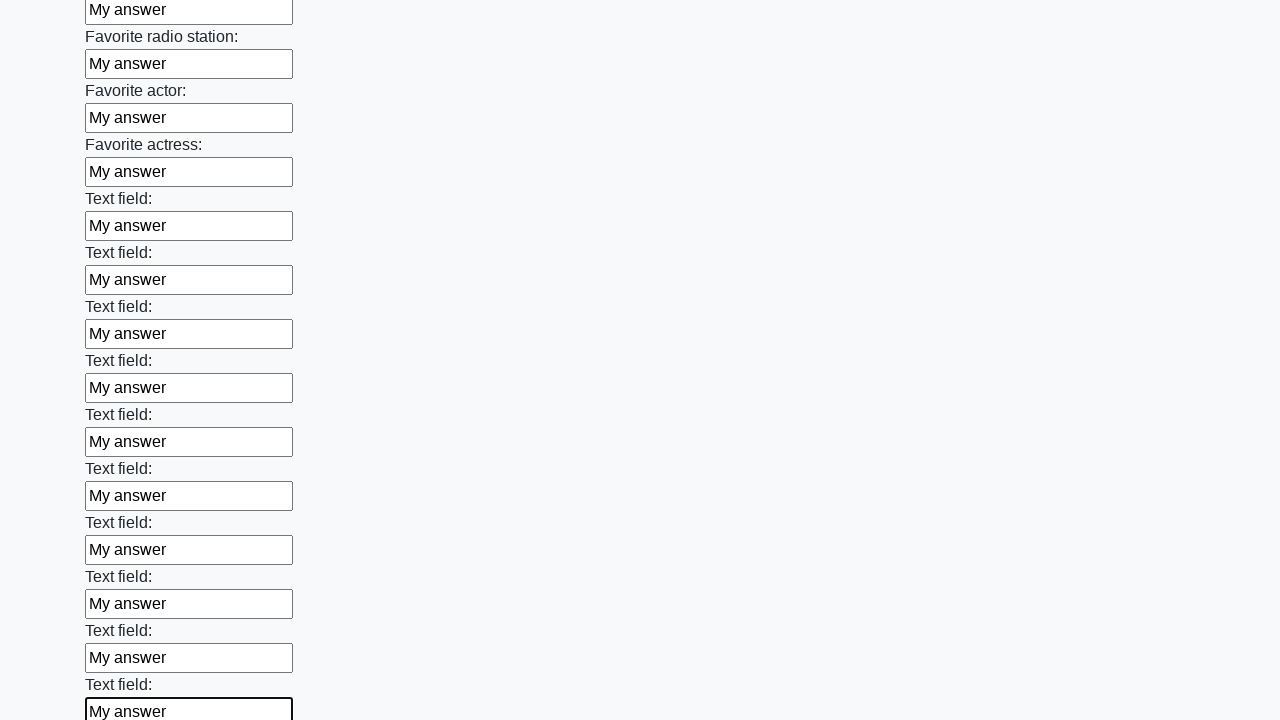

Filled input field with 'My answer' on input >> nth=36
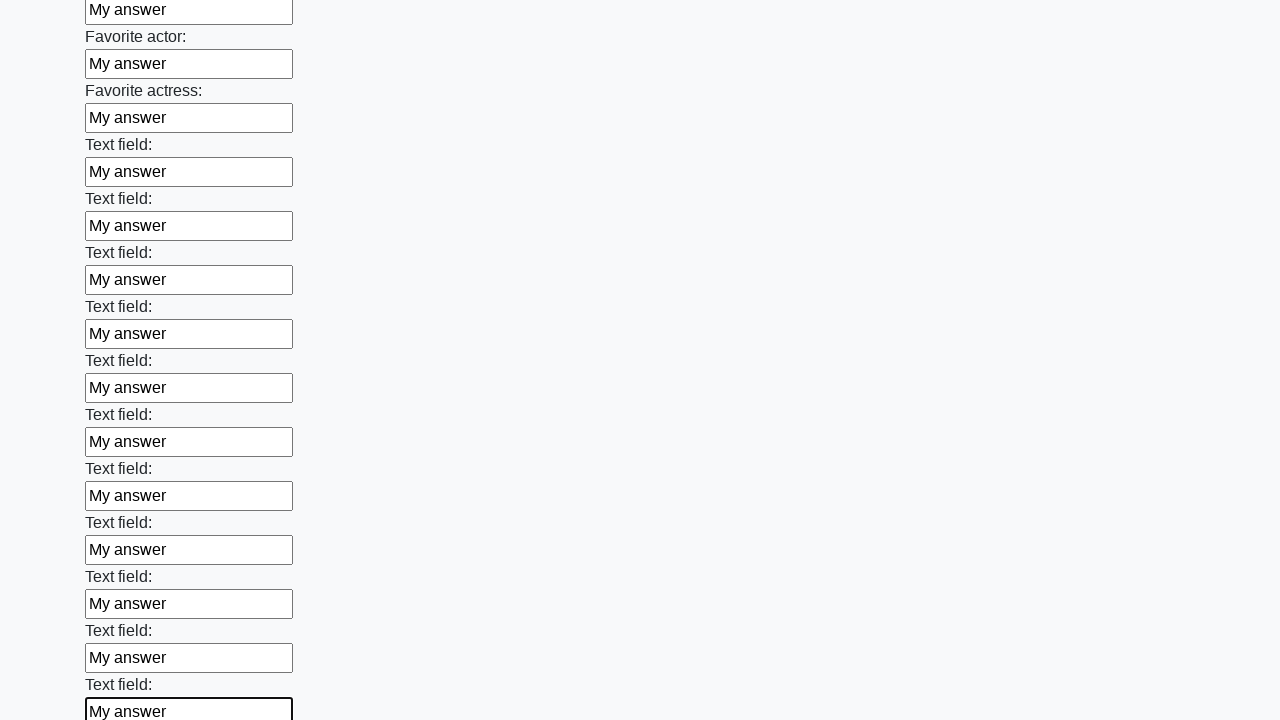

Filled input field with 'My answer' on input >> nth=37
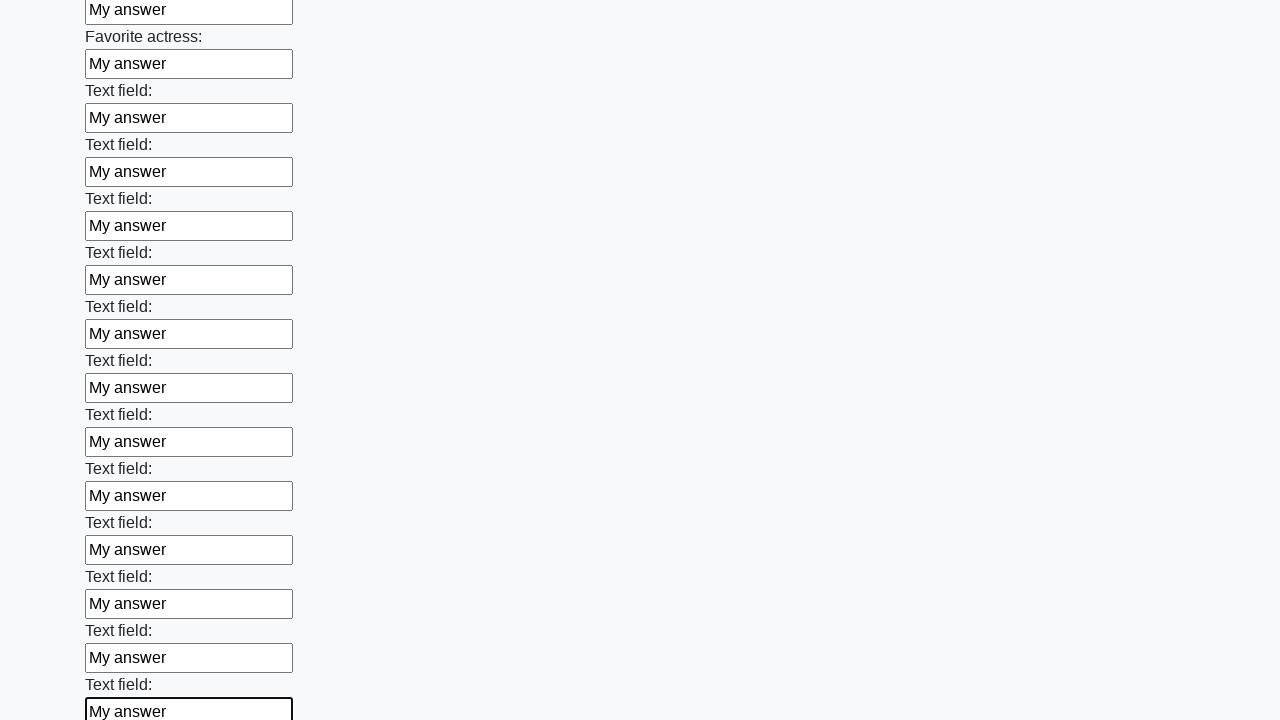

Filled input field with 'My answer' on input >> nth=38
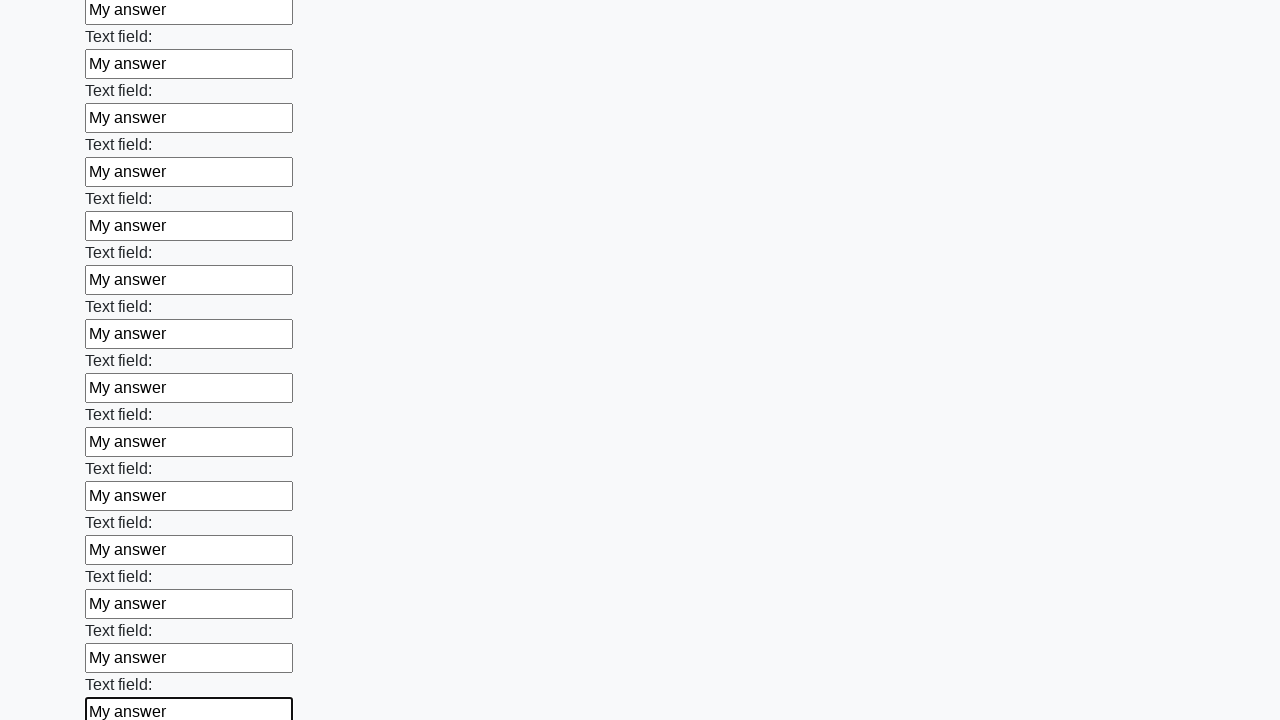

Filled input field with 'My answer' on input >> nth=39
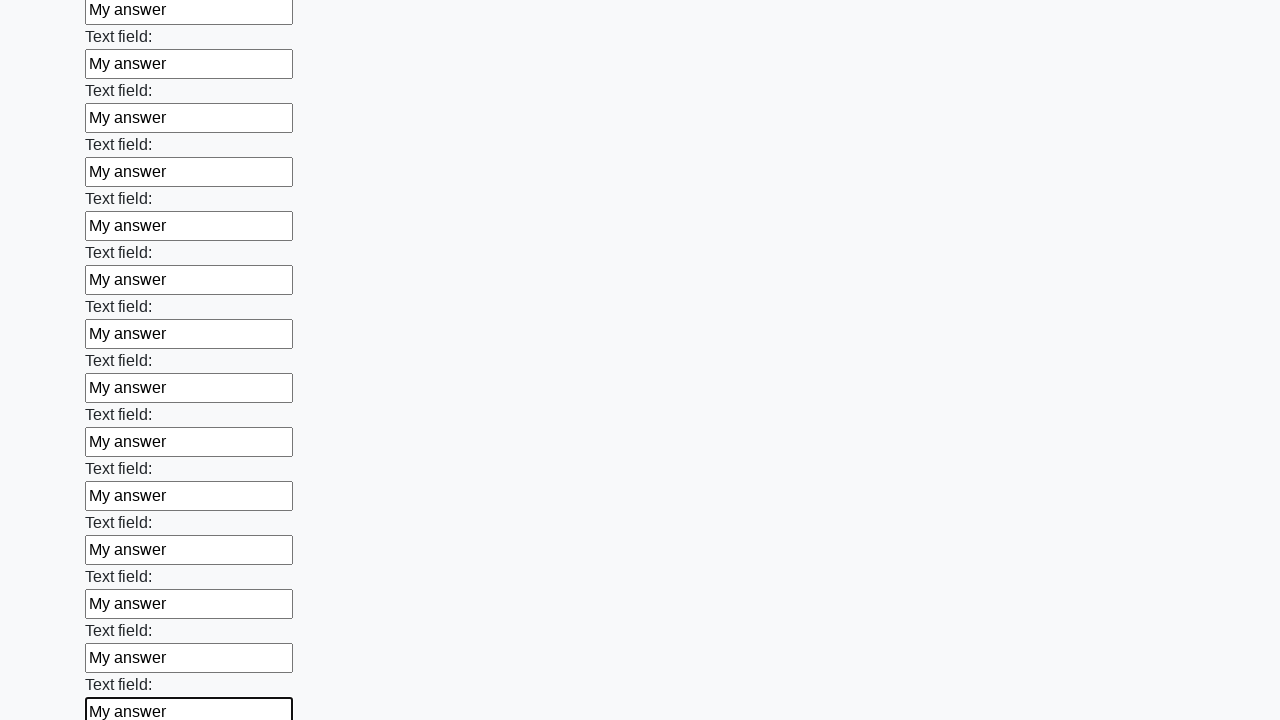

Filled input field with 'My answer' on input >> nth=40
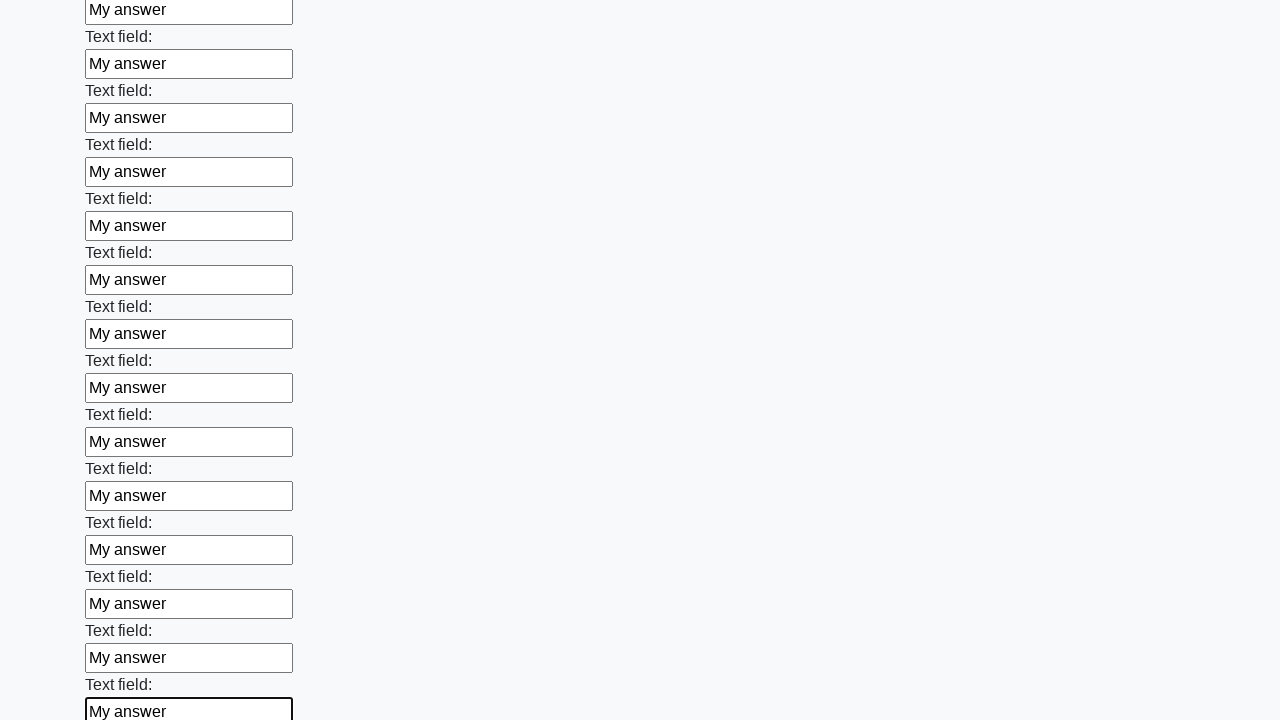

Filled input field with 'My answer' on input >> nth=41
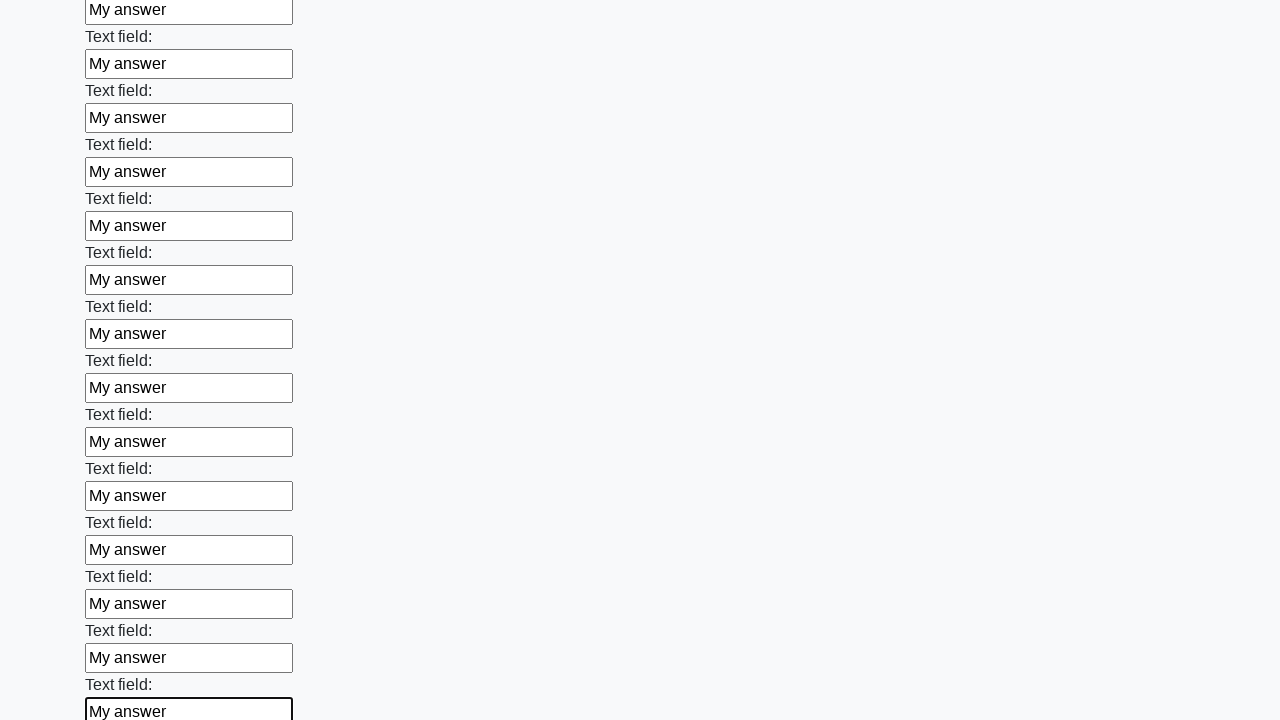

Filled input field with 'My answer' on input >> nth=42
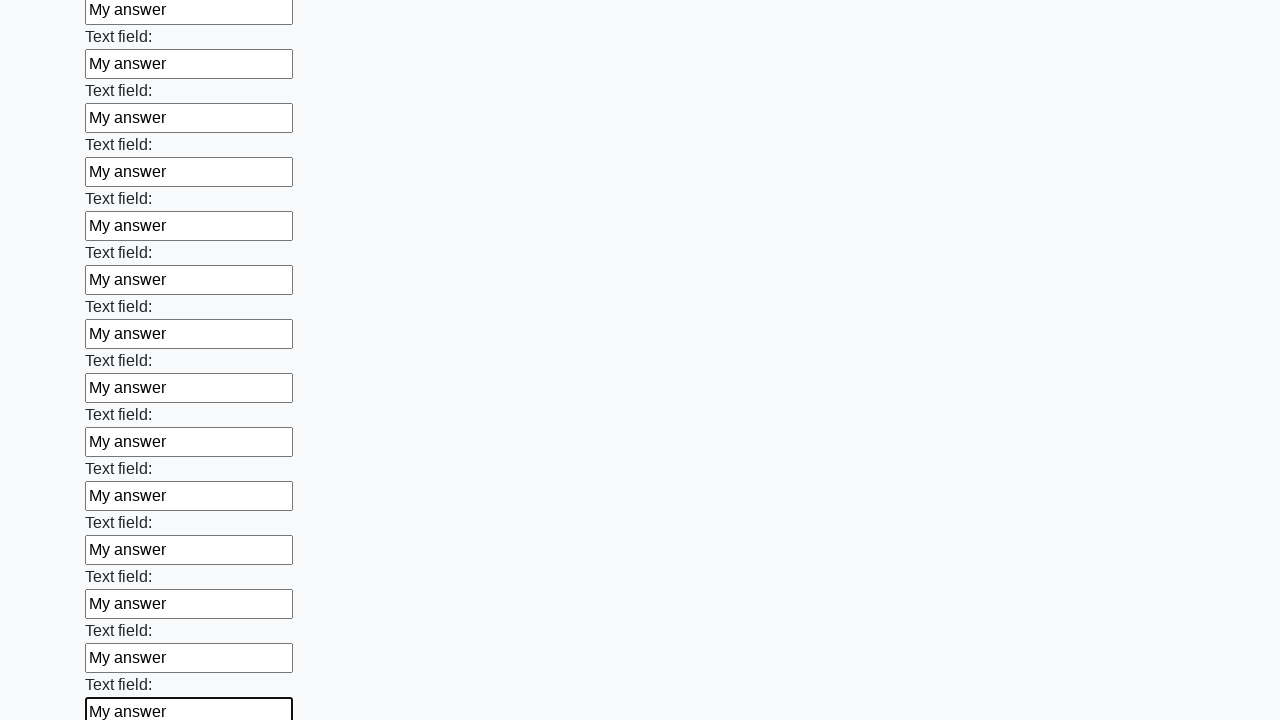

Filled input field with 'My answer' on input >> nth=43
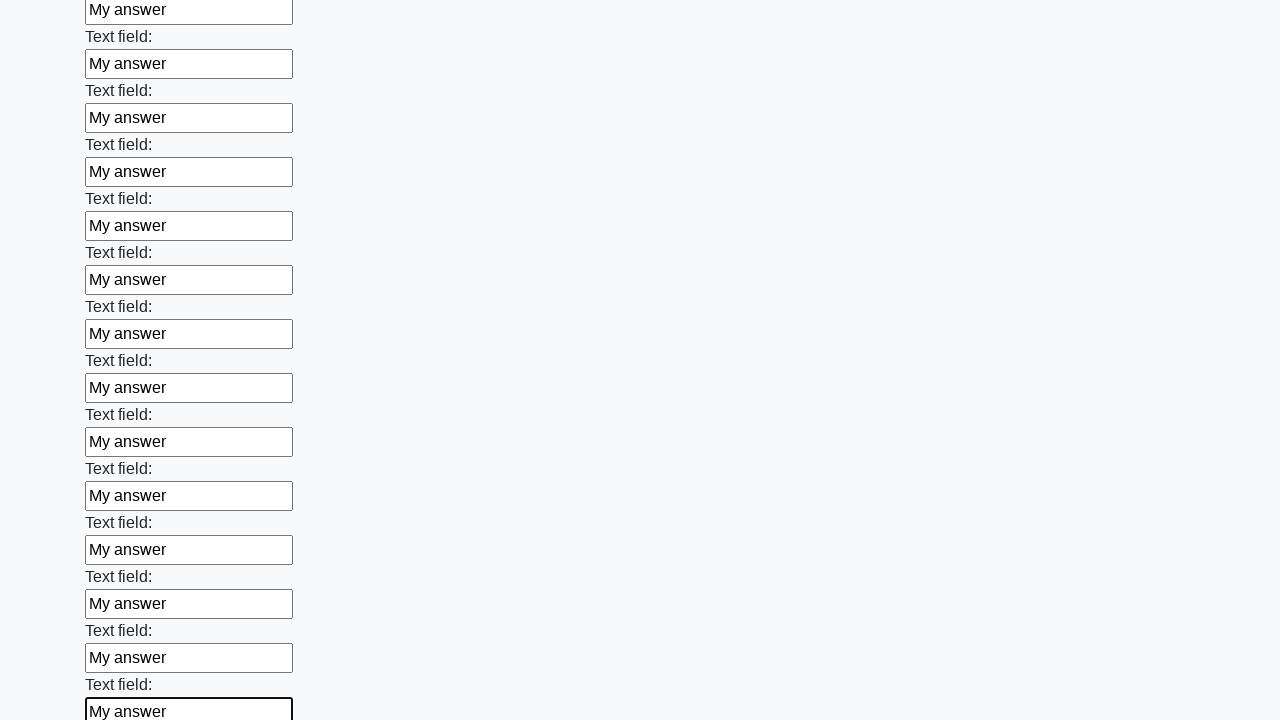

Filled input field with 'My answer' on input >> nth=44
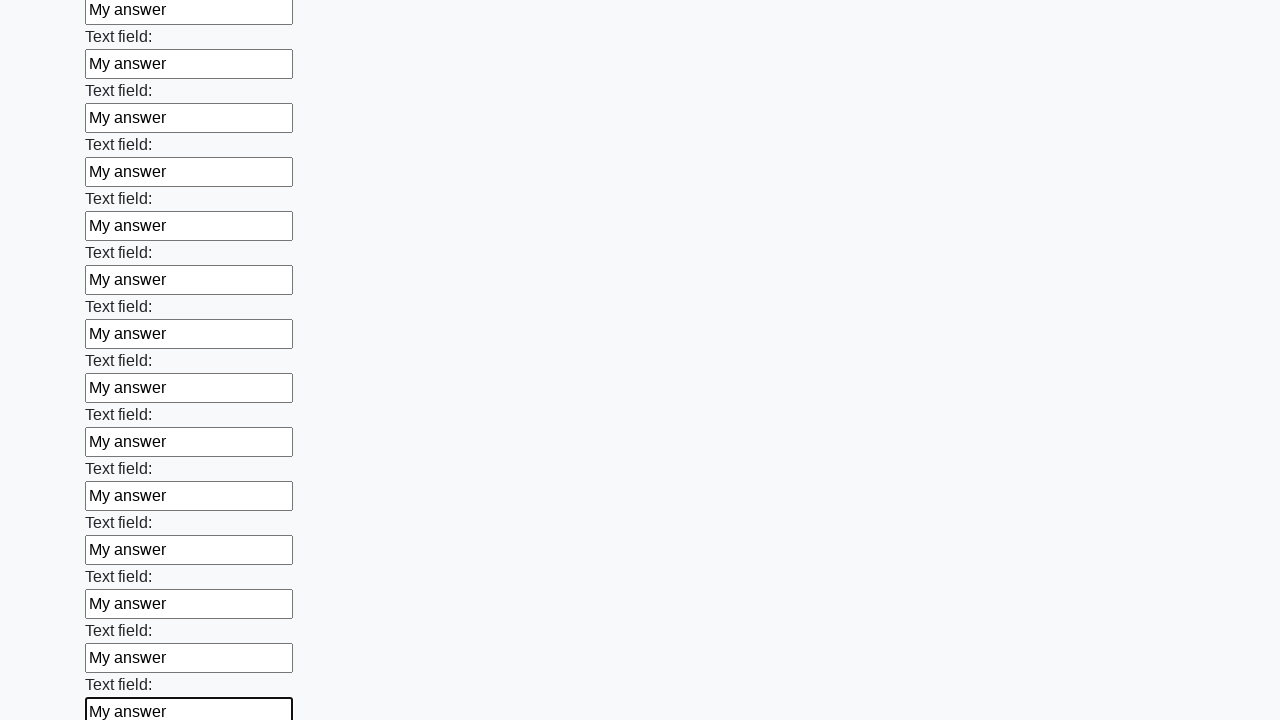

Filled input field with 'My answer' on input >> nth=45
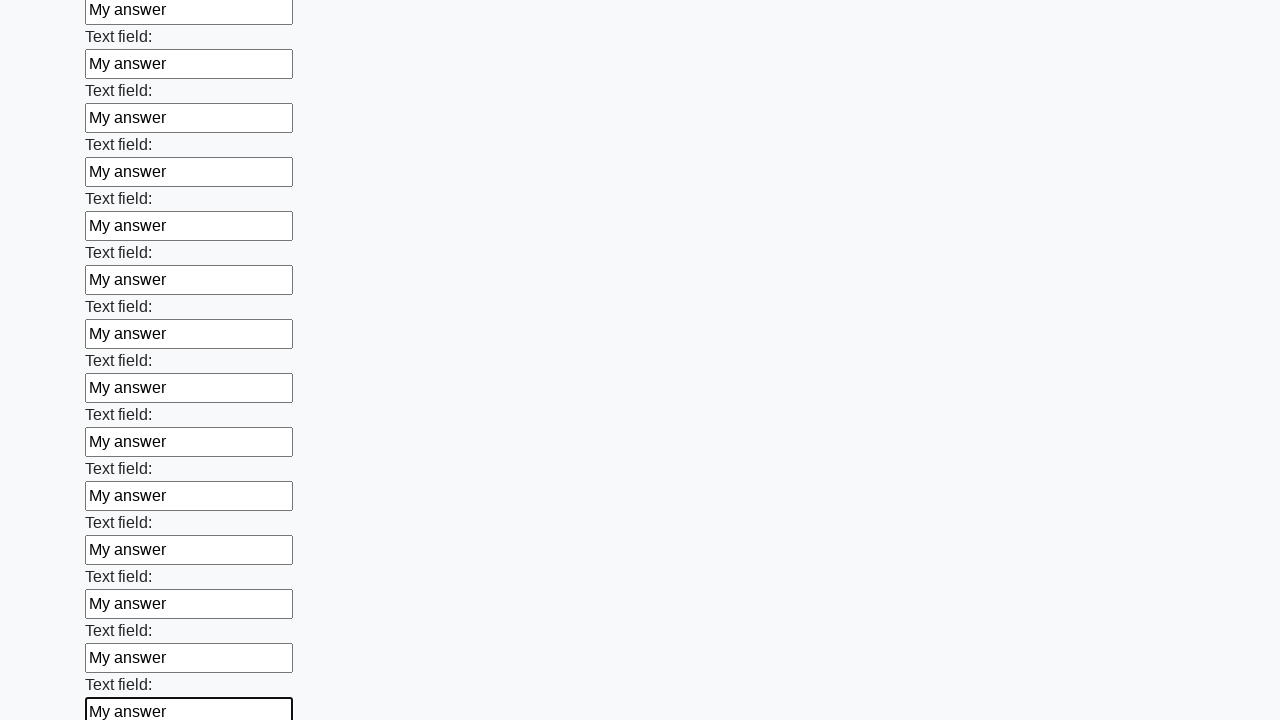

Filled input field with 'My answer' on input >> nth=46
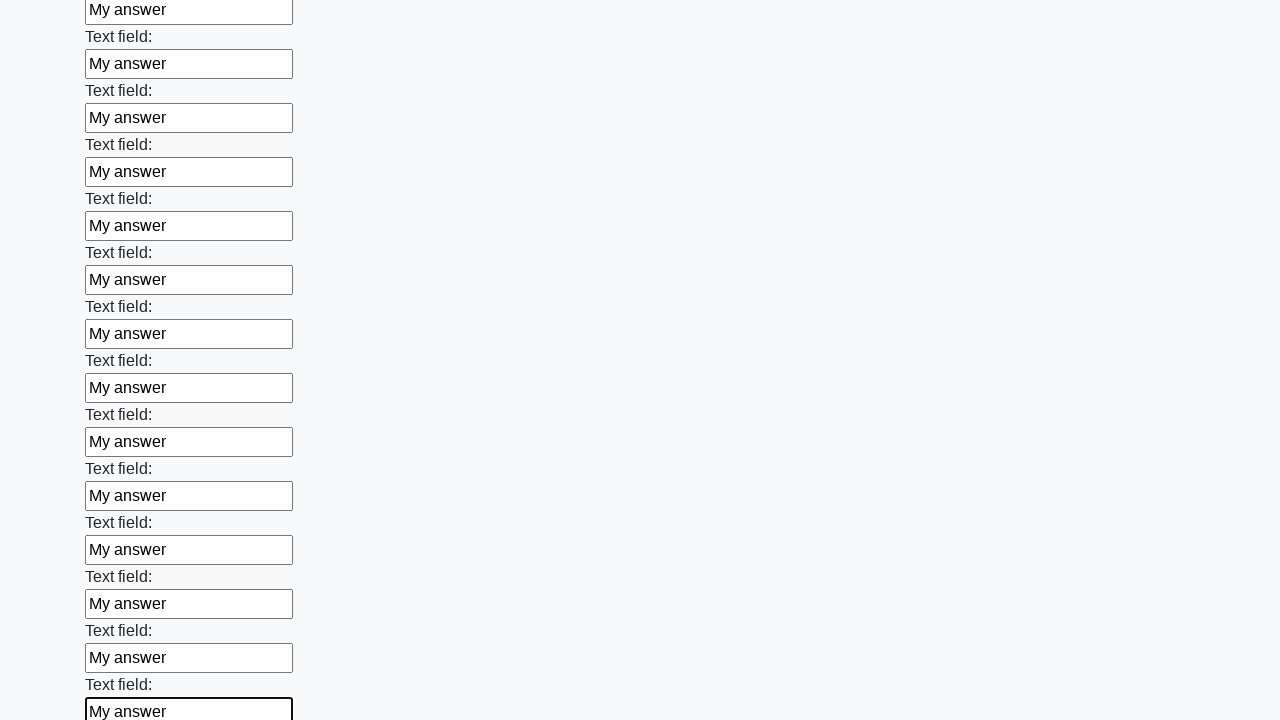

Filled input field with 'My answer' on input >> nth=47
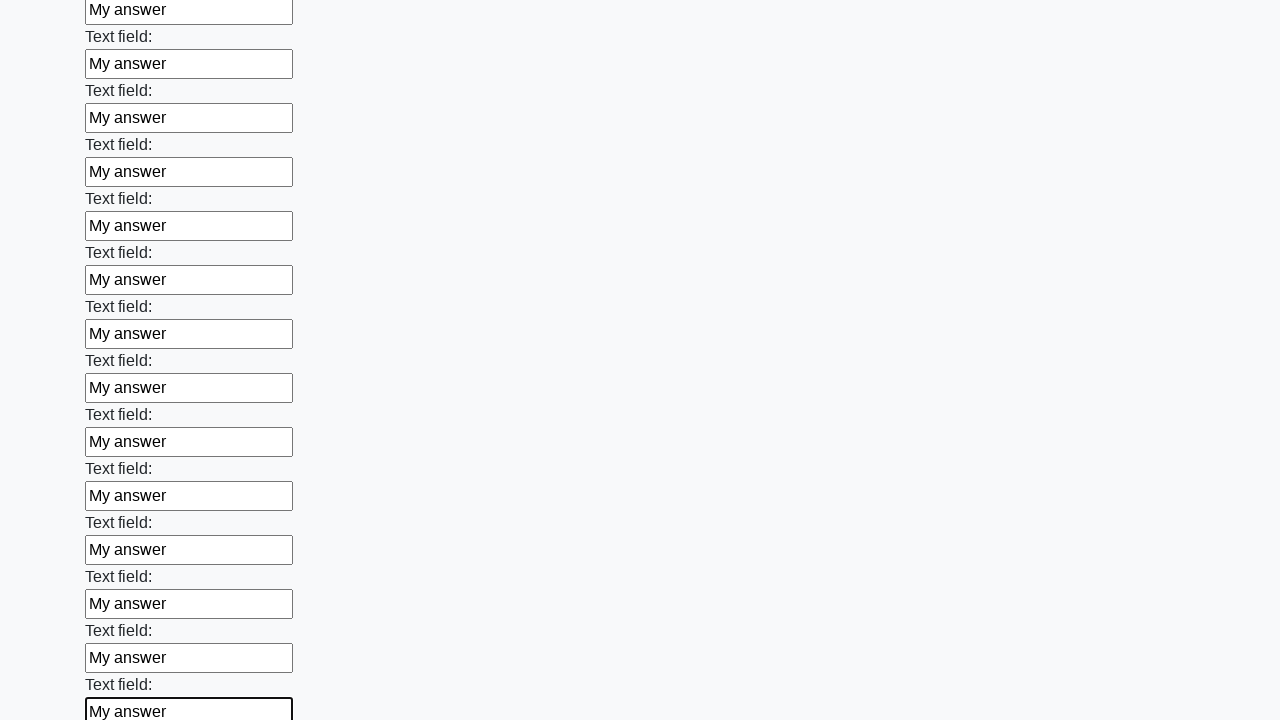

Filled input field with 'My answer' on input >> nth=48
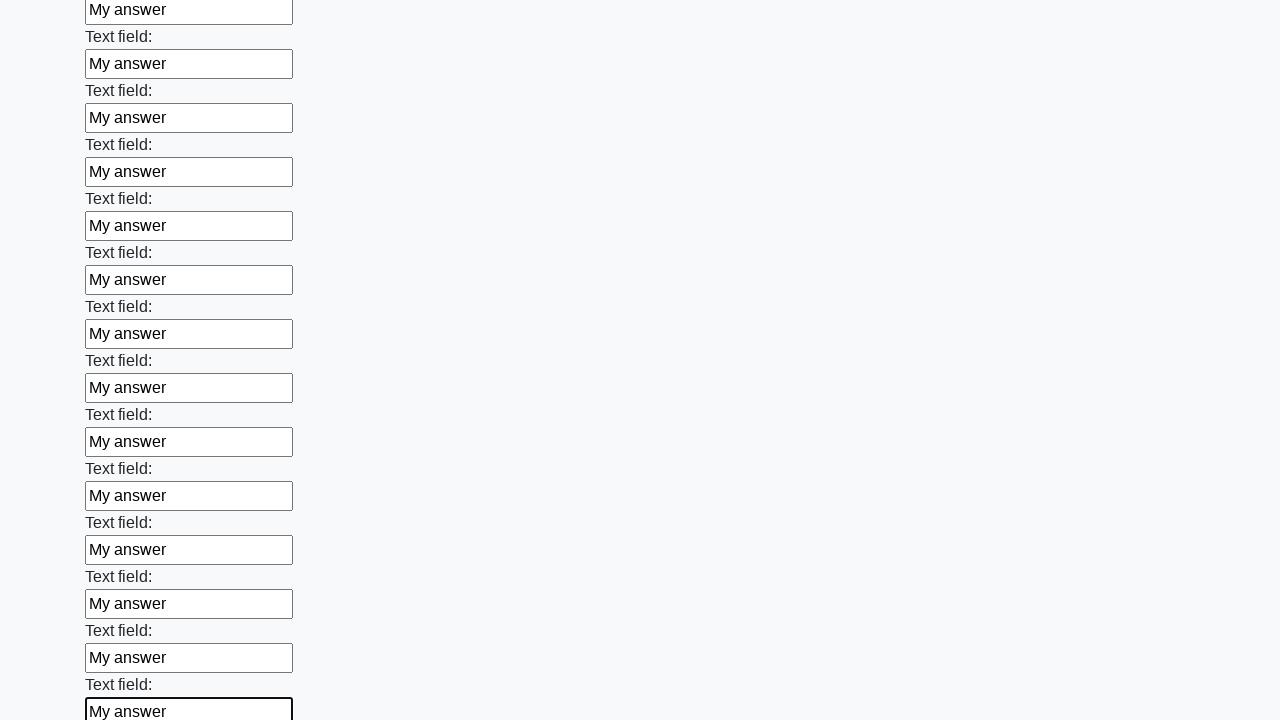

Filled input field with 'My answer' on input >> nth=49
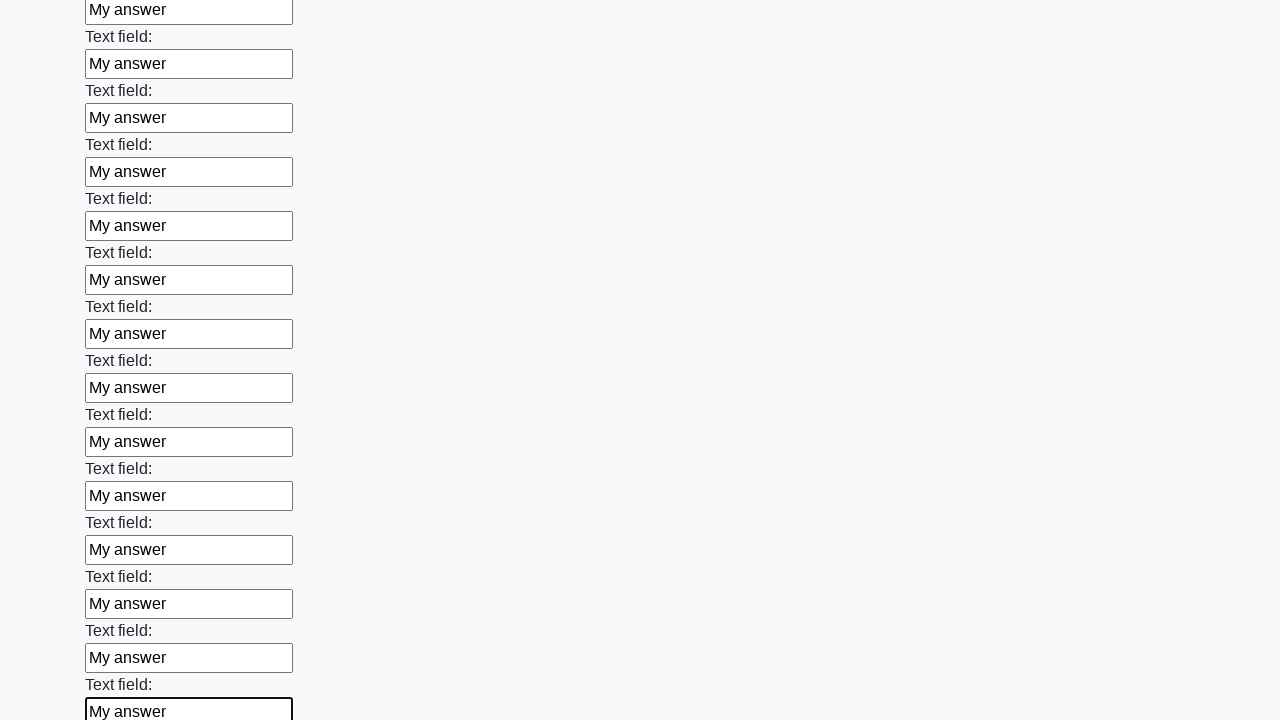

Filled input field with 'My answer' on input >> nth=50
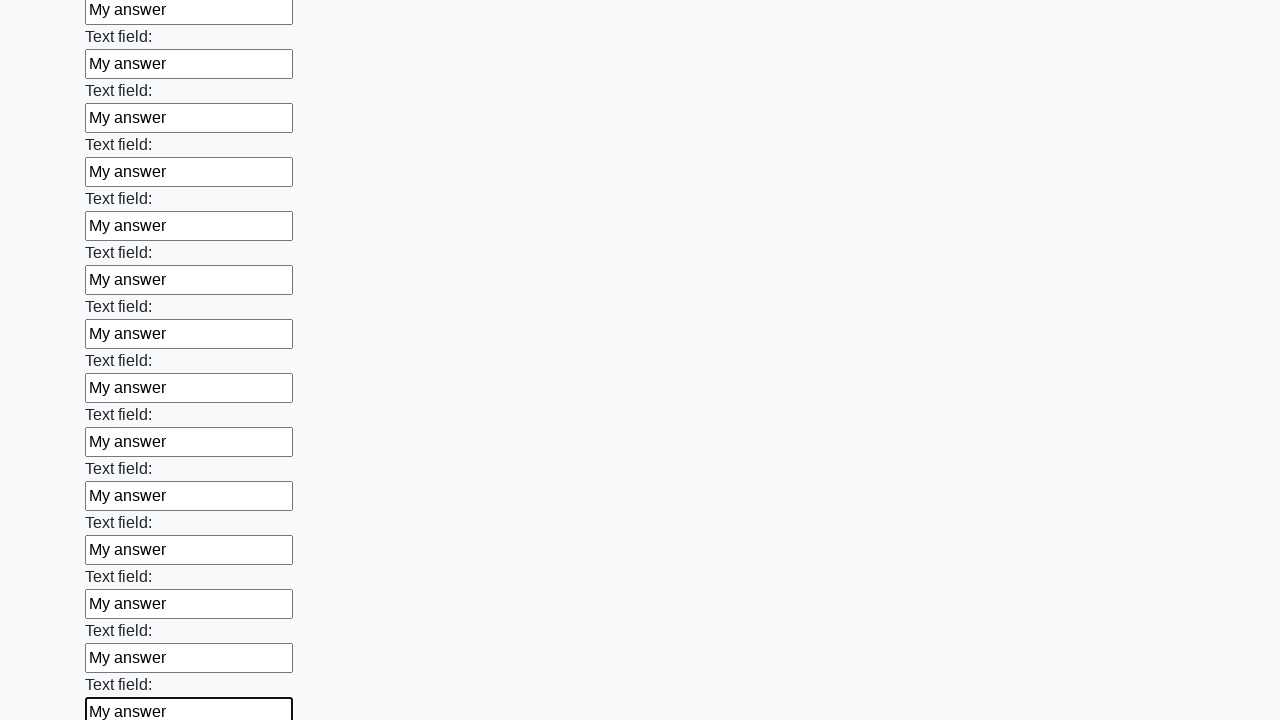

Filled input field with 'My answer' on input >> nth=51
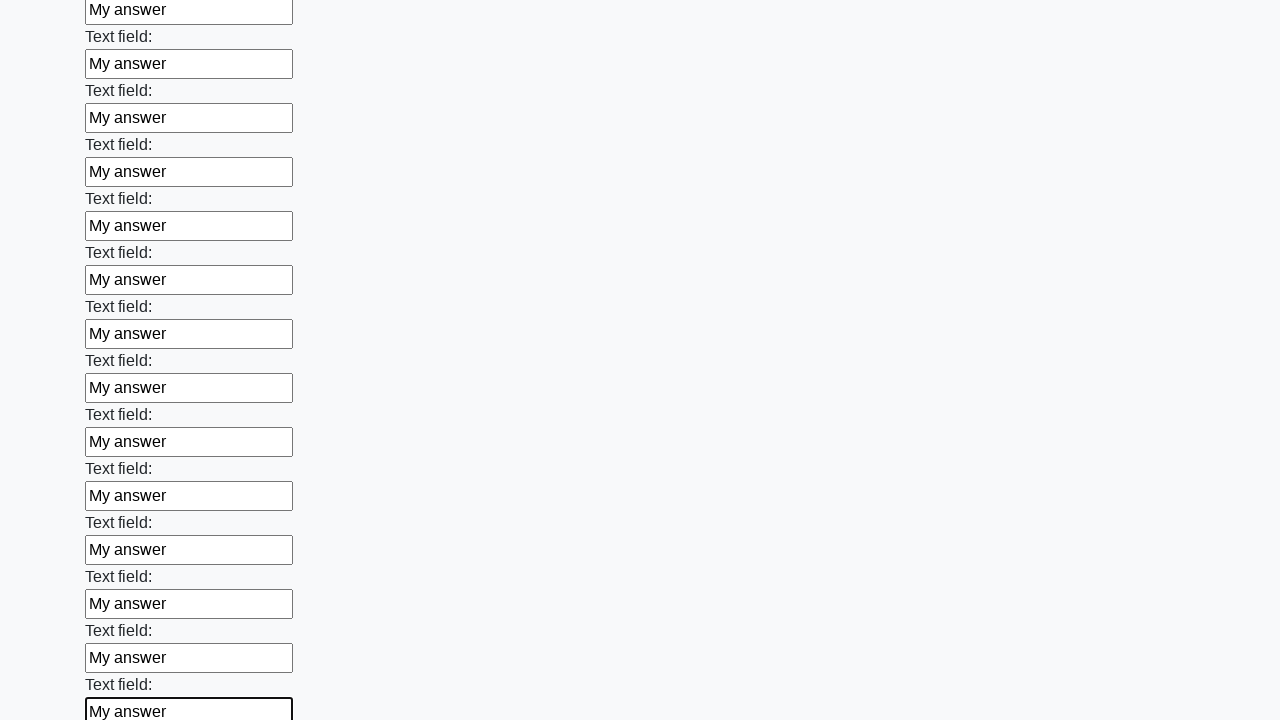

Filled input field with 'My answer' on input >> nth=52
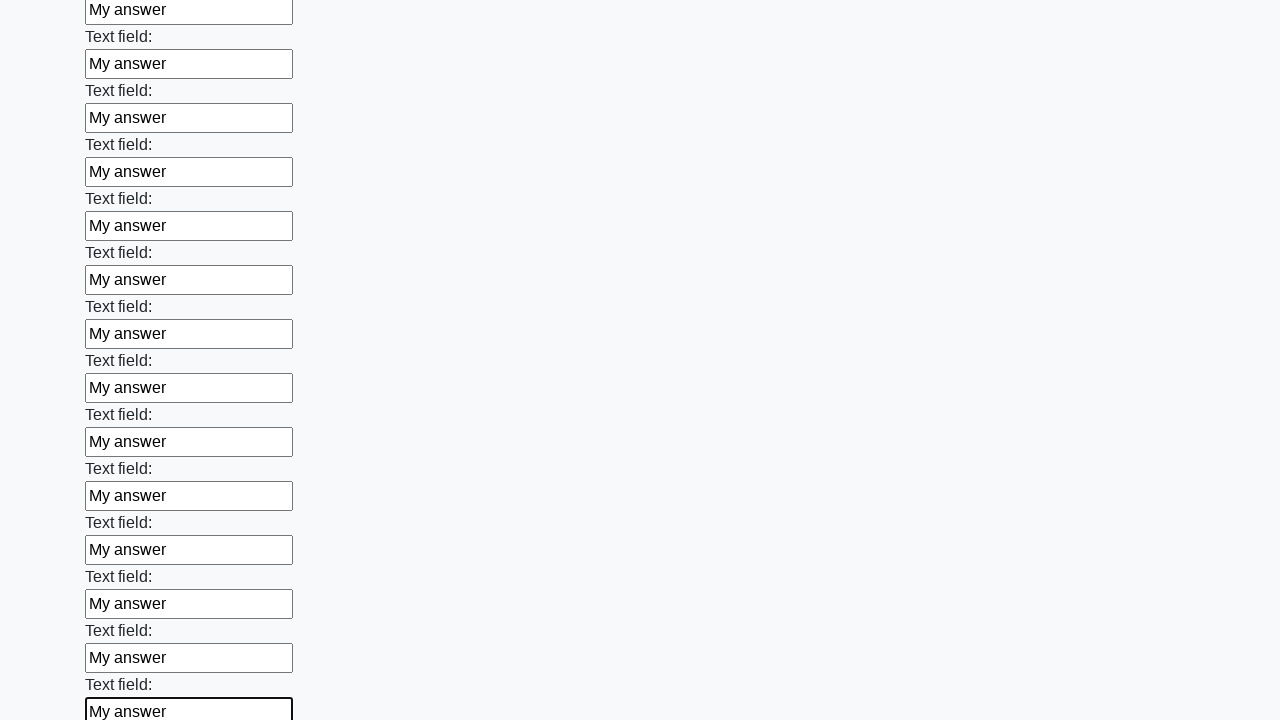

Filled input field with 'My answer' on input >> nth=53
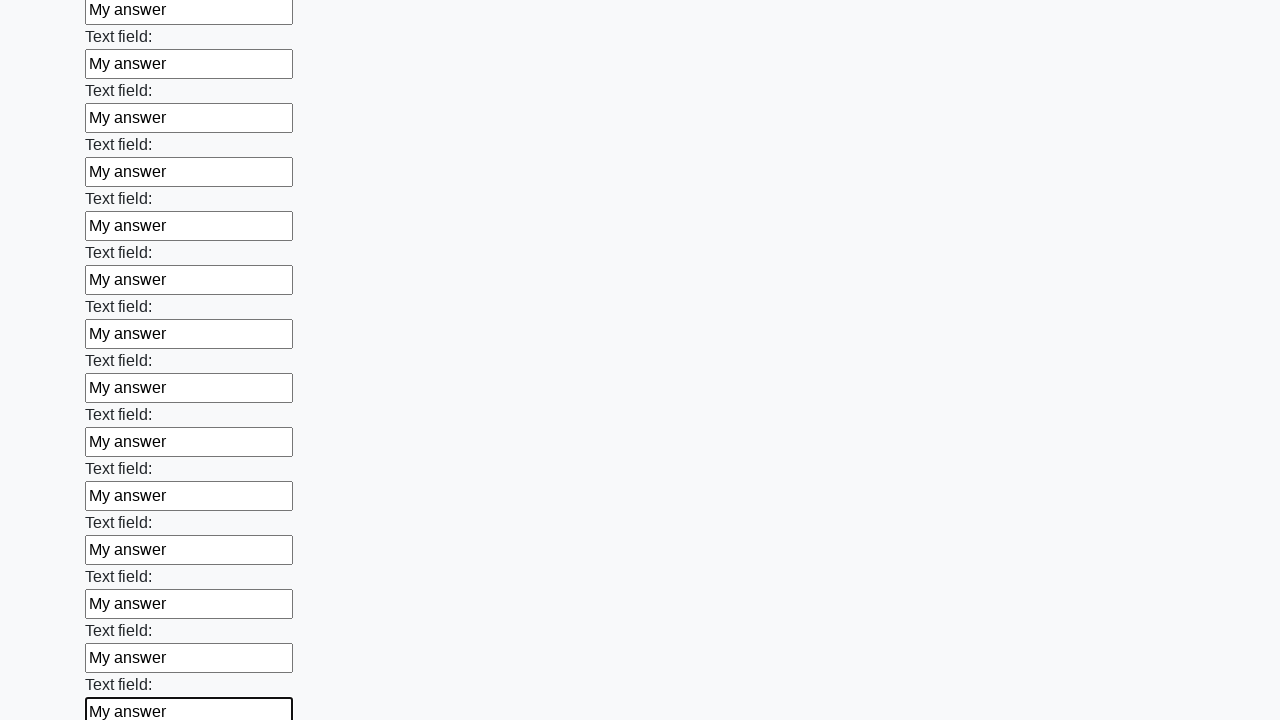

Filled input field with 'My answer' on input >> nth=54
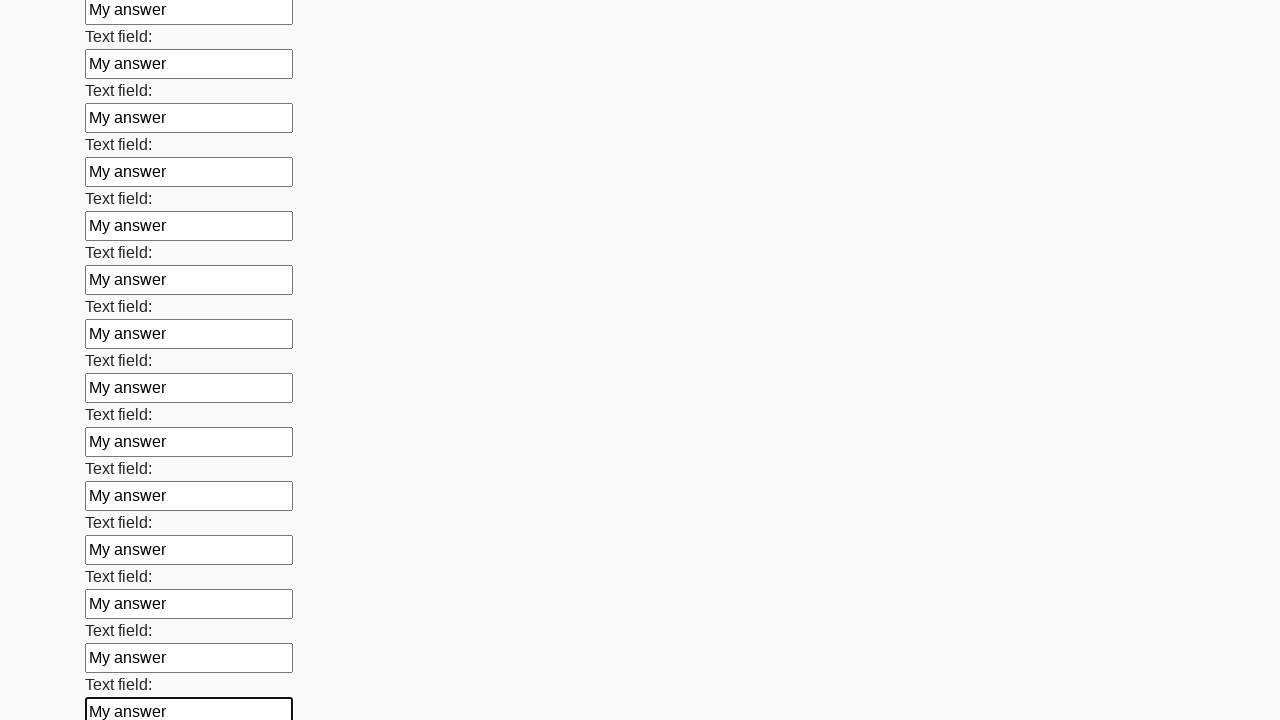

Filled input field with 'My answer' on input >> nth=55
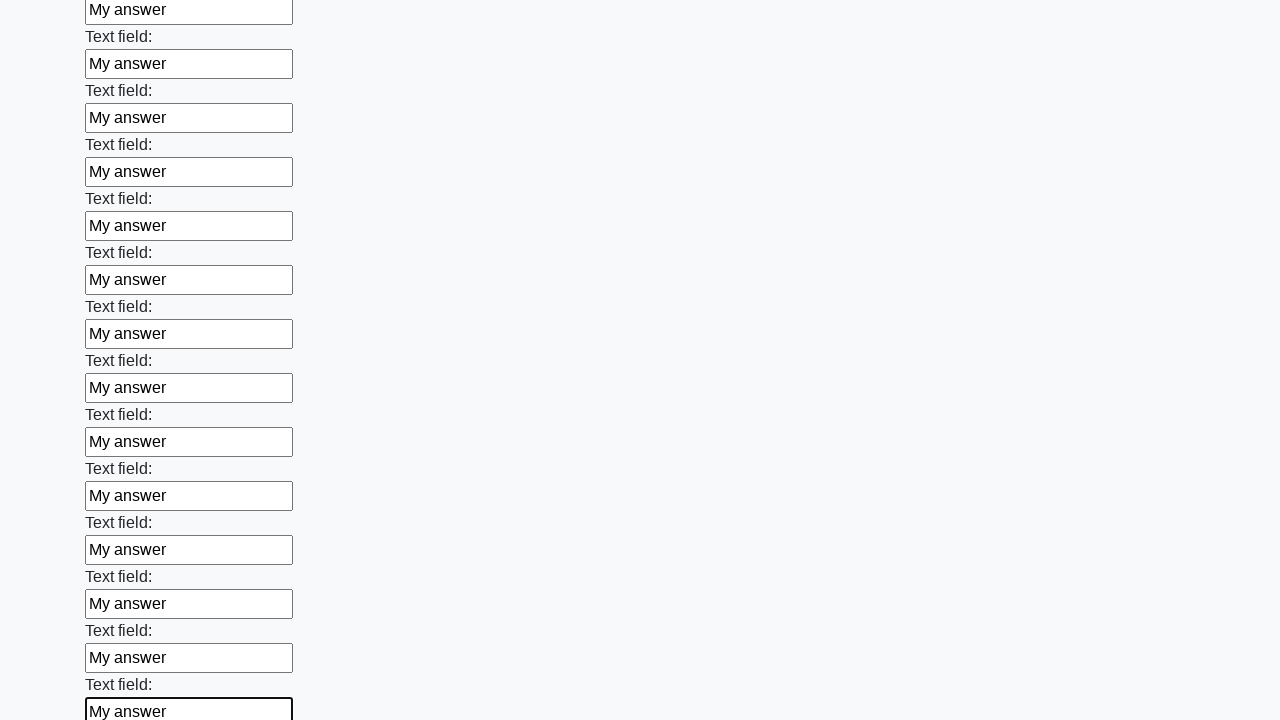

Filled input field with 'My answer' on input >> nth=56
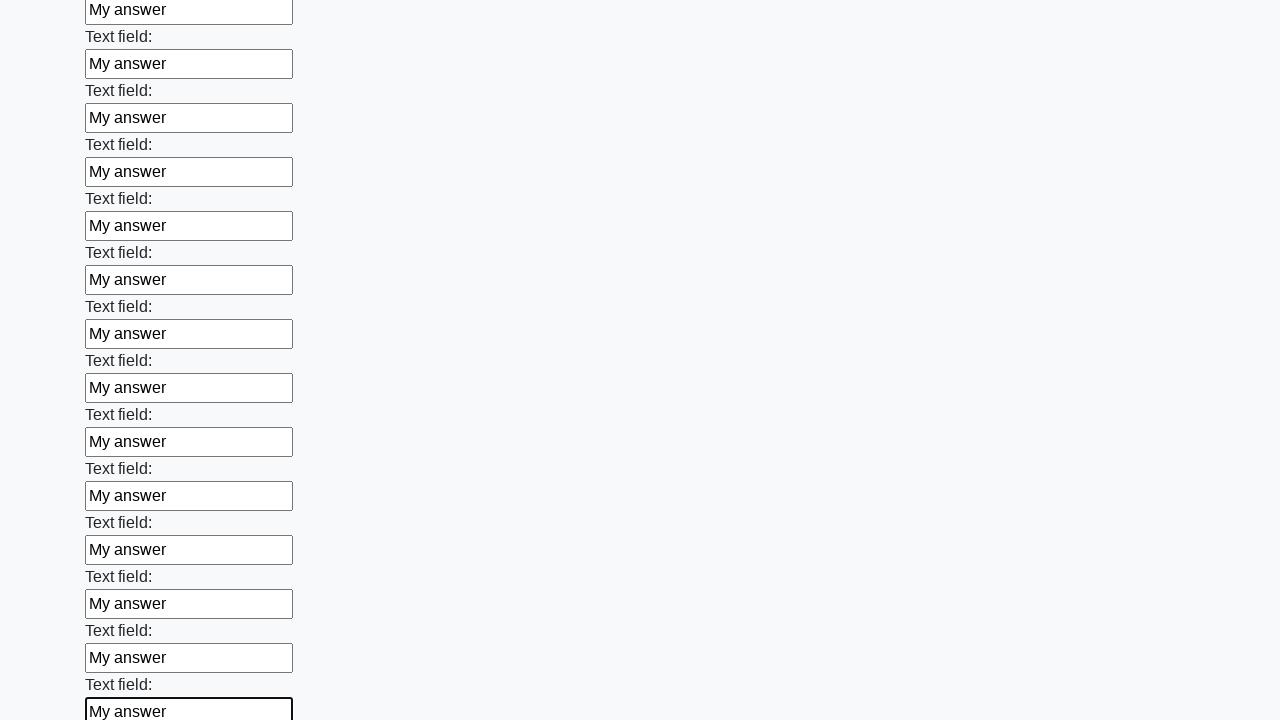

Filled input field with 'My answer' on input >> nth=57
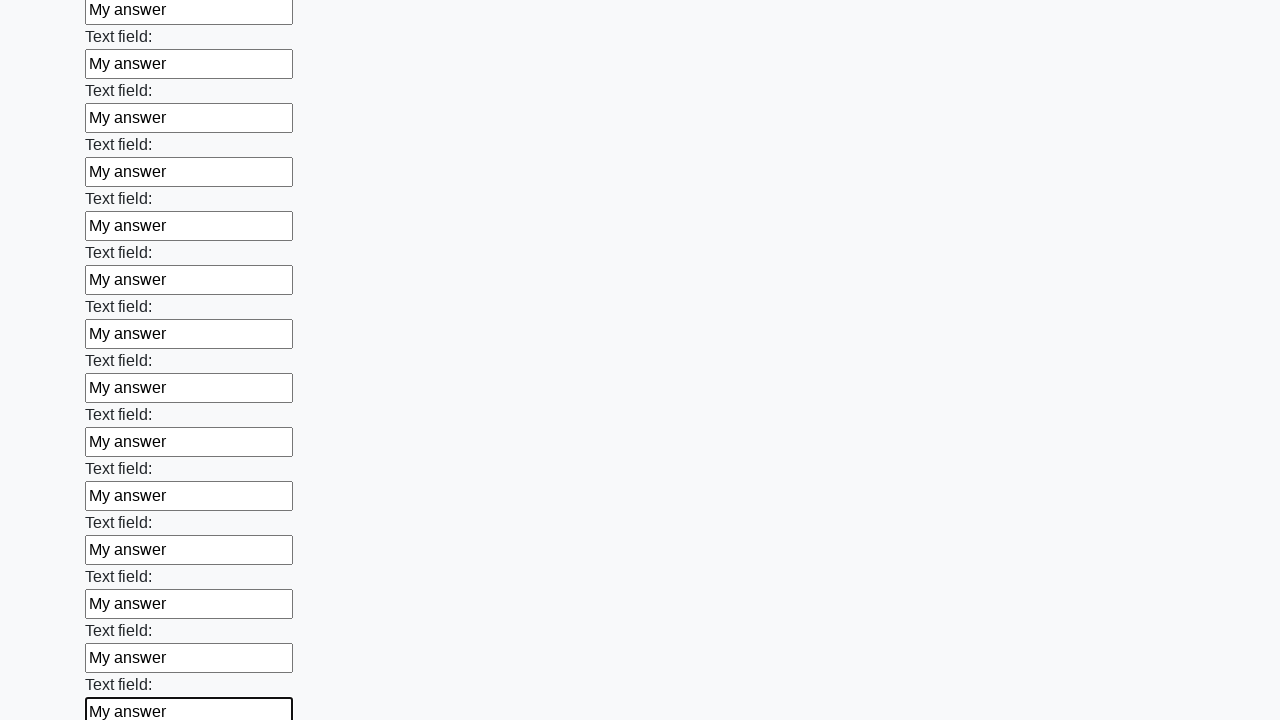

Filled input field with 'My answer' on input >> nth=58
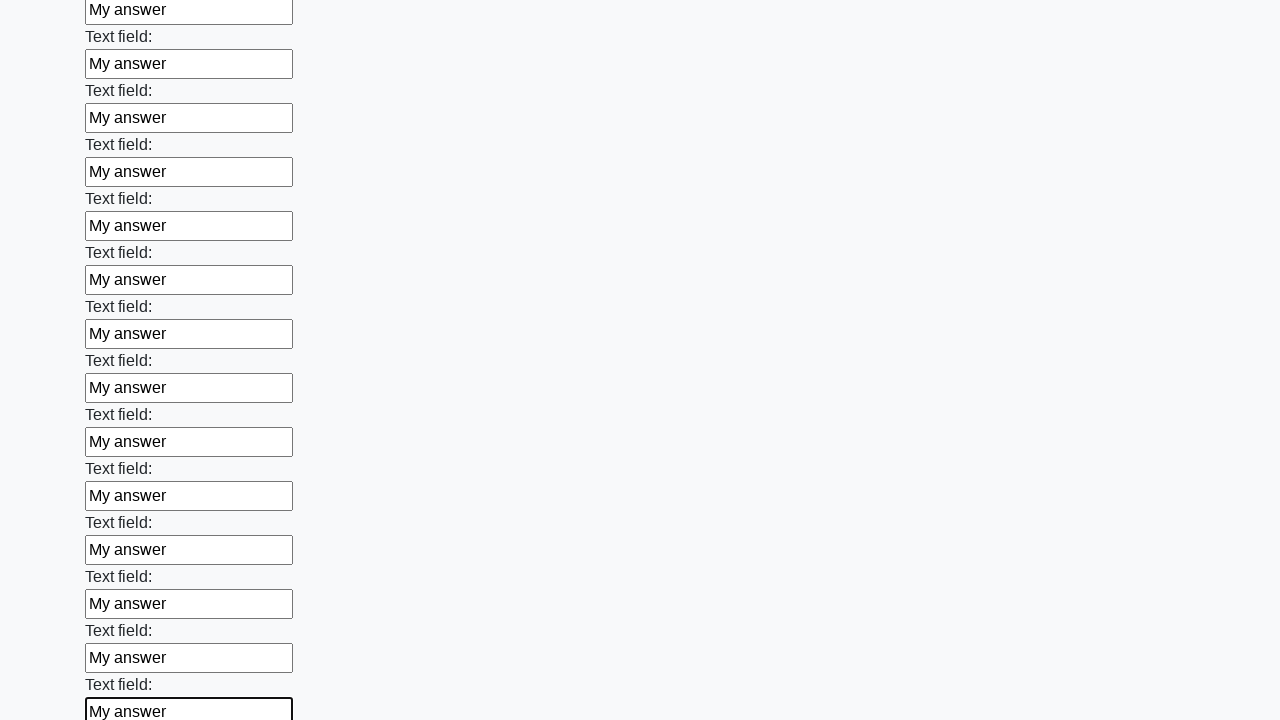

Filled input field with 'My answer' on input >> nth=59
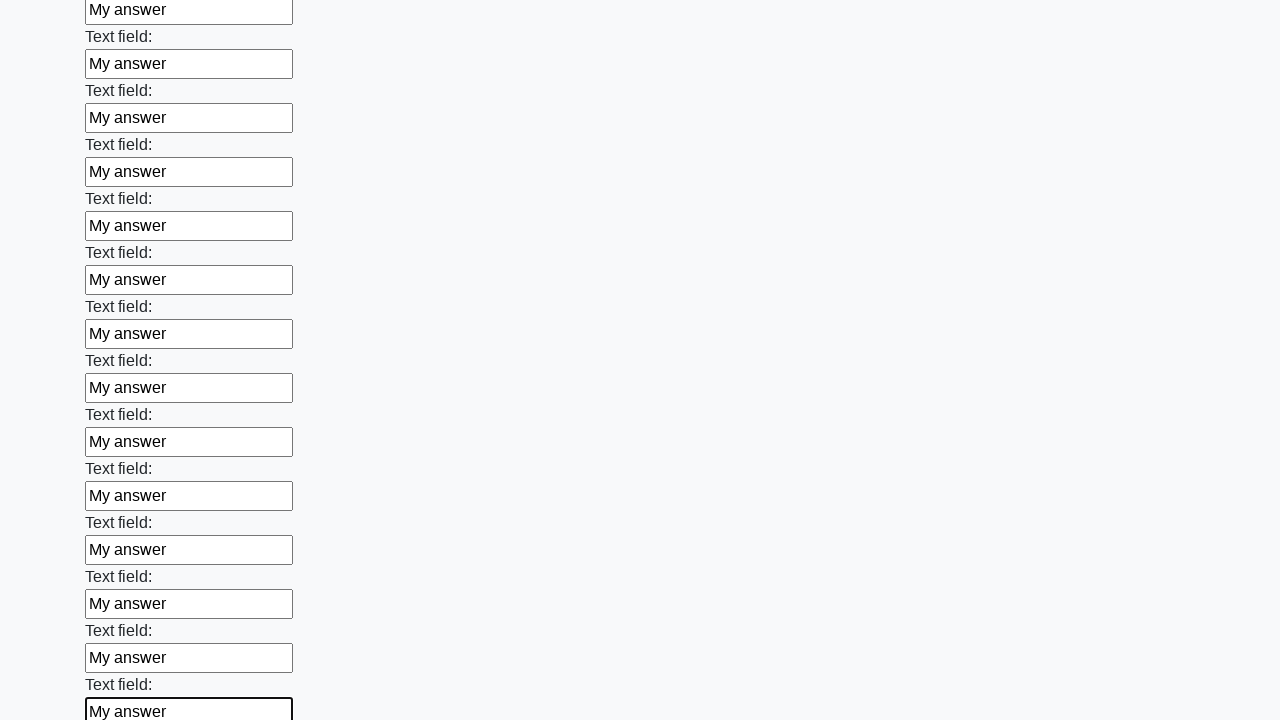

Filled input field with 'My answer' on input >> nth=60
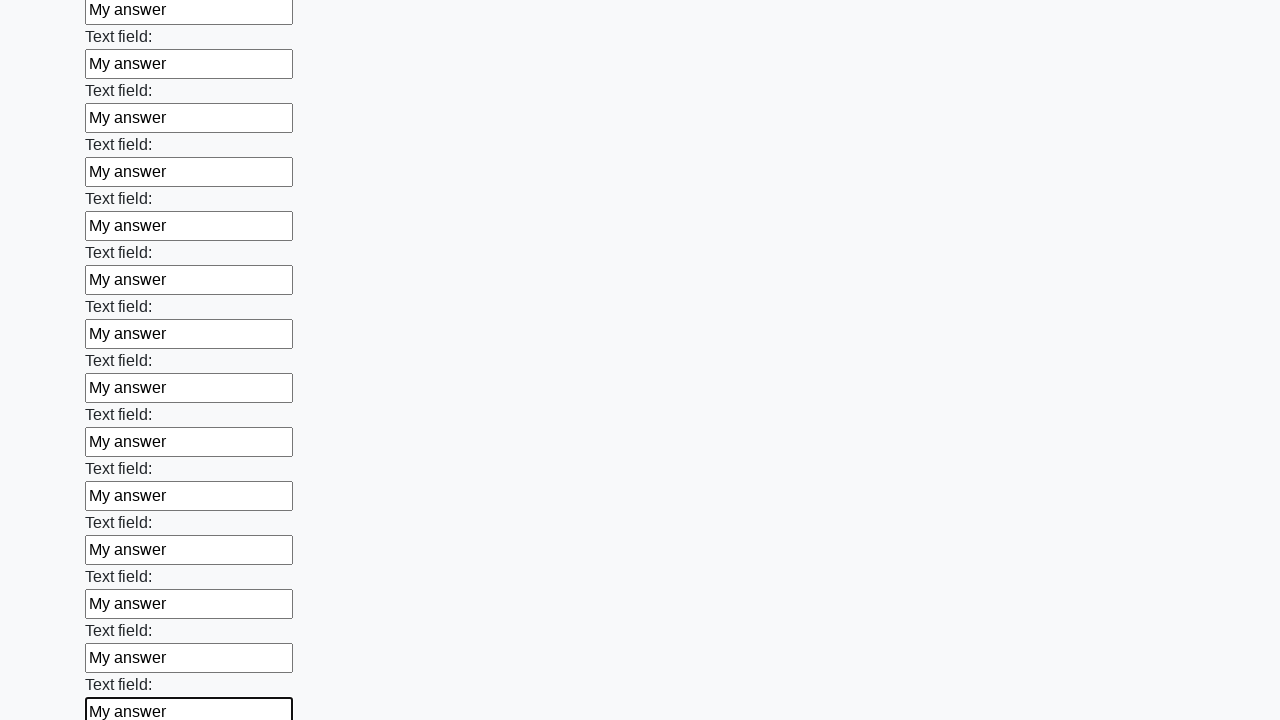

Filled input field with 'My answer' on input >> nth=61
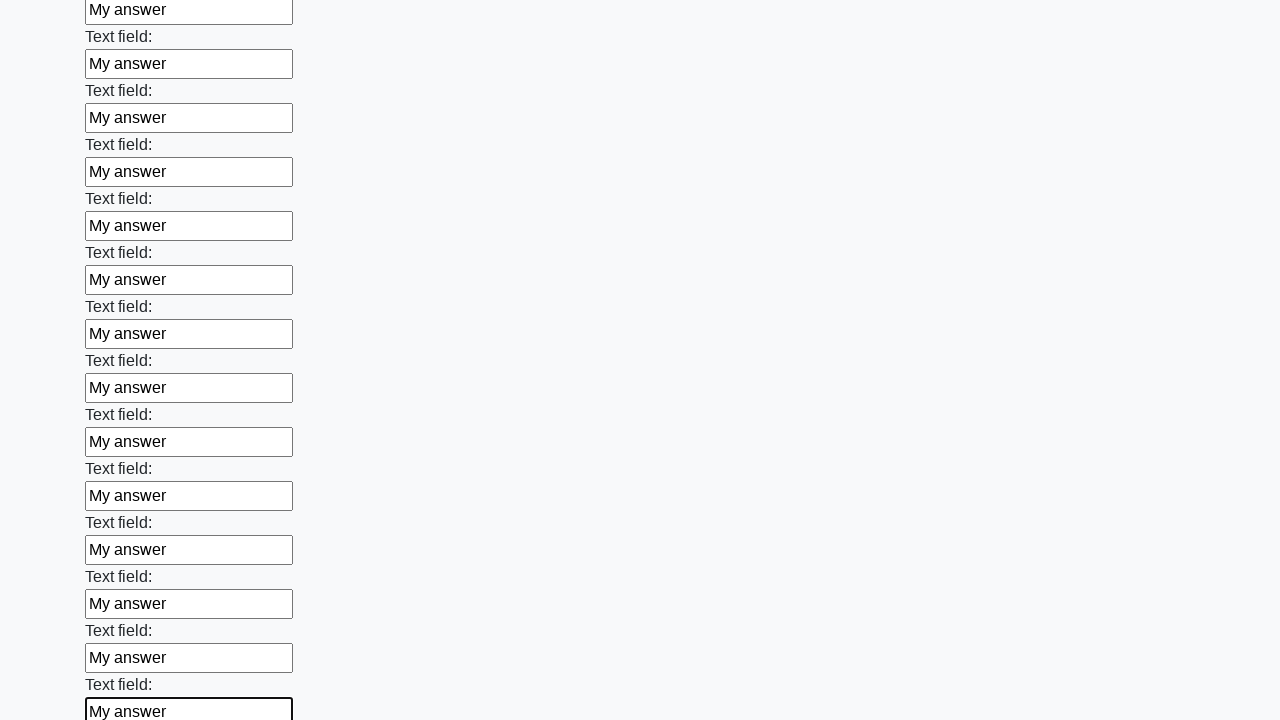

Filled input field with 'My answer' on input >> nth=62
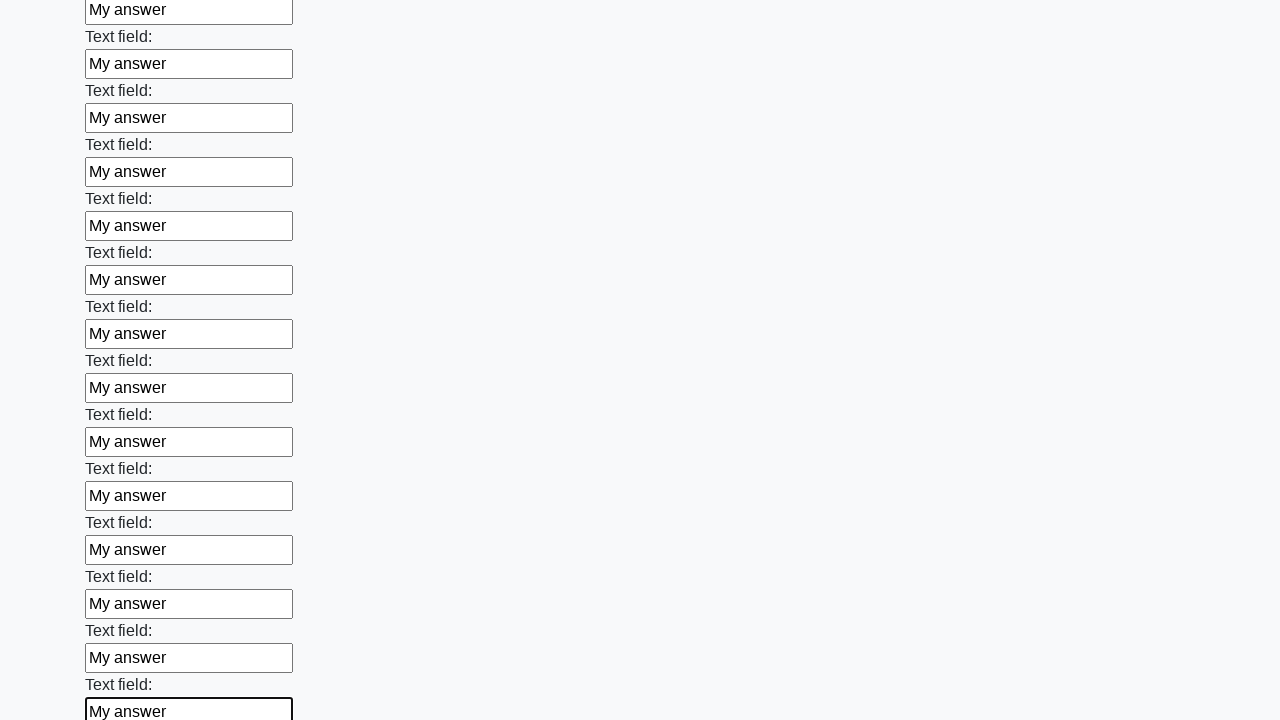

Filled input field with 'My answer' on input >> nth=63
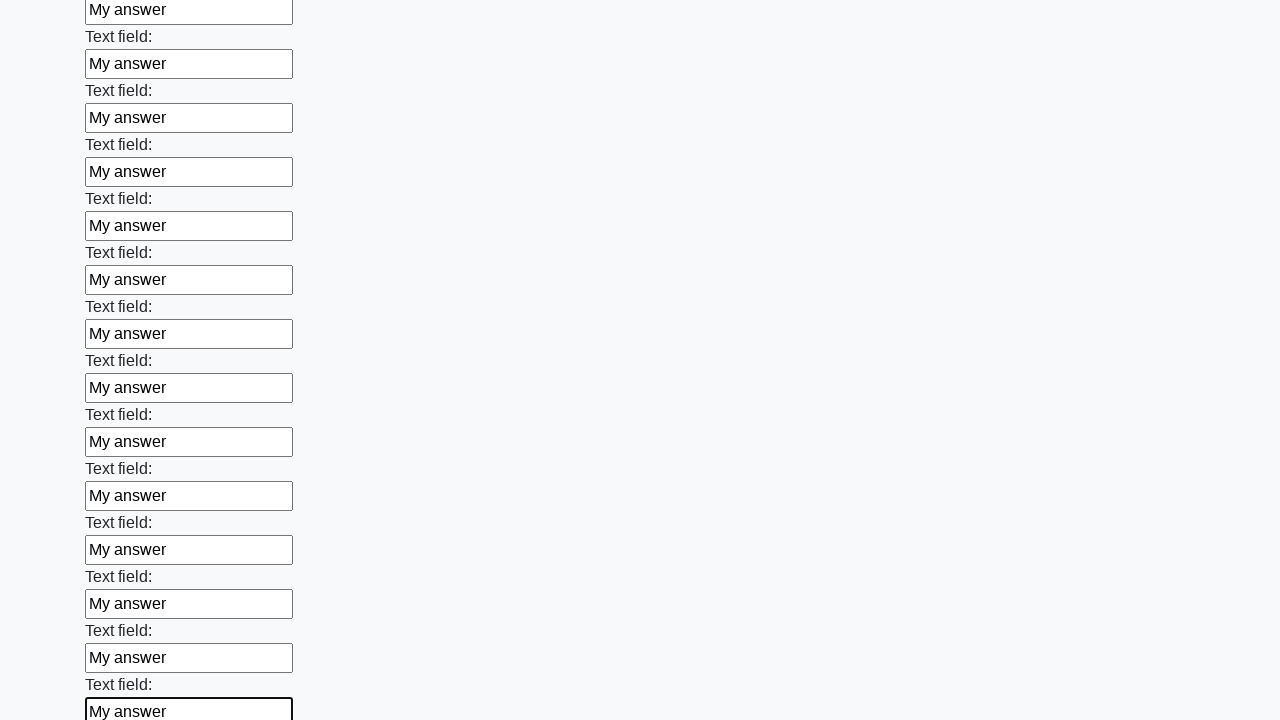

Filled input field with 'My answer' on input >> nth=64
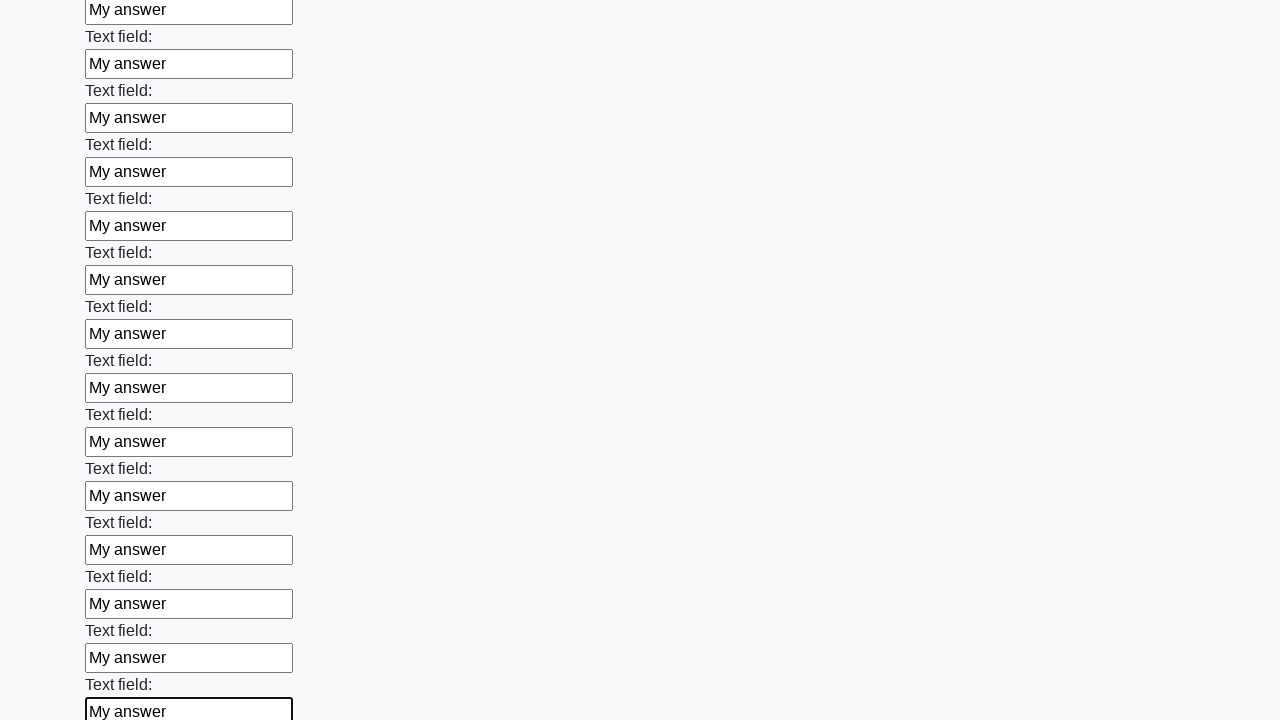

Filled input field with 'My answer' on input >> nth=65
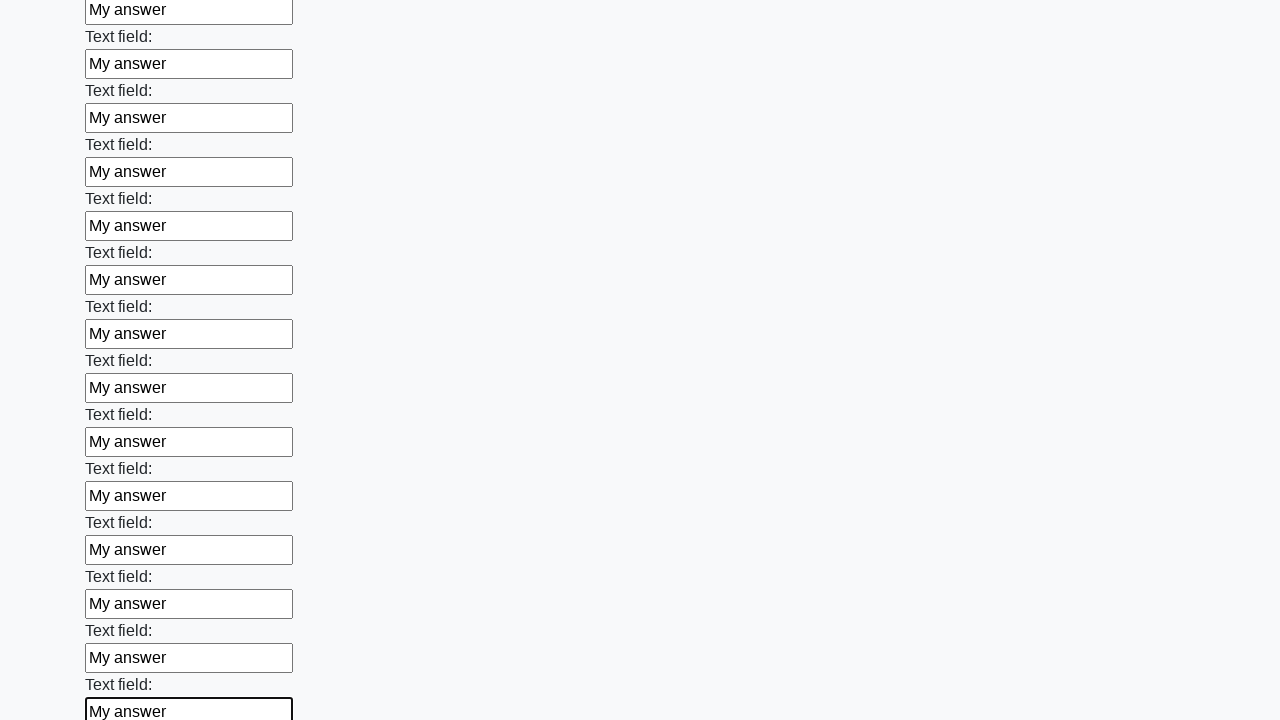

Filled input field with 'My answer' on input >> nth=66
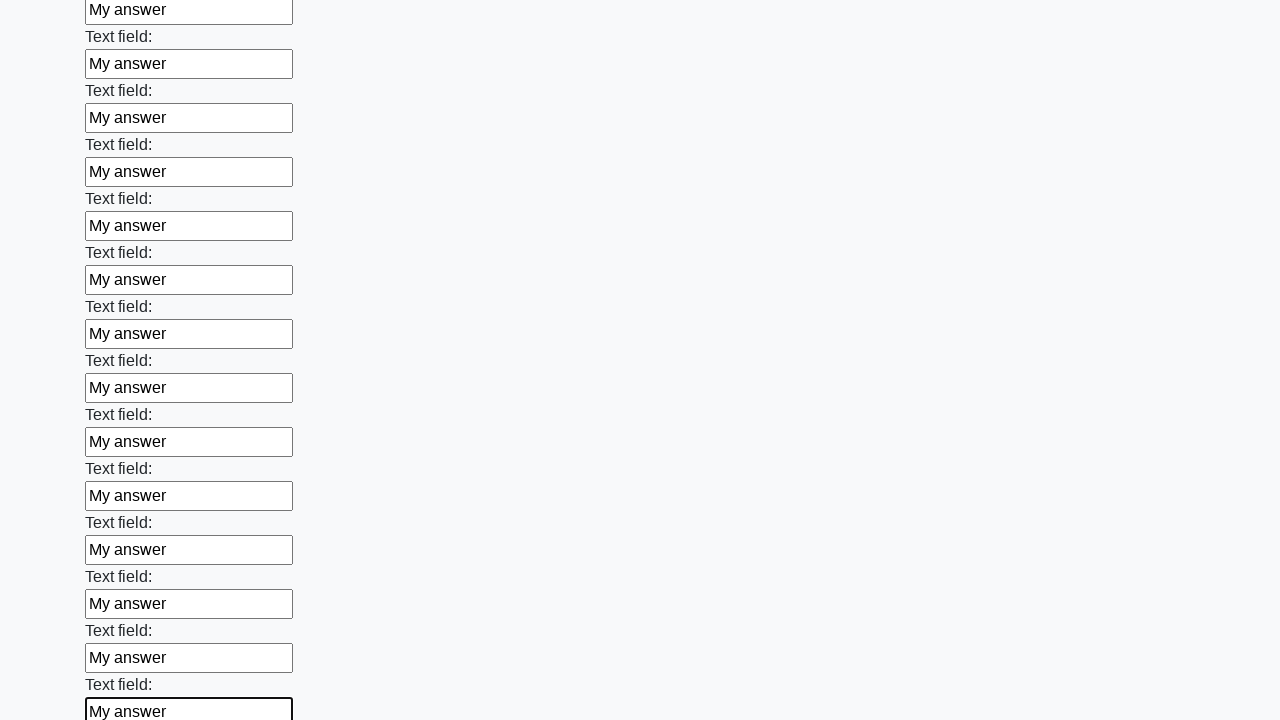

Filled input field with 'My answer' on input >> nth=67
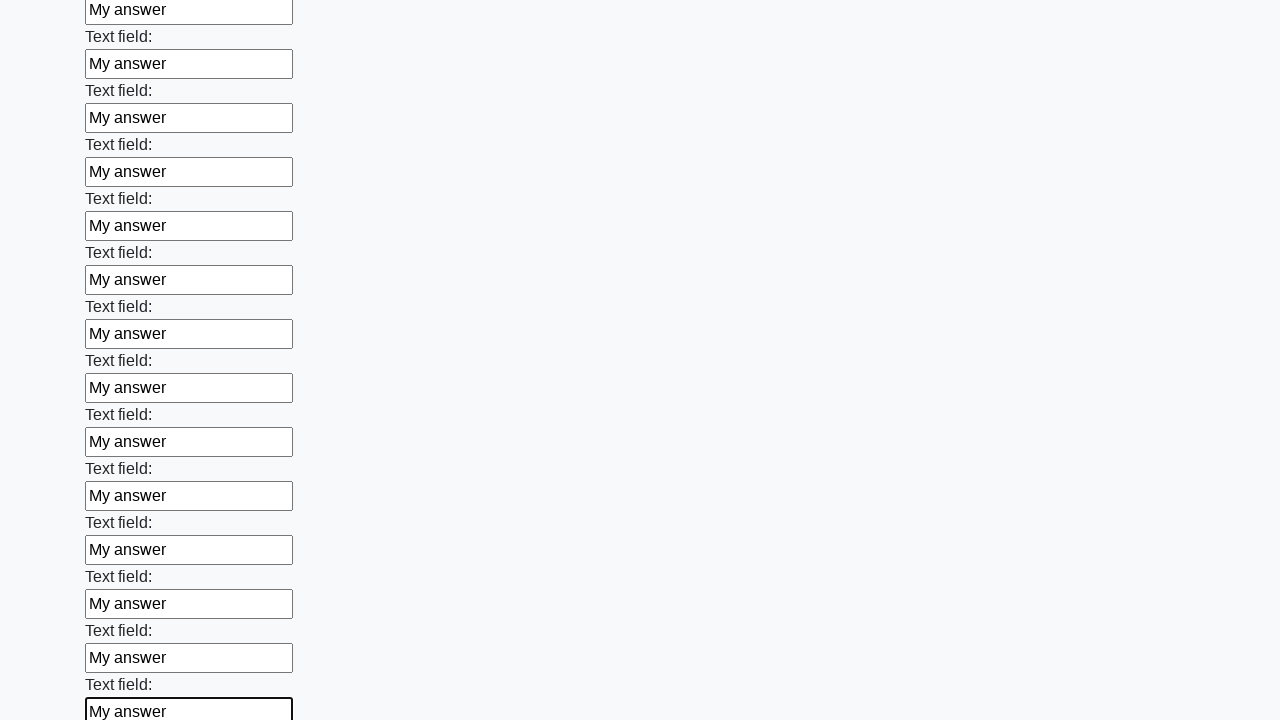

Filled input field with 'My answer' on input >> nth=68
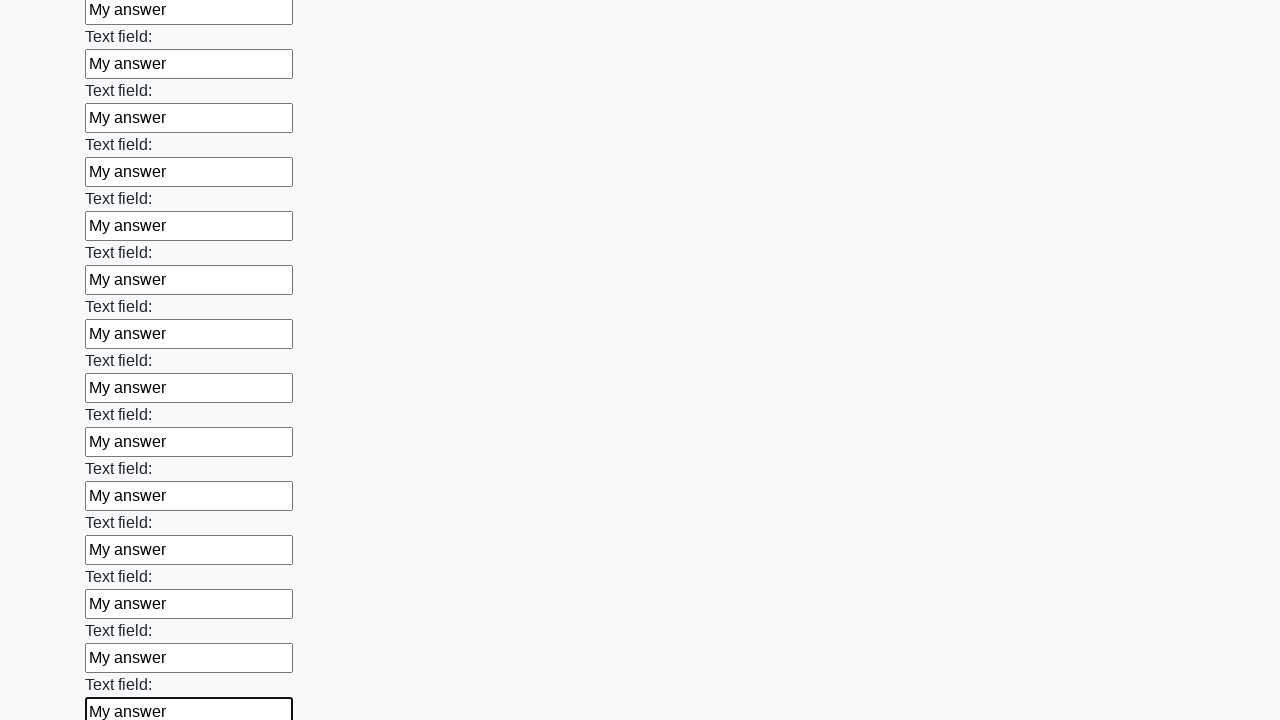

Filled input field with 'My answer' on input >> nth=69
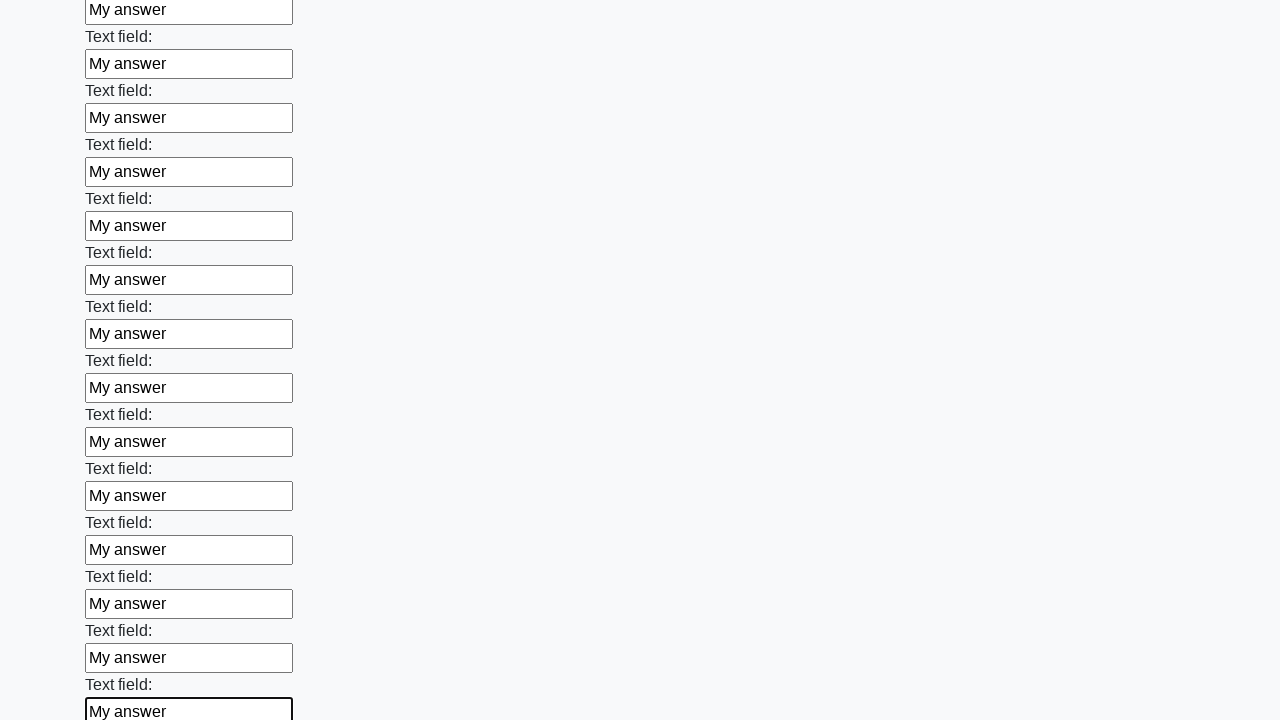

Filled input field with 'My answer' on input >> nth=70
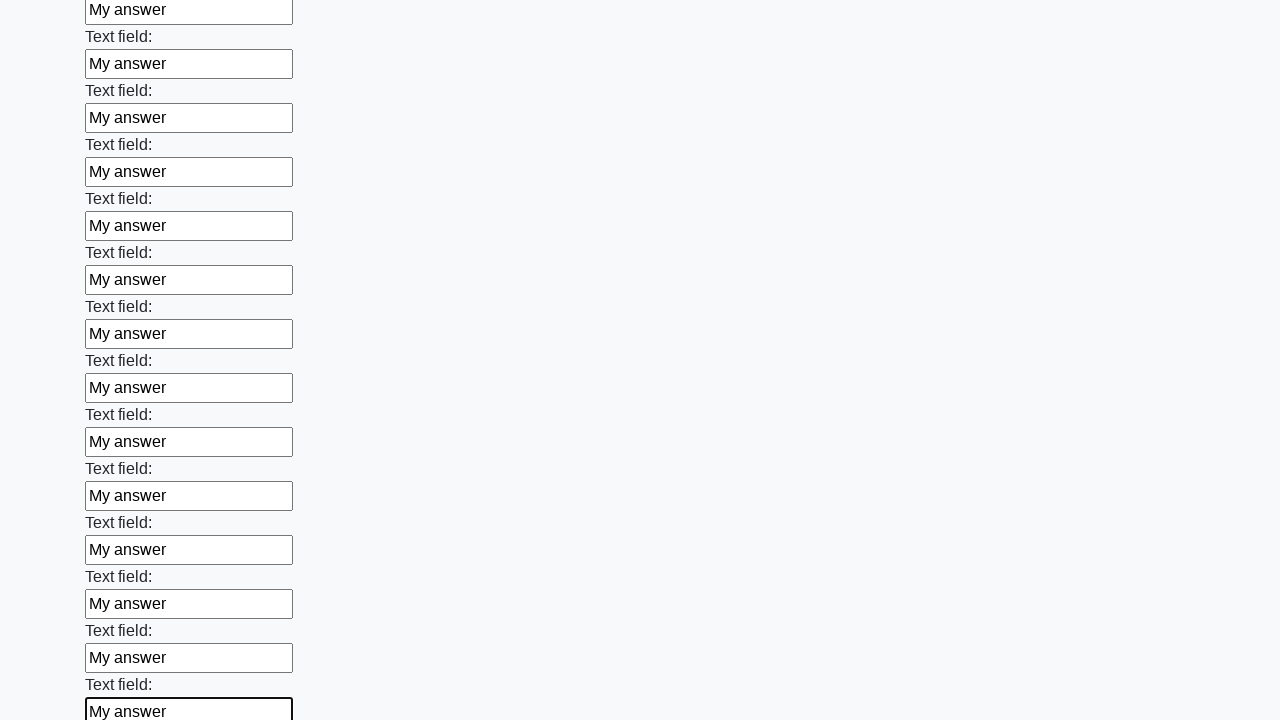

Filled input field with 'My answer' on input >> nth=71
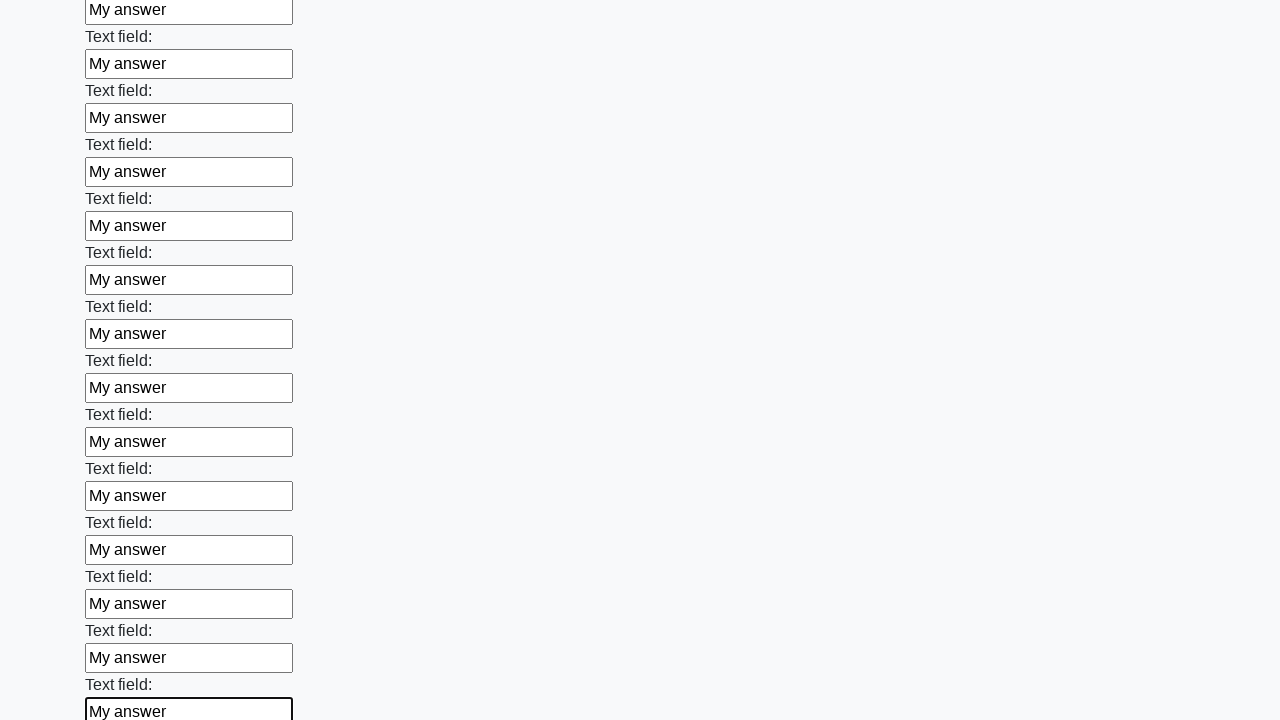

Filled input field with 'My answer' on input >> nth=72
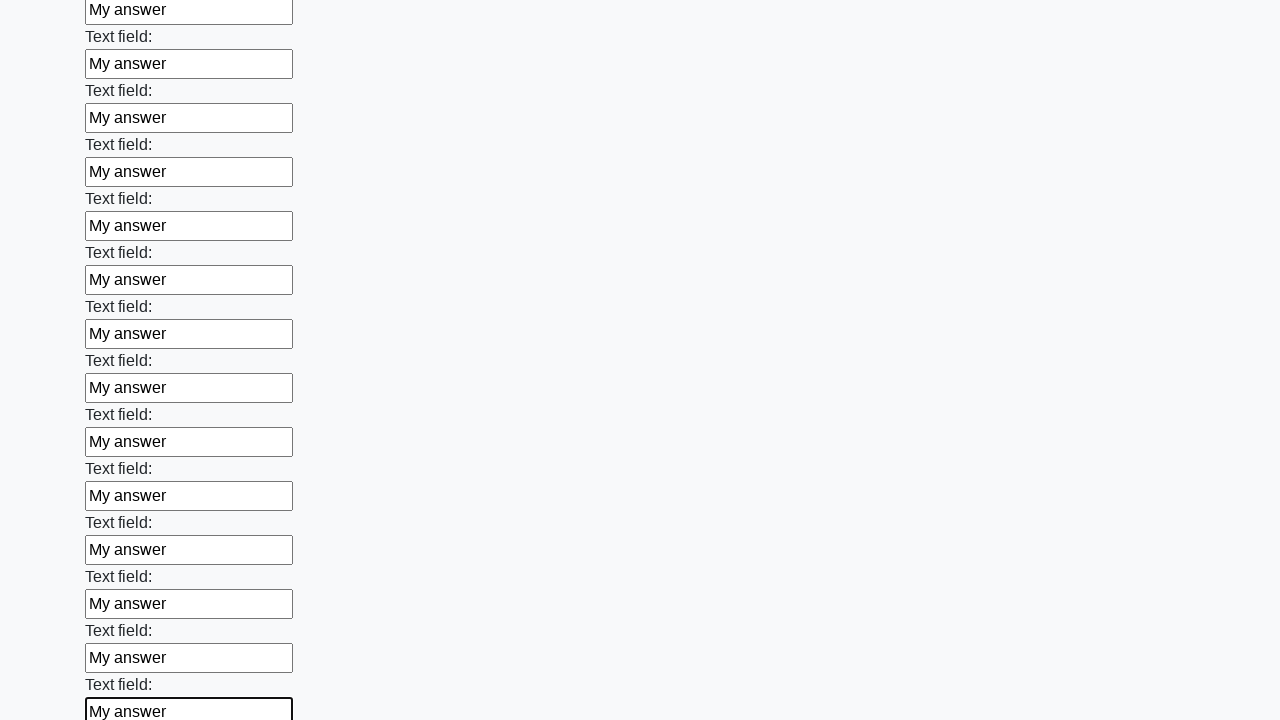

Filled input field with 'My answer' on input >> nth=73
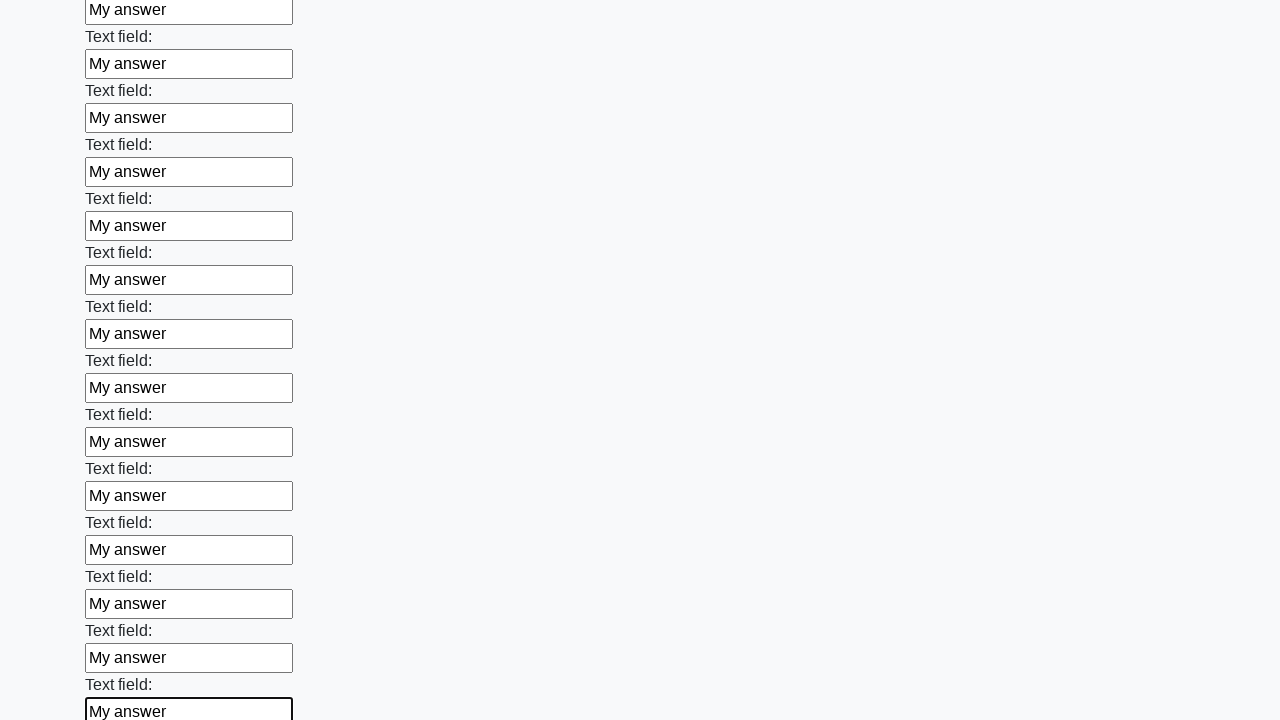

Filled input field with 'My answer' on input >> nth=74
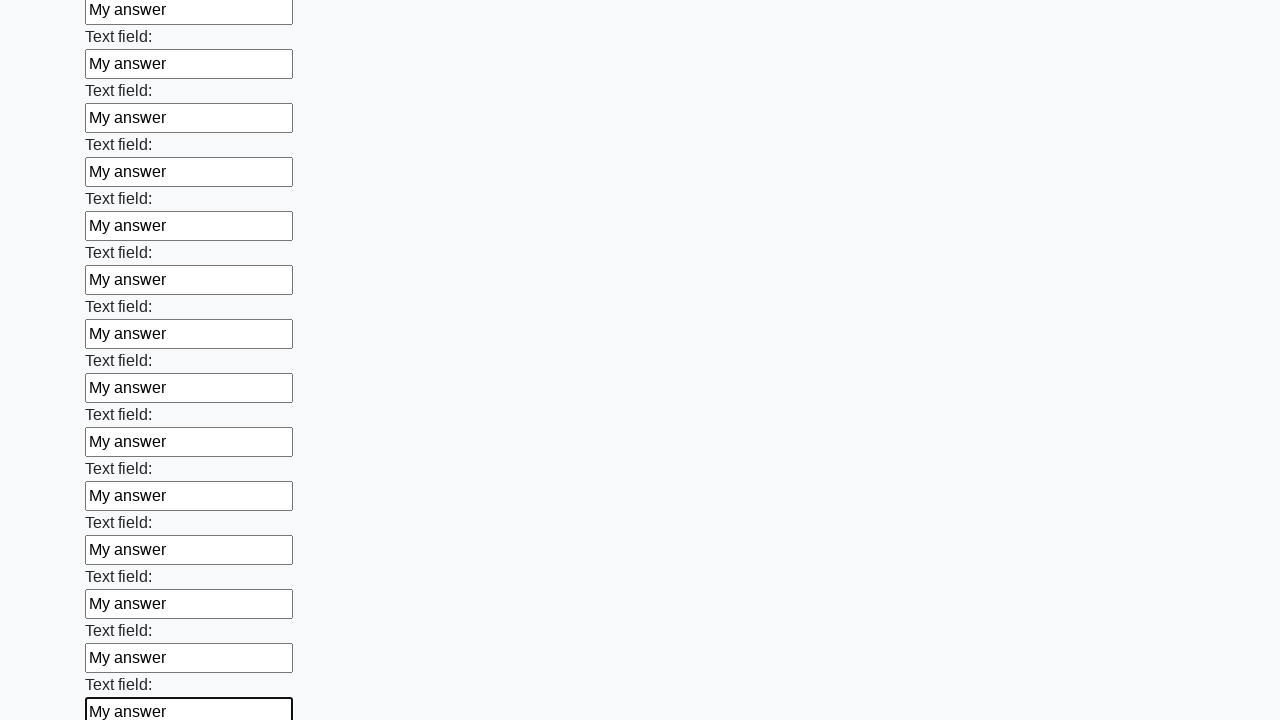

Filled input field with 'My answer' on input >> nth=75
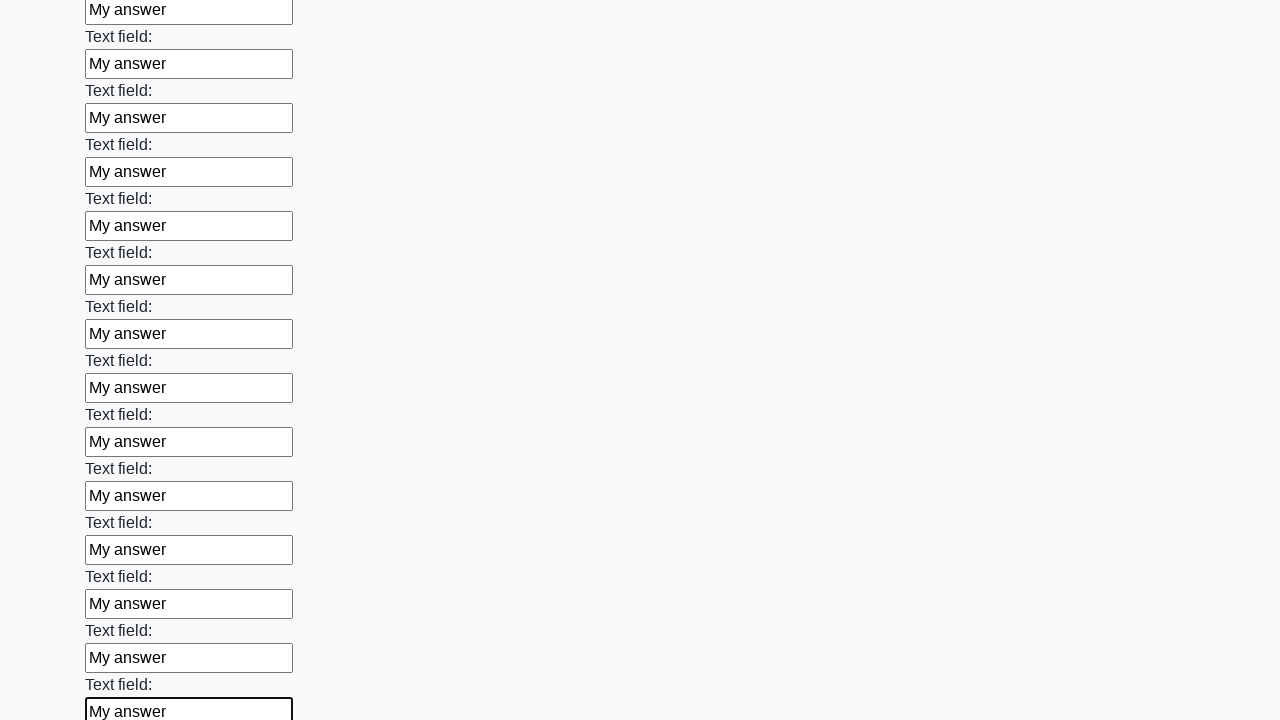

Filled input field with 'My answer' on input >> nth=76
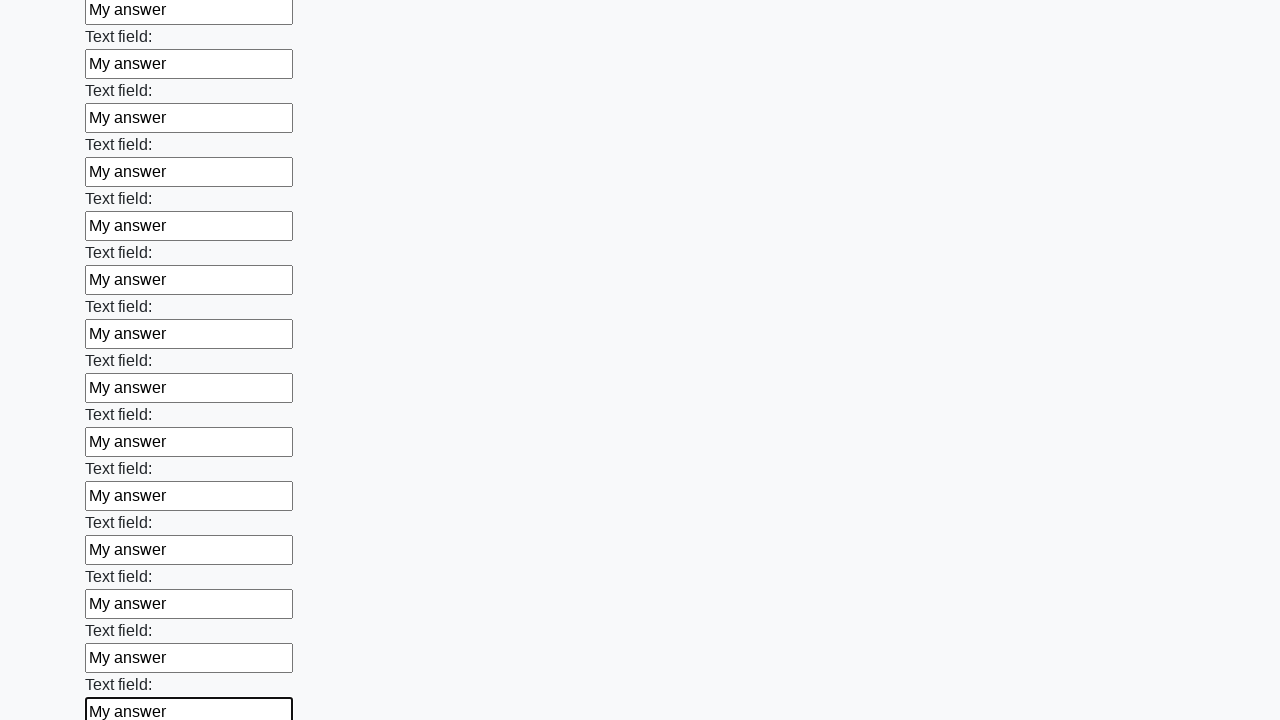

Filled input field with 'My answer' on input >> nth=77
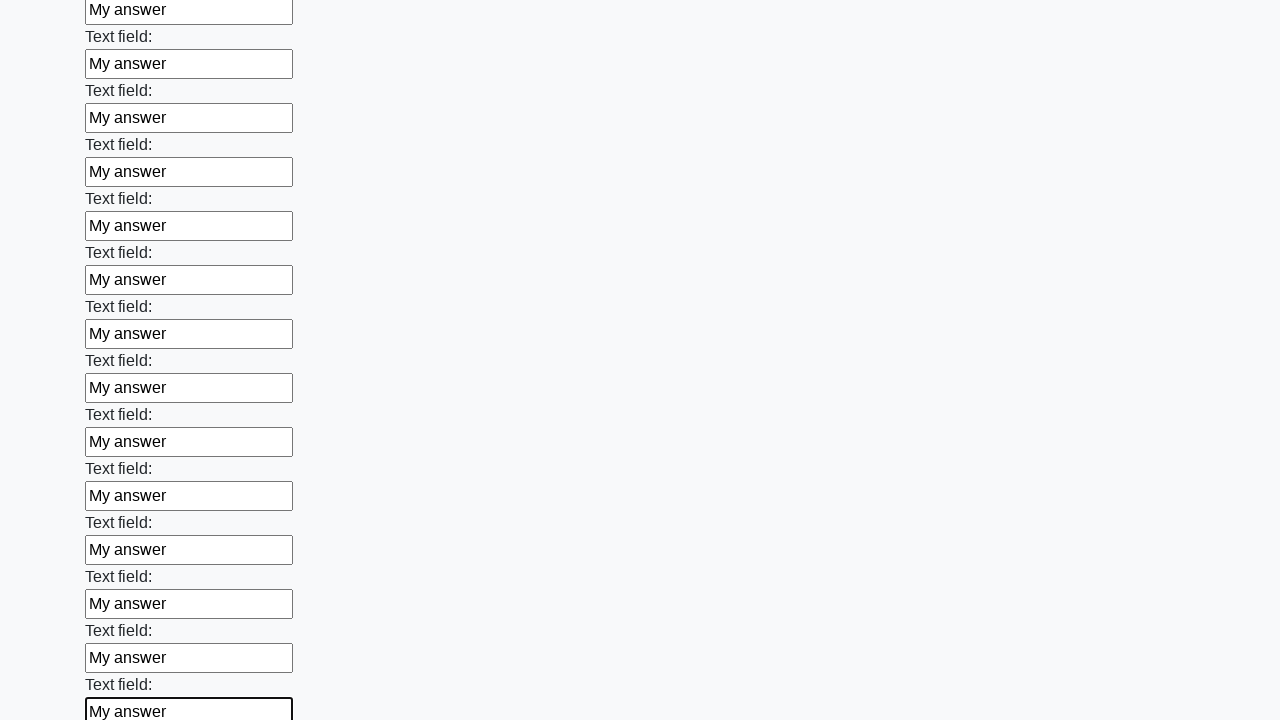

Filled input field with 'My answer' on input >> nth=78
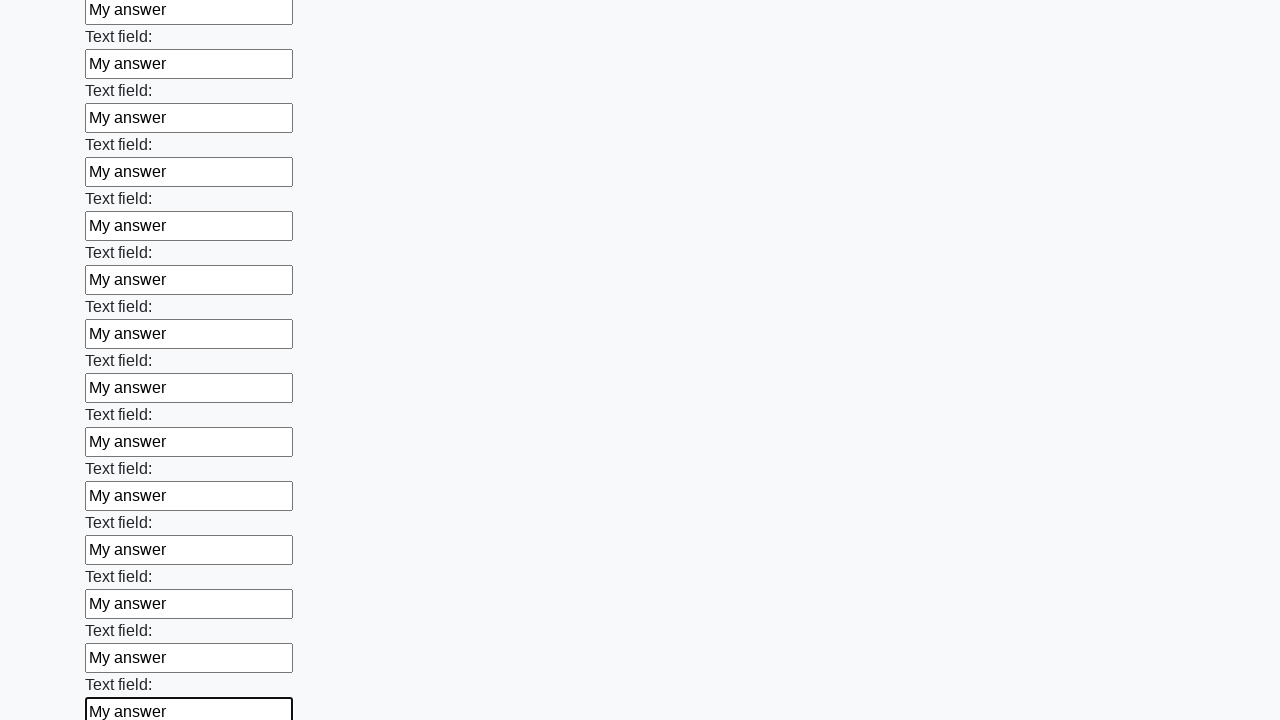

Filled input field with 'My answer' on input >> nth=79
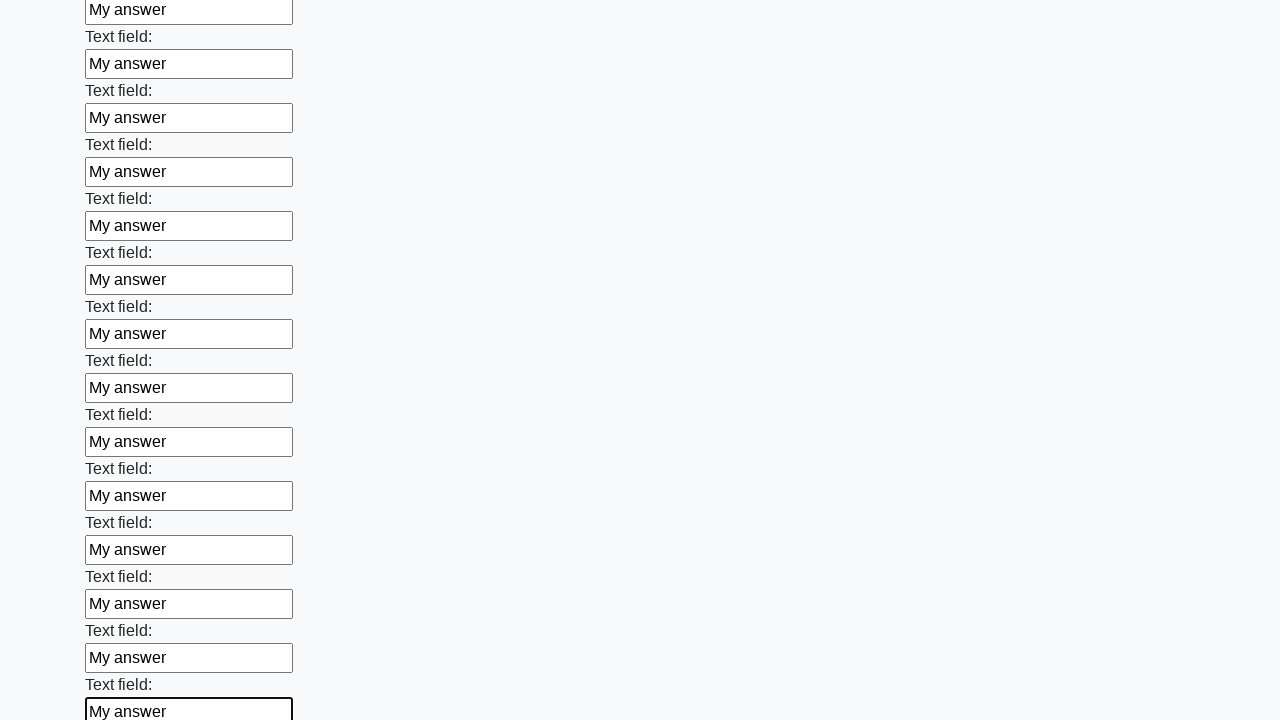

Filled input field with 'My answer' on input >> nth=80
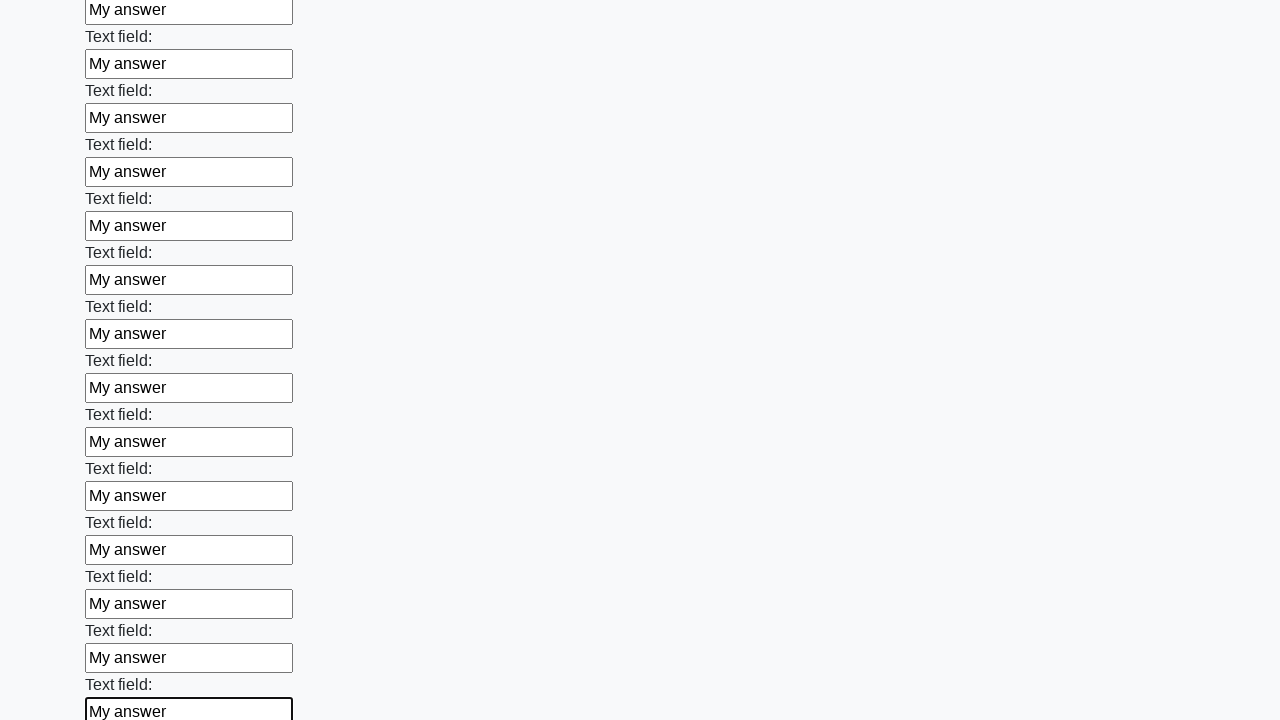

Filled input field with 'My answer' on input >> nth=81
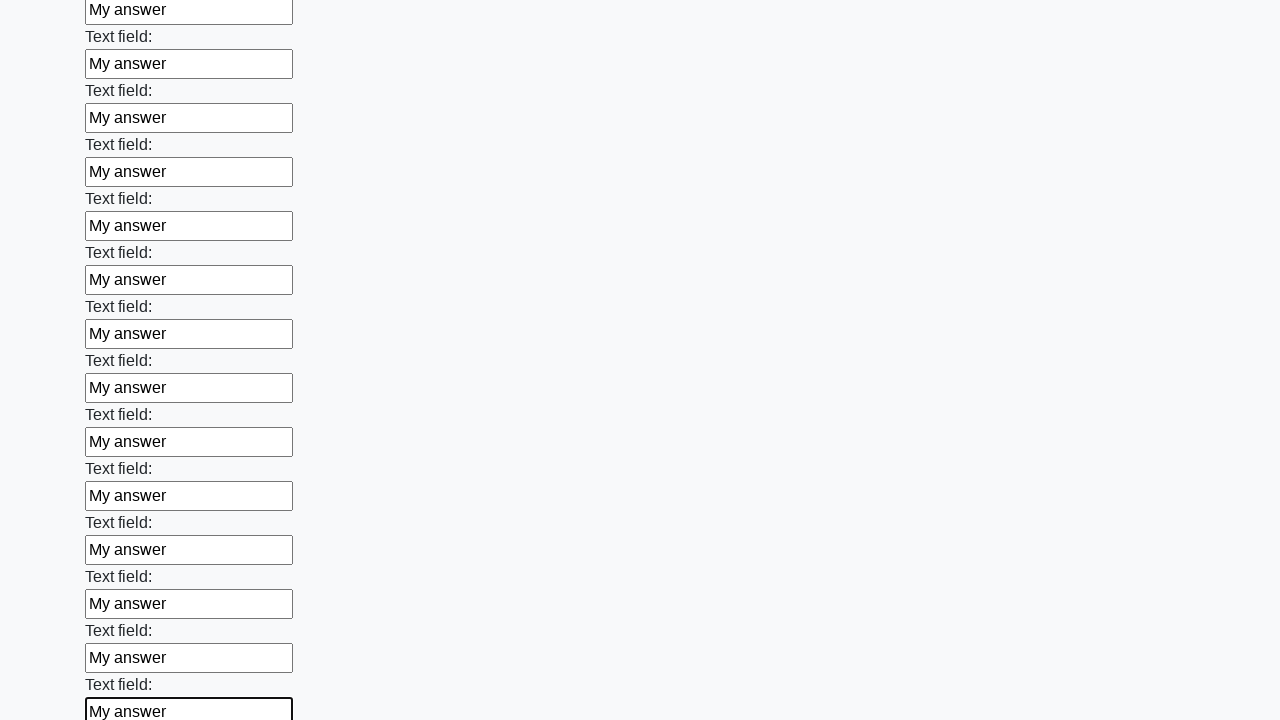

Filled input field with 'My answer' on input >> nth=82
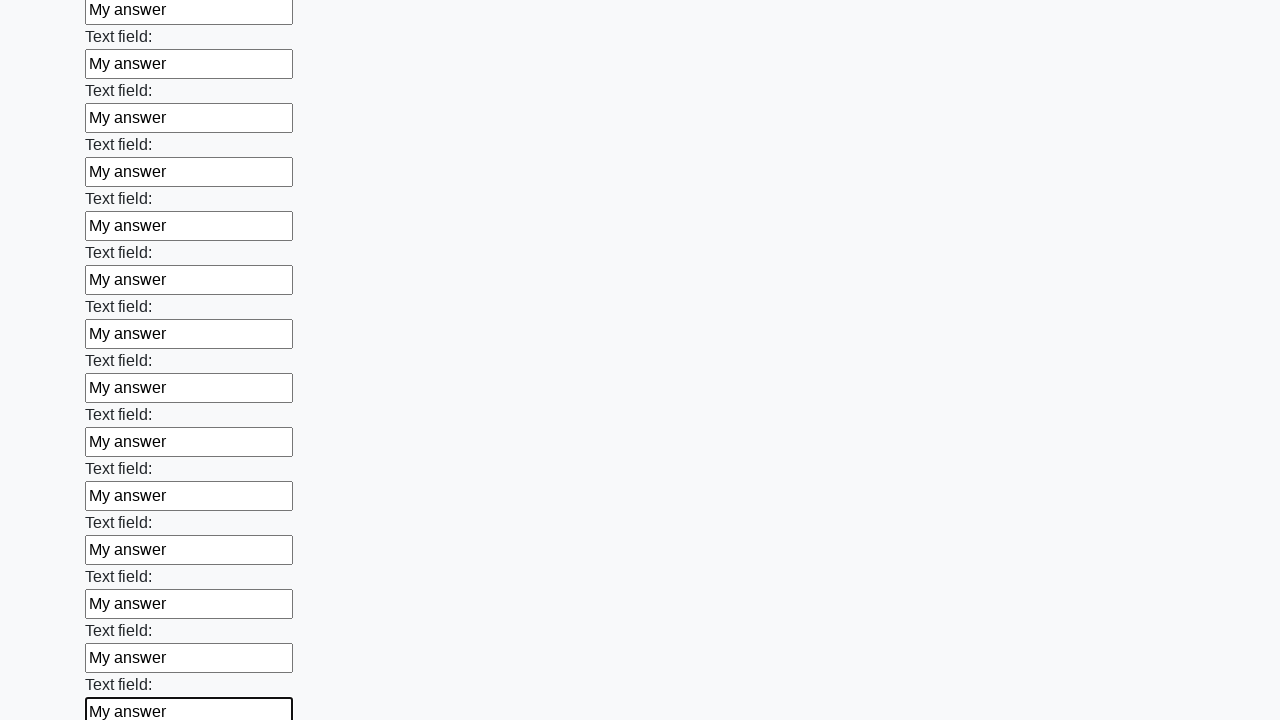

Filled input field with 'My answer' on input >> nth=83
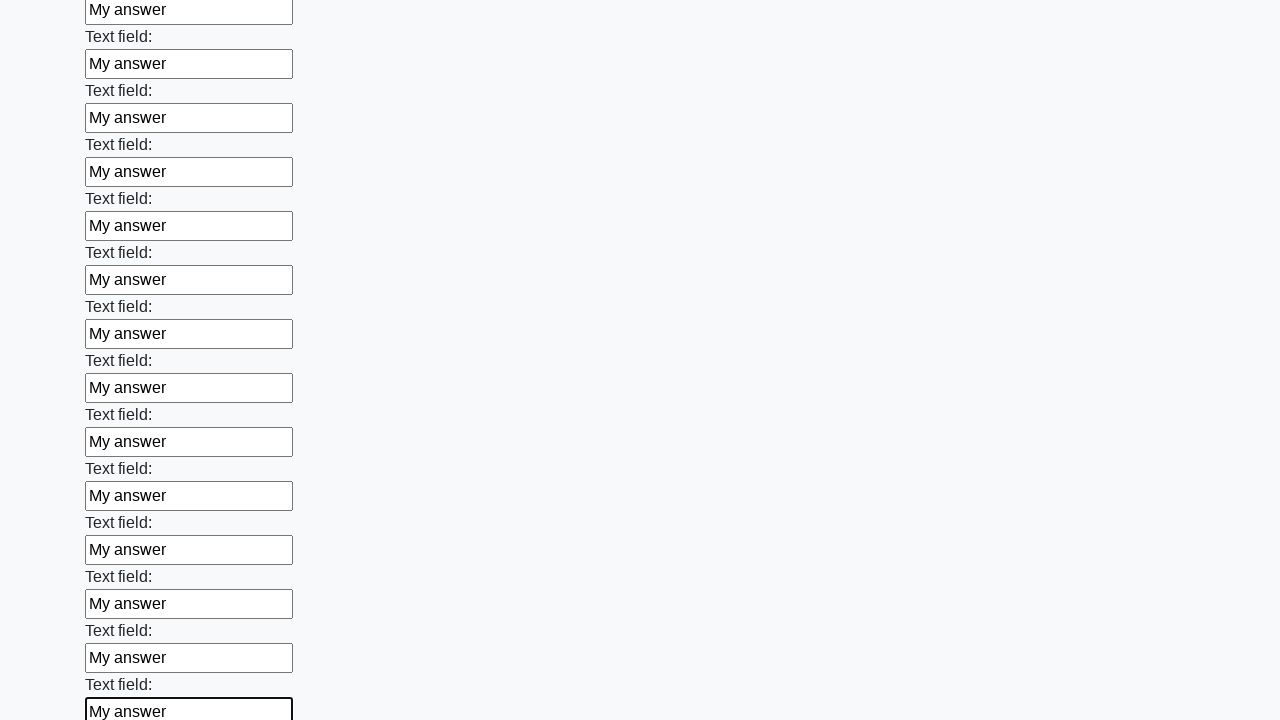

Filled input field with 'My answer' on input >> nth=84
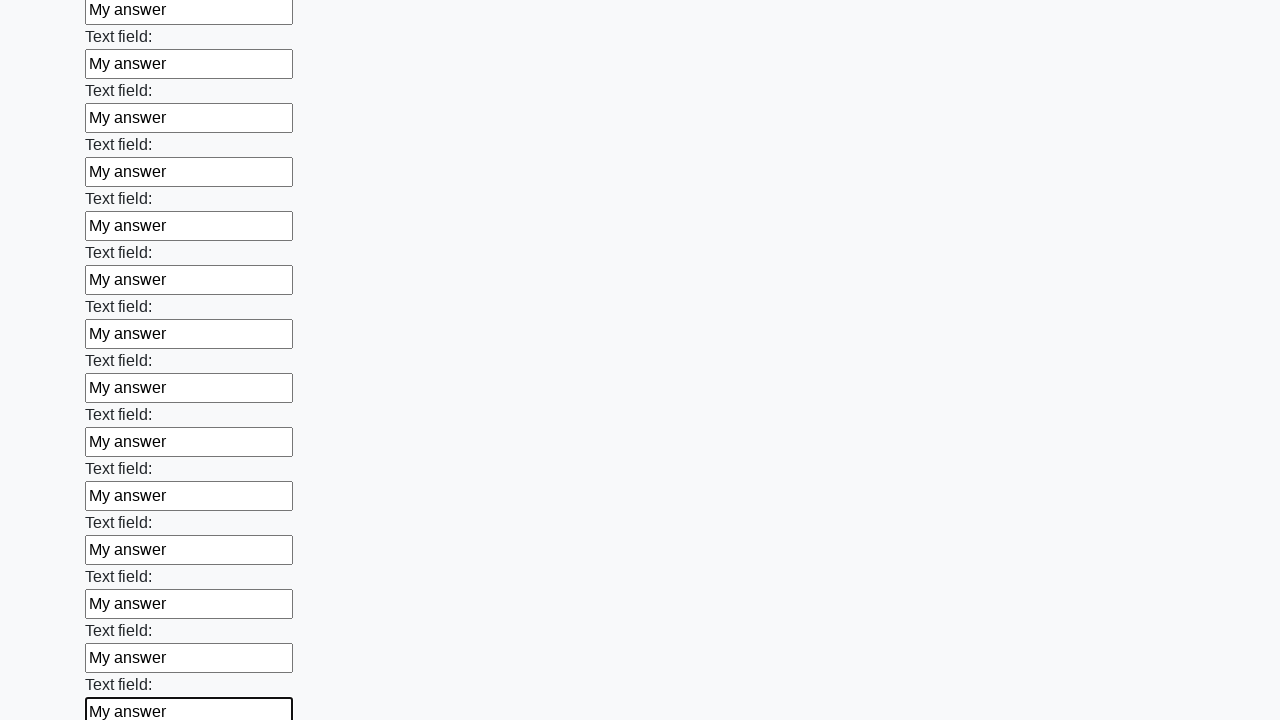

Filled input field with 'My answer' on input >> nth=85
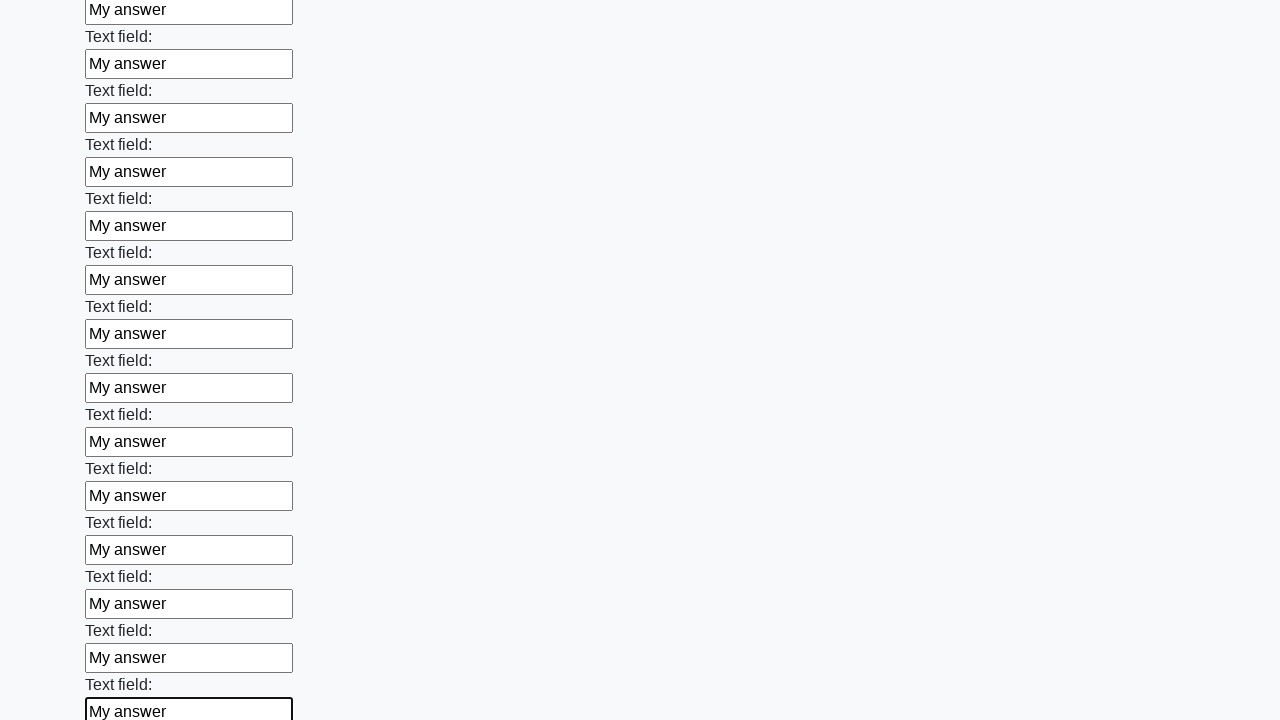

Filled input field with 'My answer' on input >> nth=86
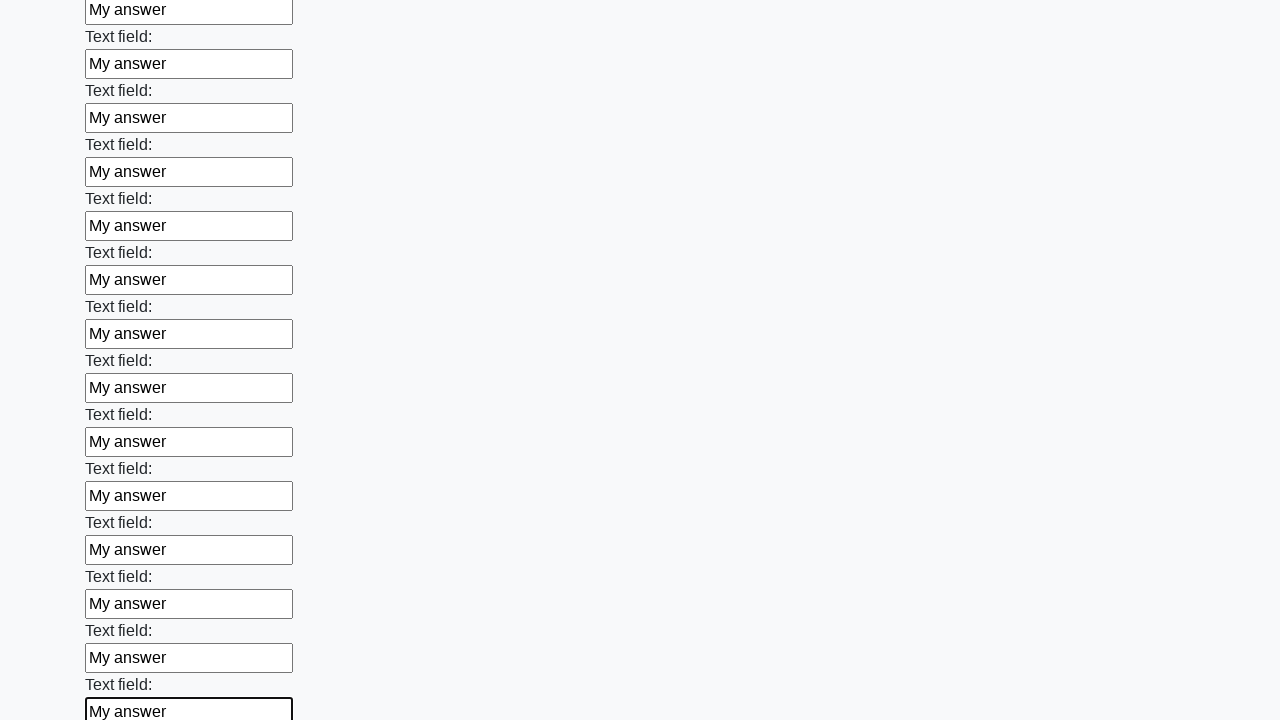

Filled input field with 'My answer' on input >> nth=87
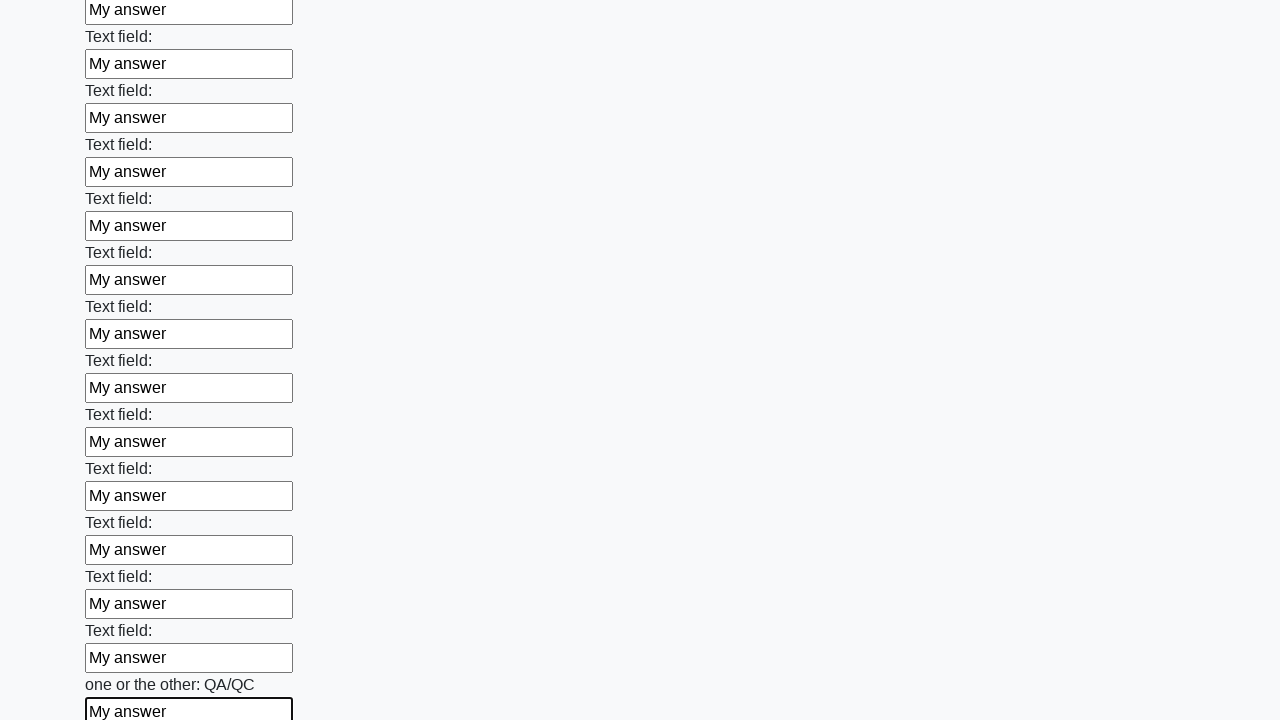

Filled input field with 'My answer' on input >> nth=88
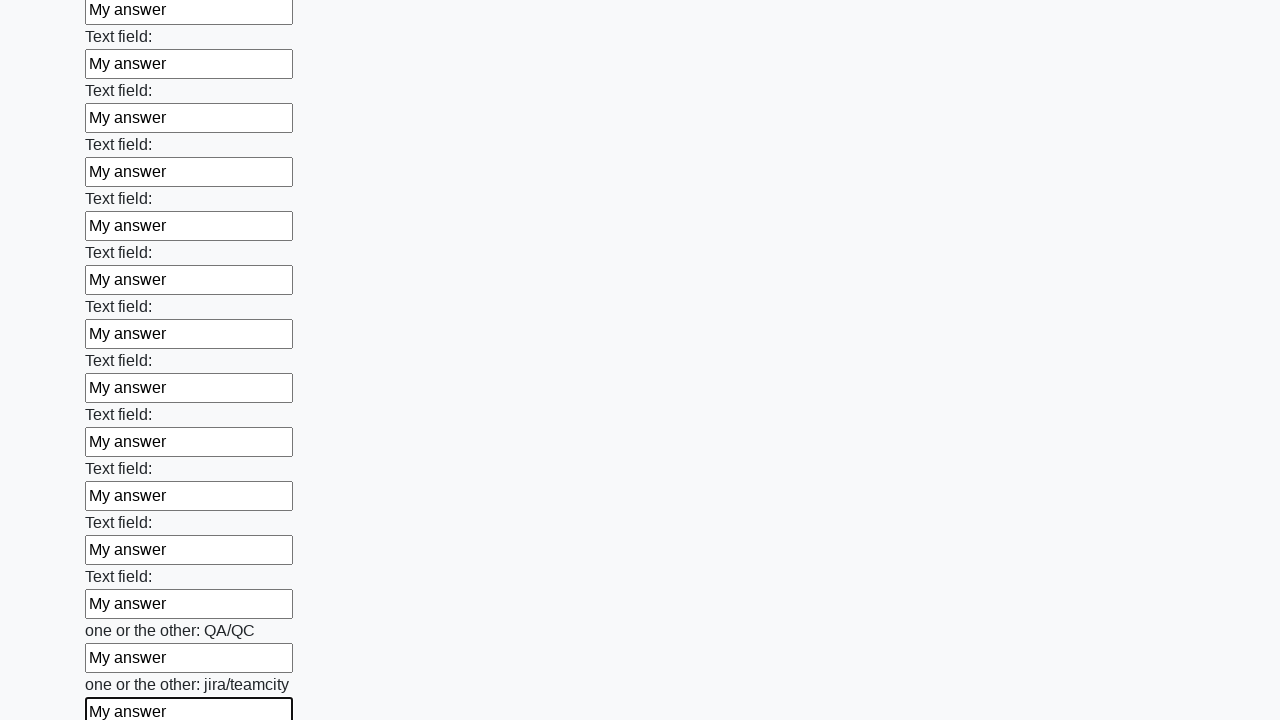

Filled input field with 'My answer' on input >> nth=89
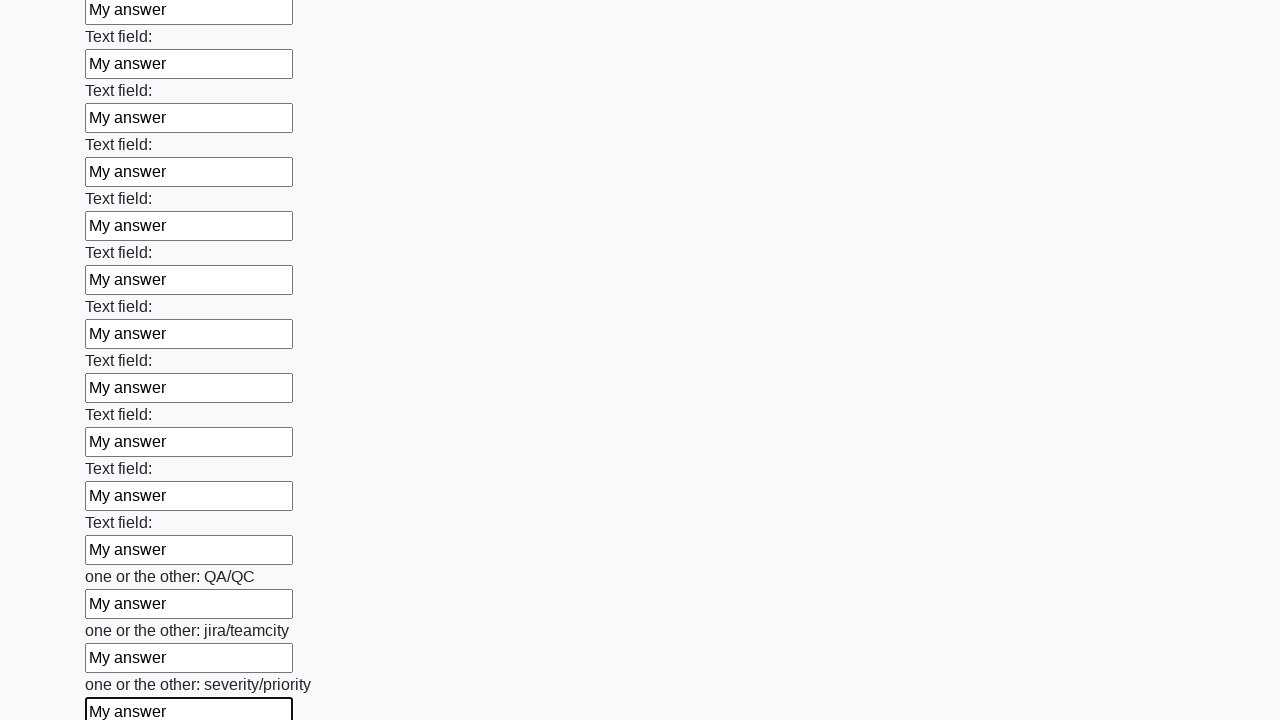

Filled input field with 'My answer' on input >> nth=90
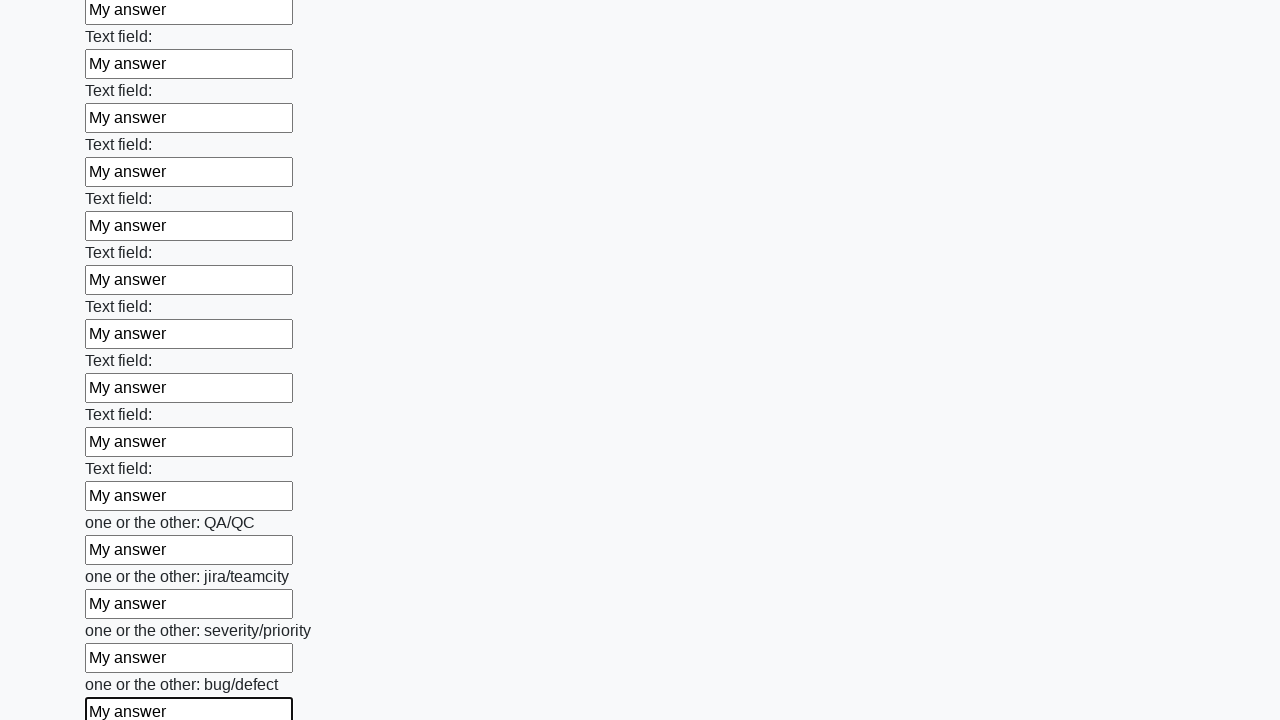

Filled input field with 'My answer' on input >> nth=91
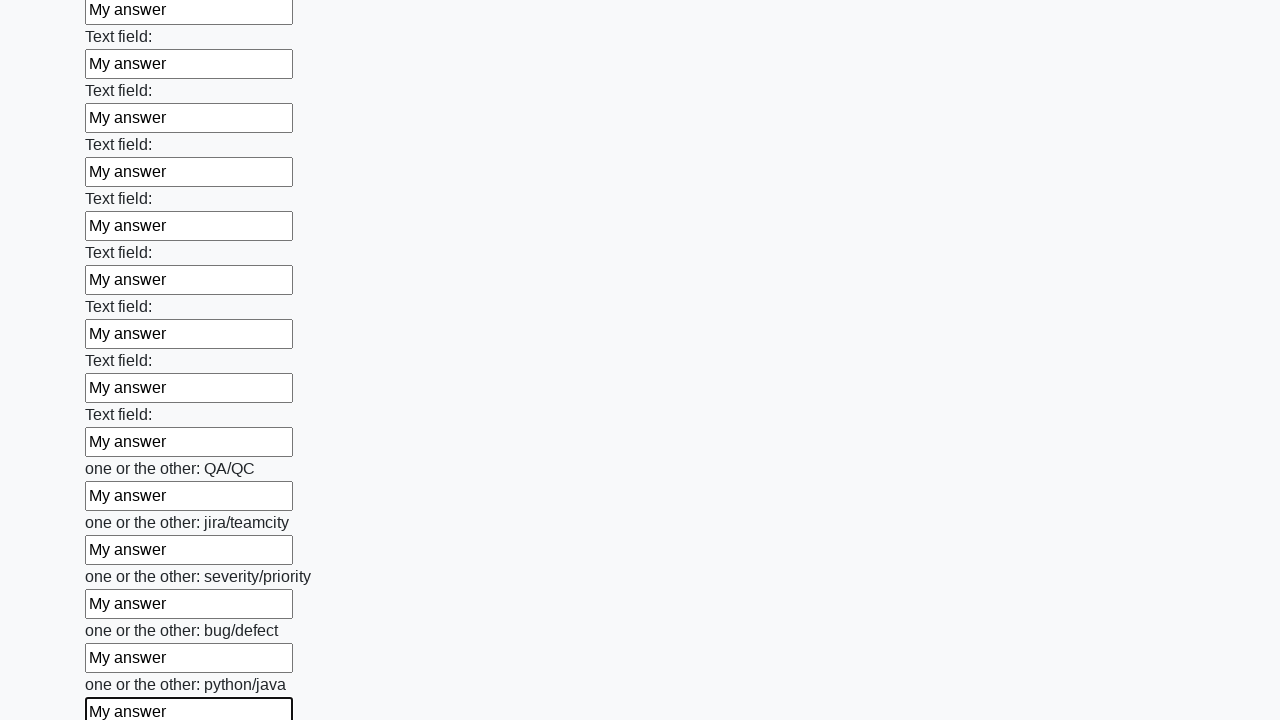

Filled input field with 'My answer' on input >> nth=92
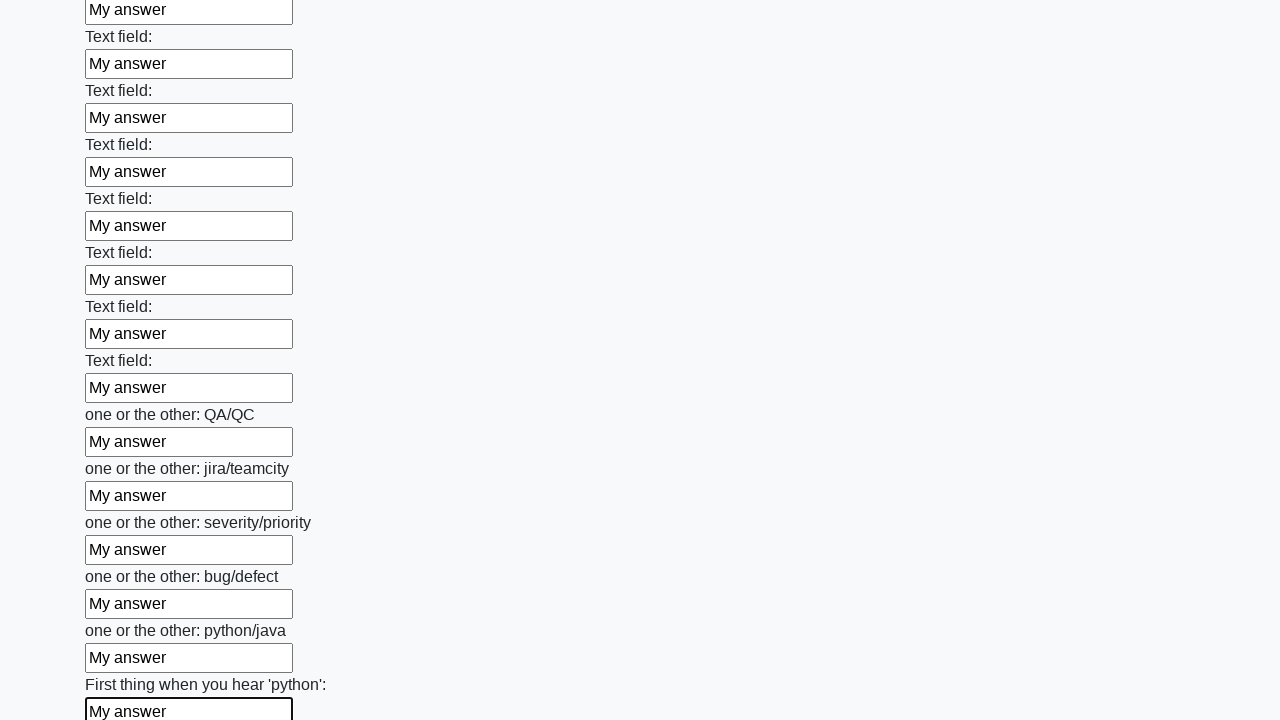

Filled input field with 'My answer' on input >> nth=93
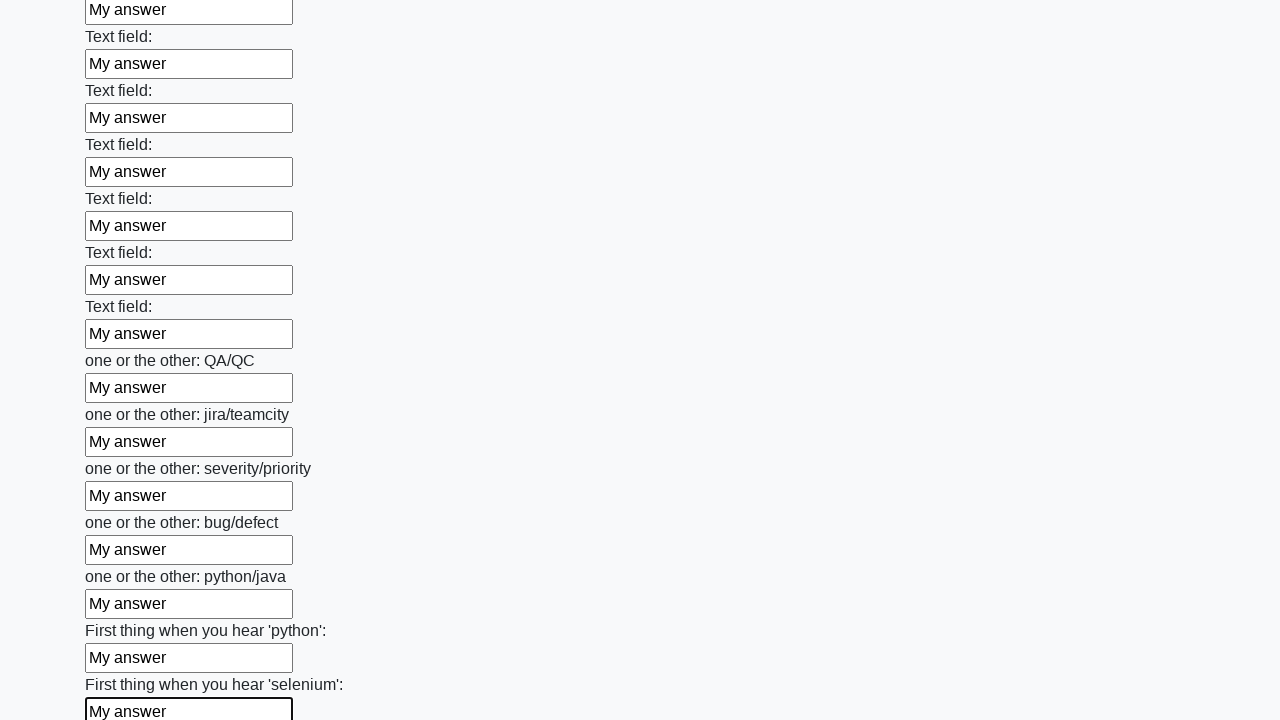

Filled input field with 'My answer' on input >> nth=94
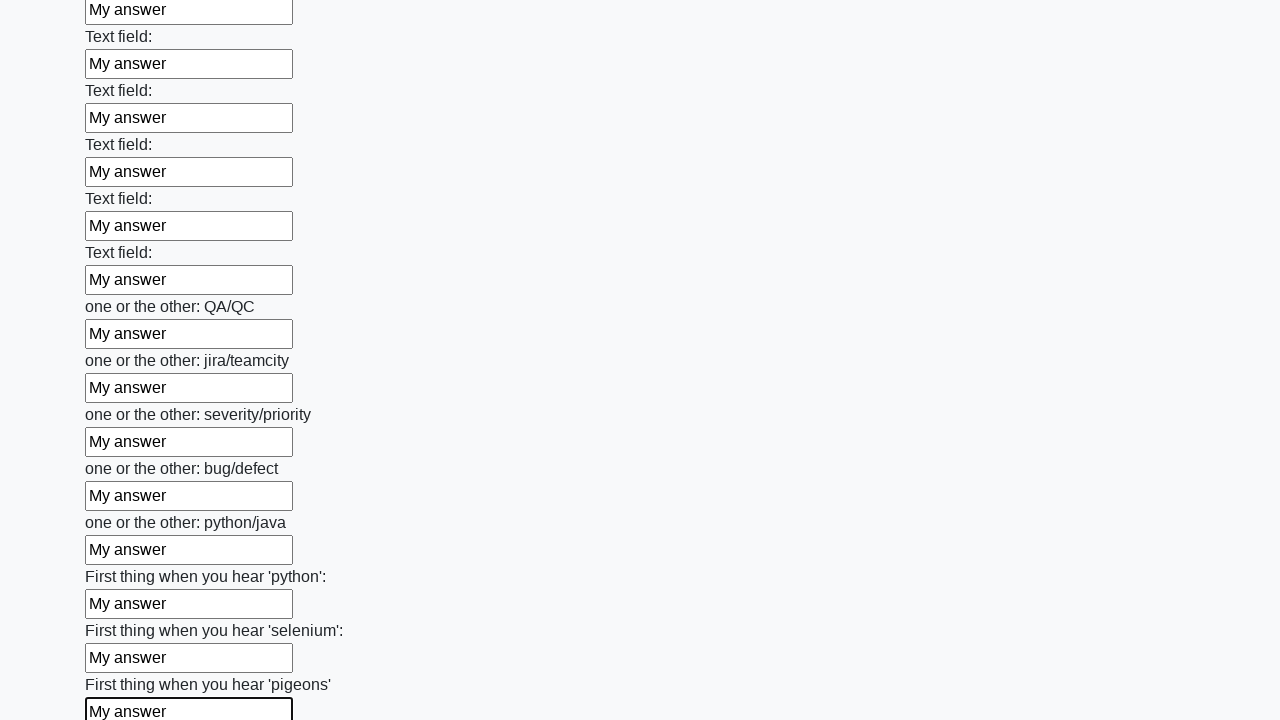

Filled input field with 'My answer' on input >> nth=95
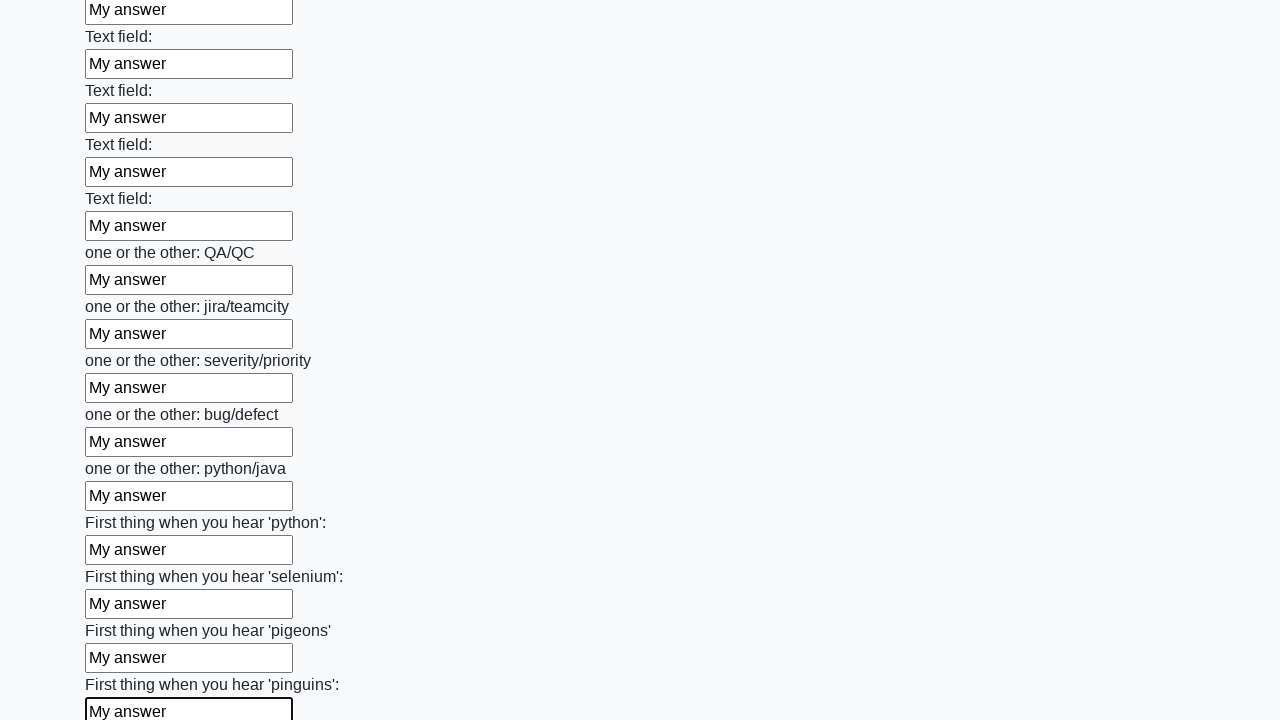

Filled input field with 'My answer' on input >> nth=96
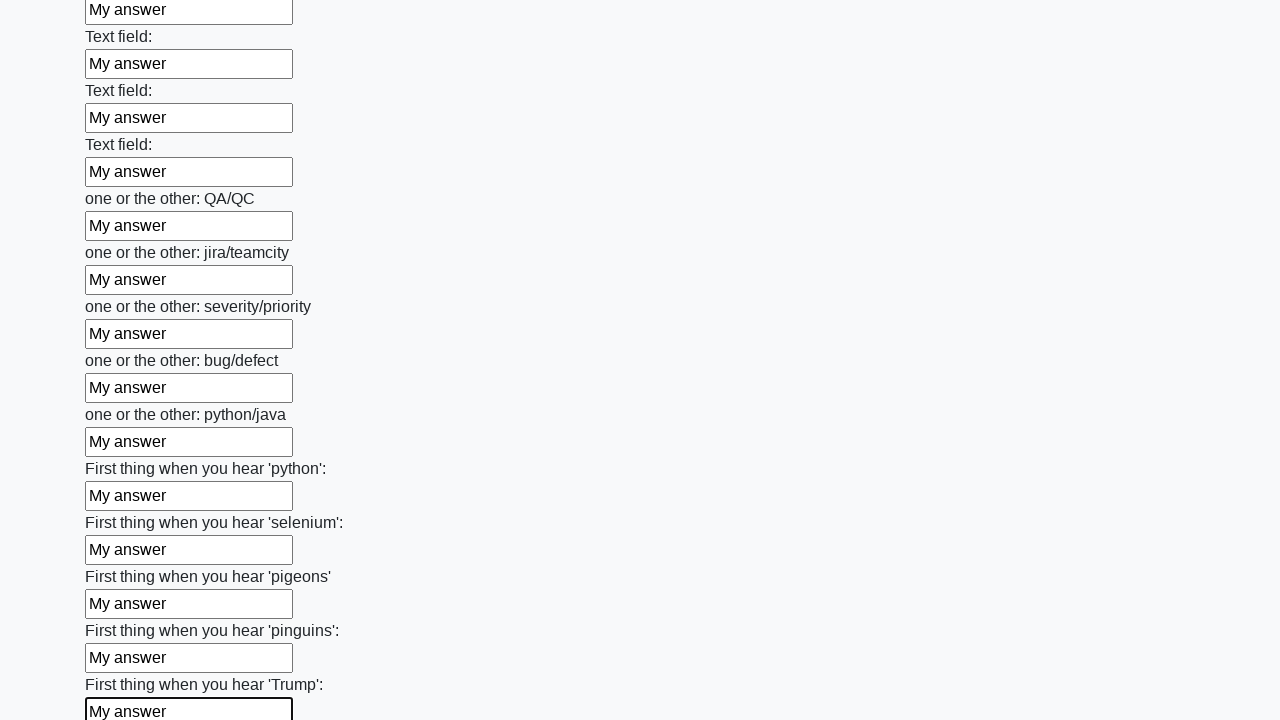

Filled input field with 'My answer' on input >> nth=97
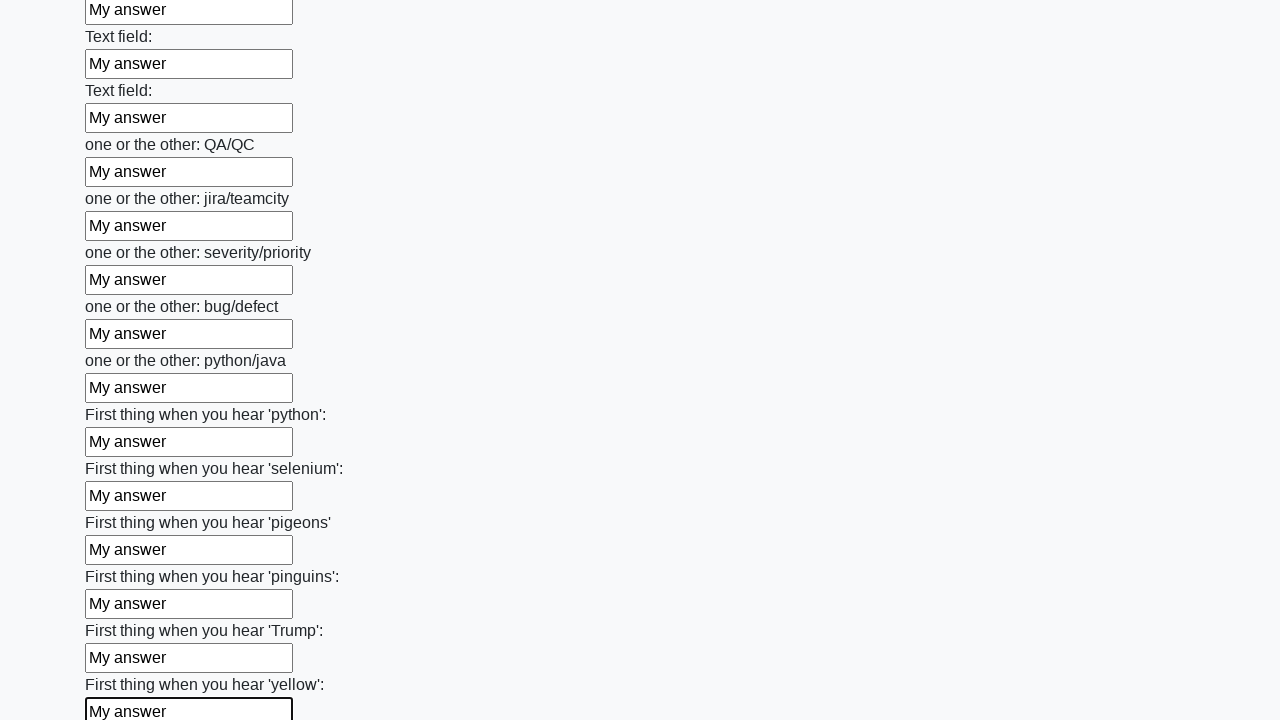

Filled input field with 'My answer' on input >> nth=98
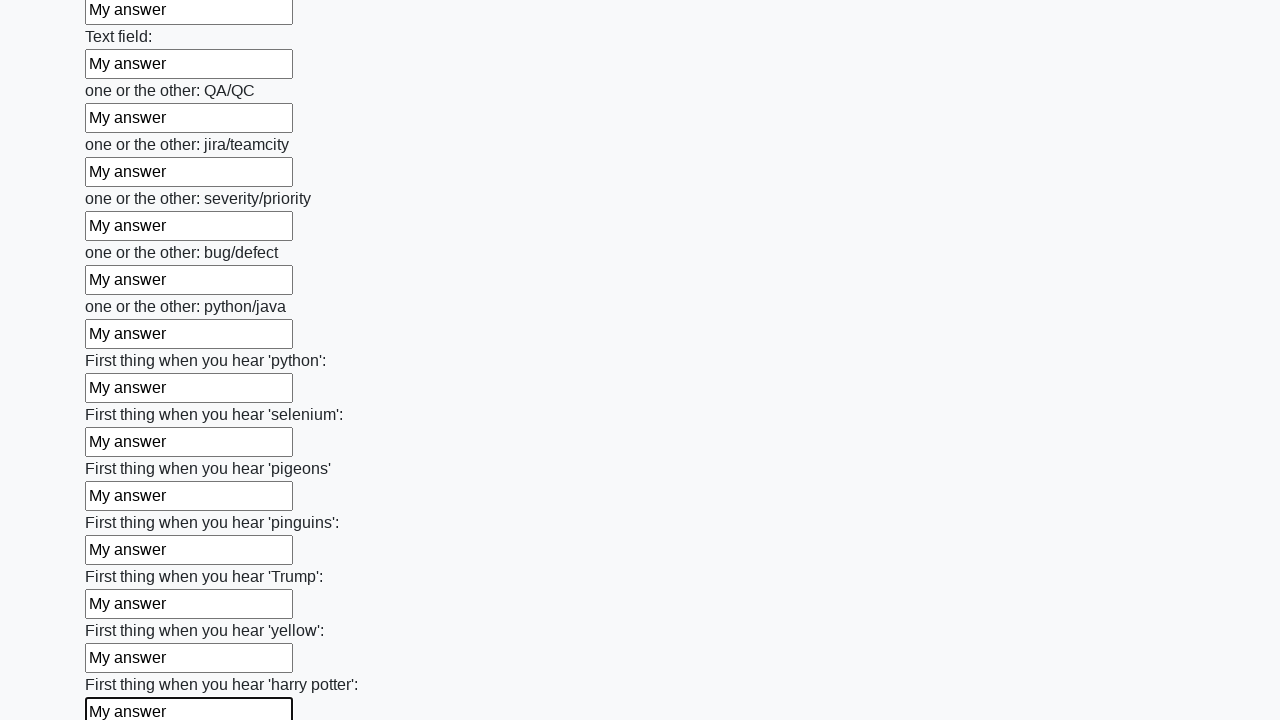

Filled input field with 'My answer' on input >> nth=99
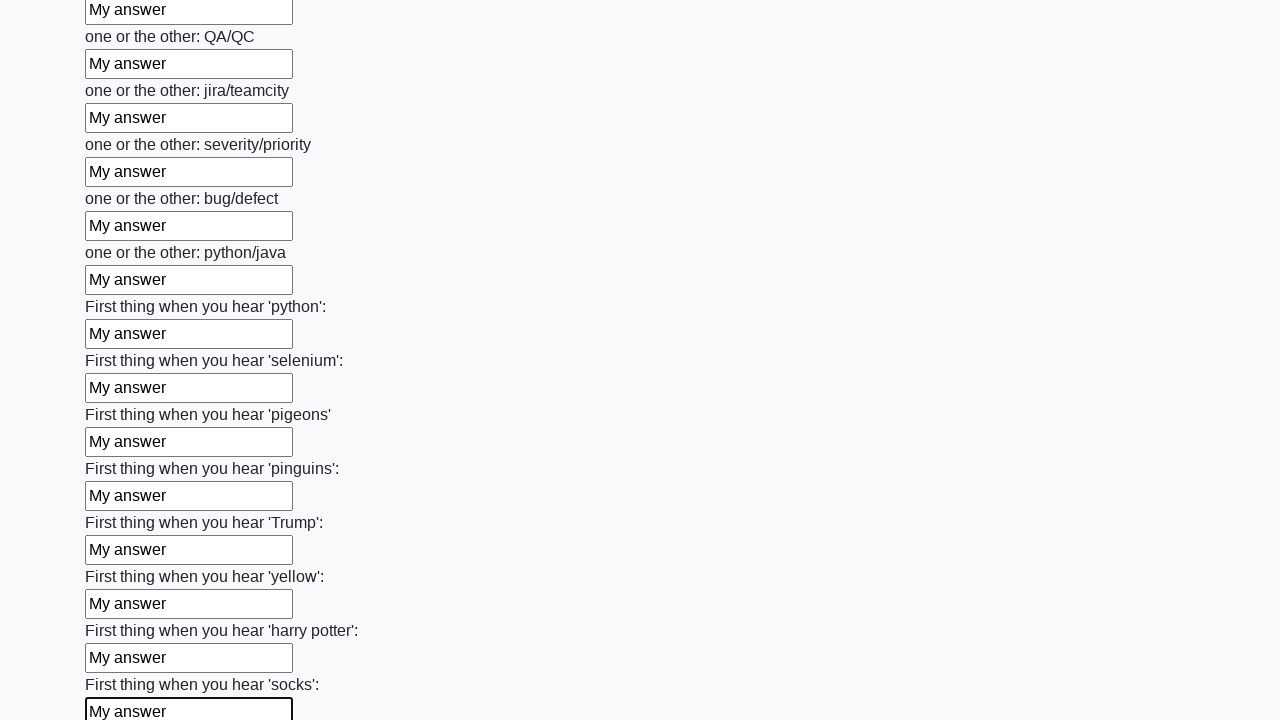

Clicked submit button to complete form submission at (123, 611) on button.btn
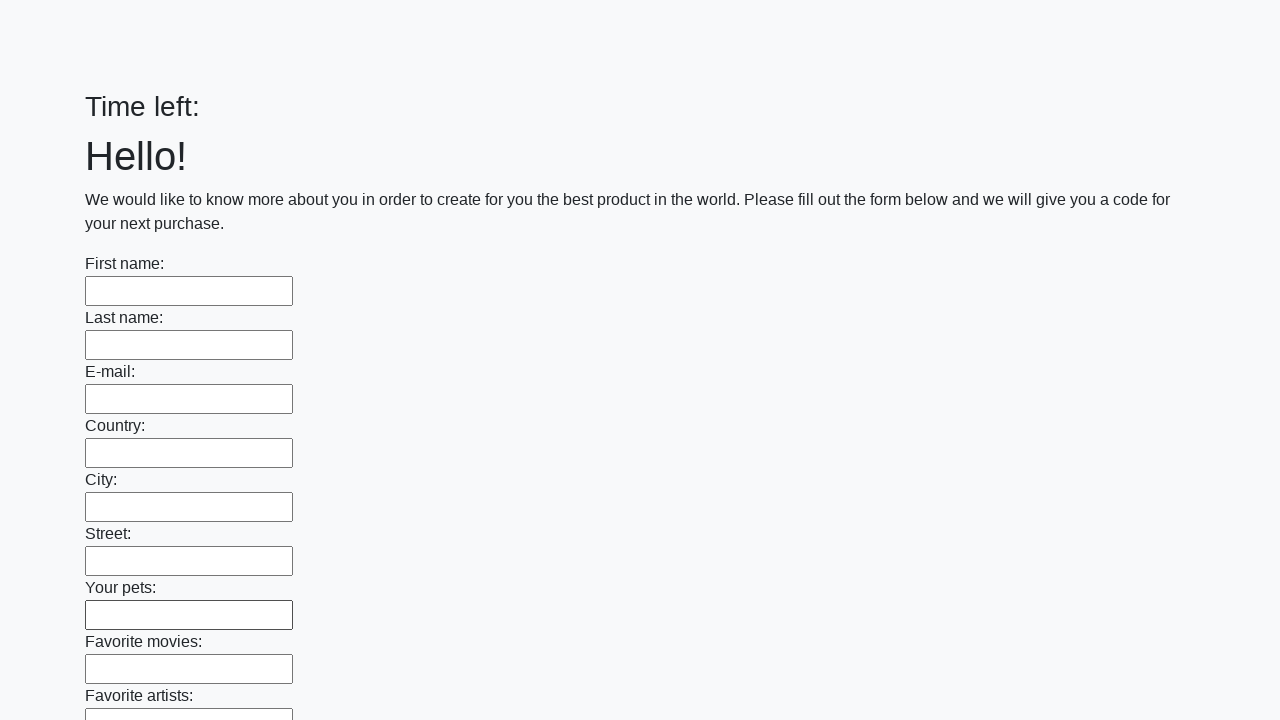

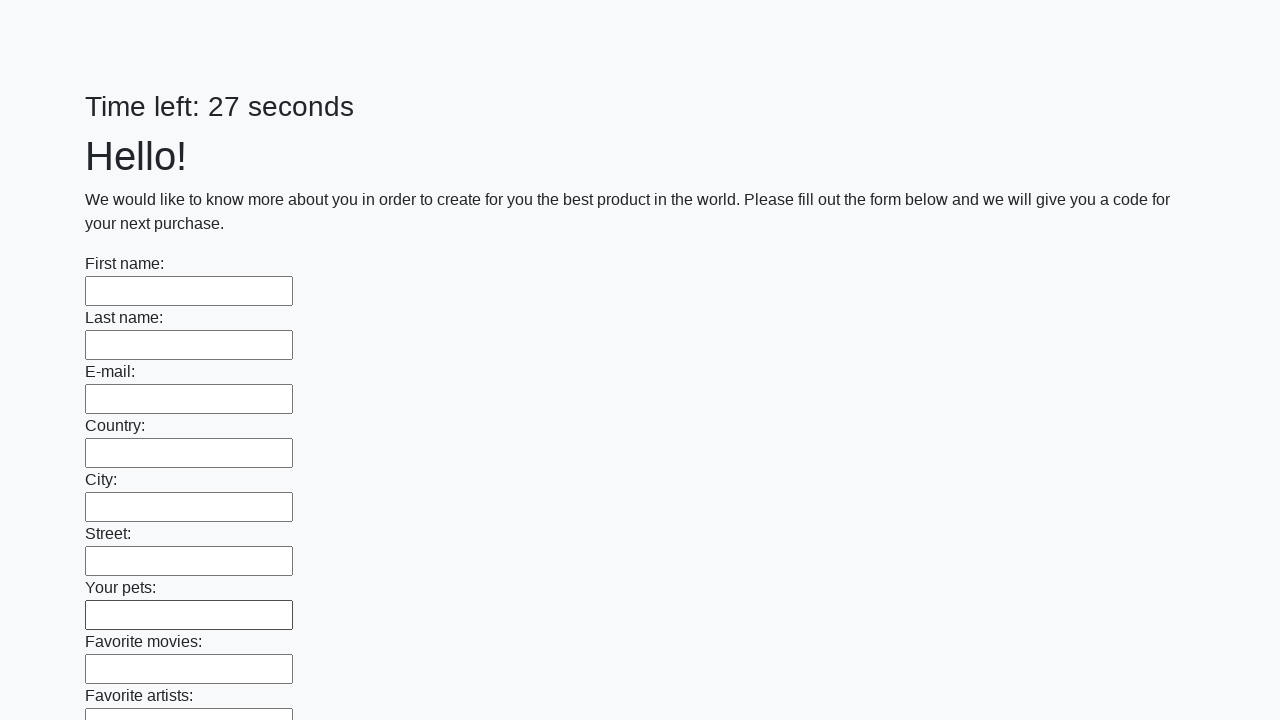